Tests filling out a large form by entering text into all text input fields and submitting the form

Starting URL: http://suninjuly.github.io/huge_form.html

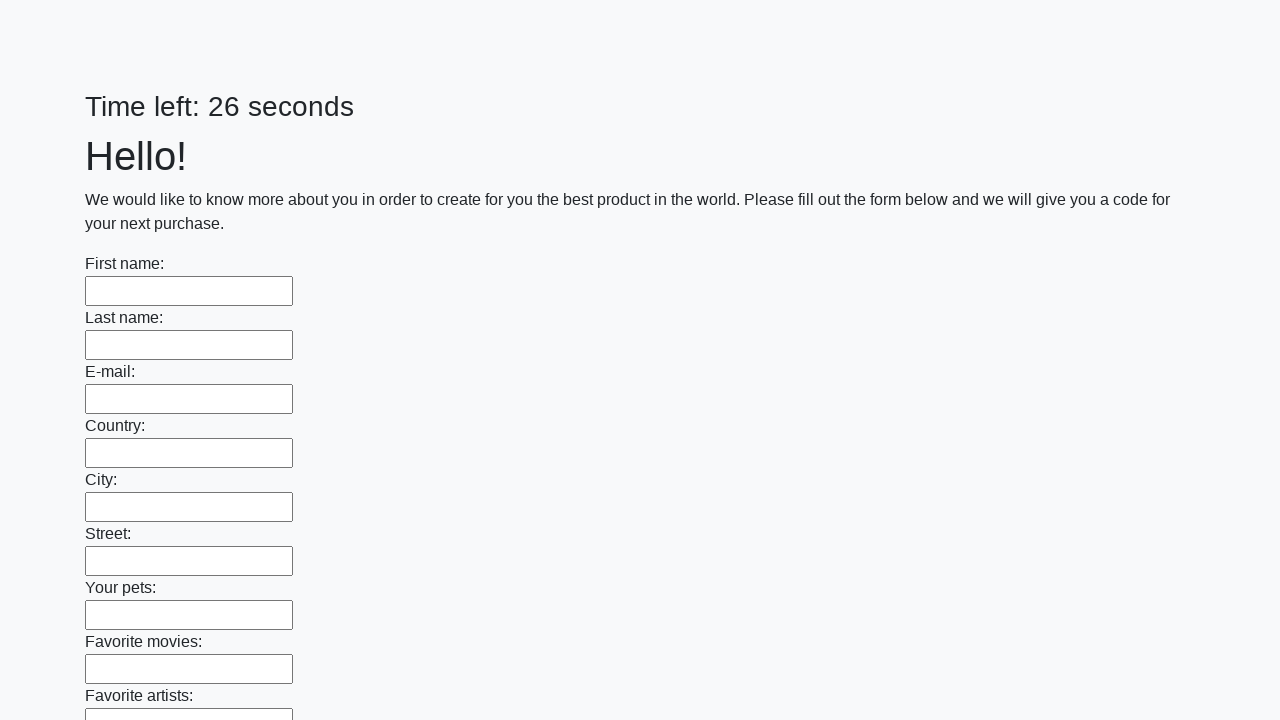

Navigated to huge form page
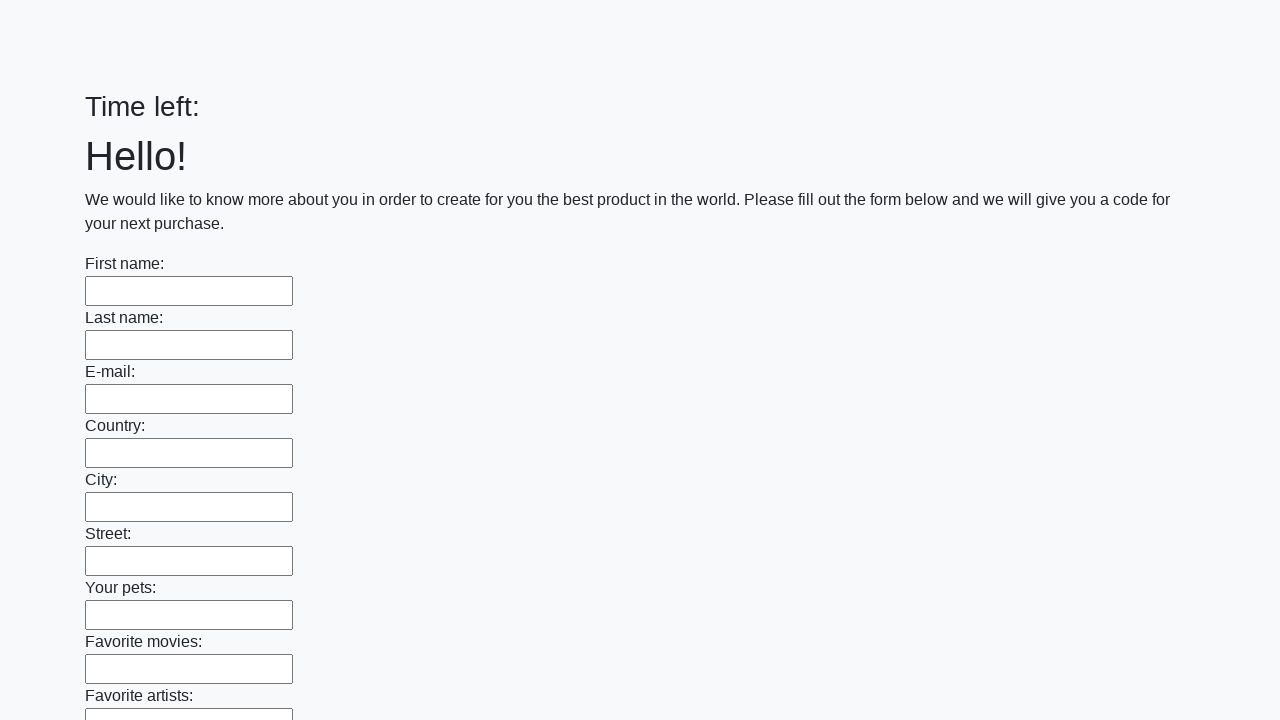

Located all text input fields on the form
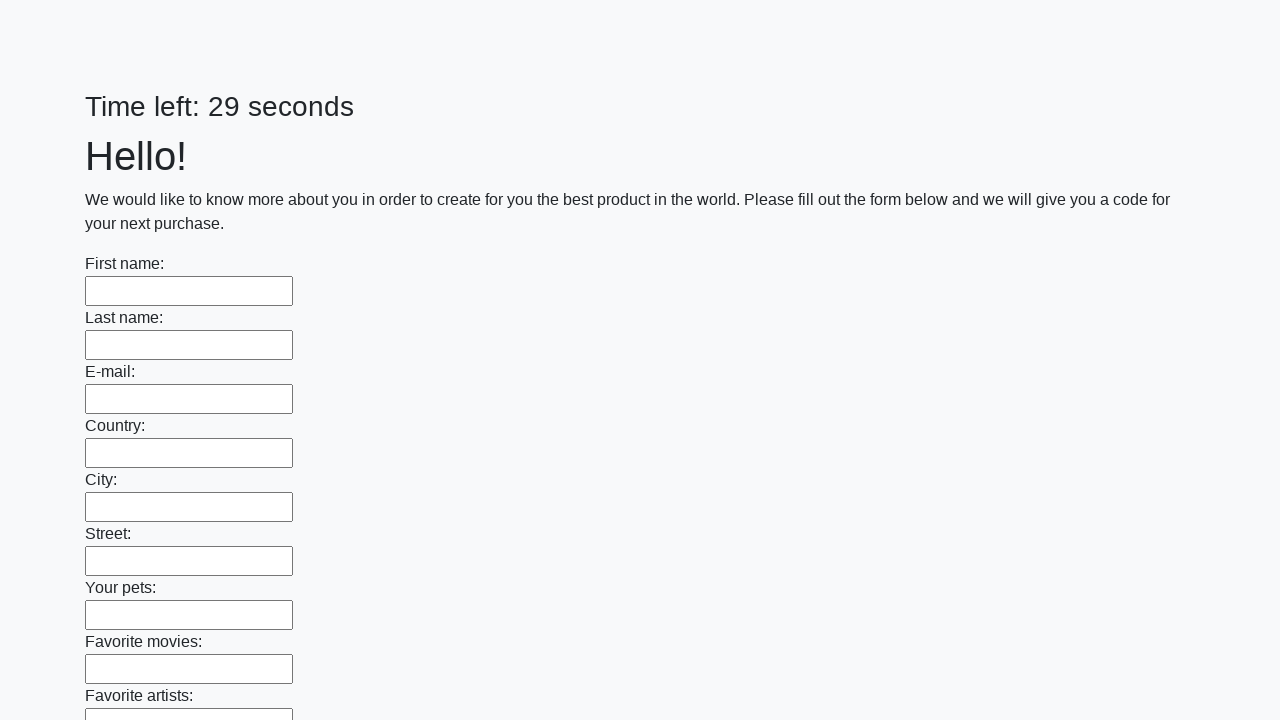

Found 100 text input fields to fill
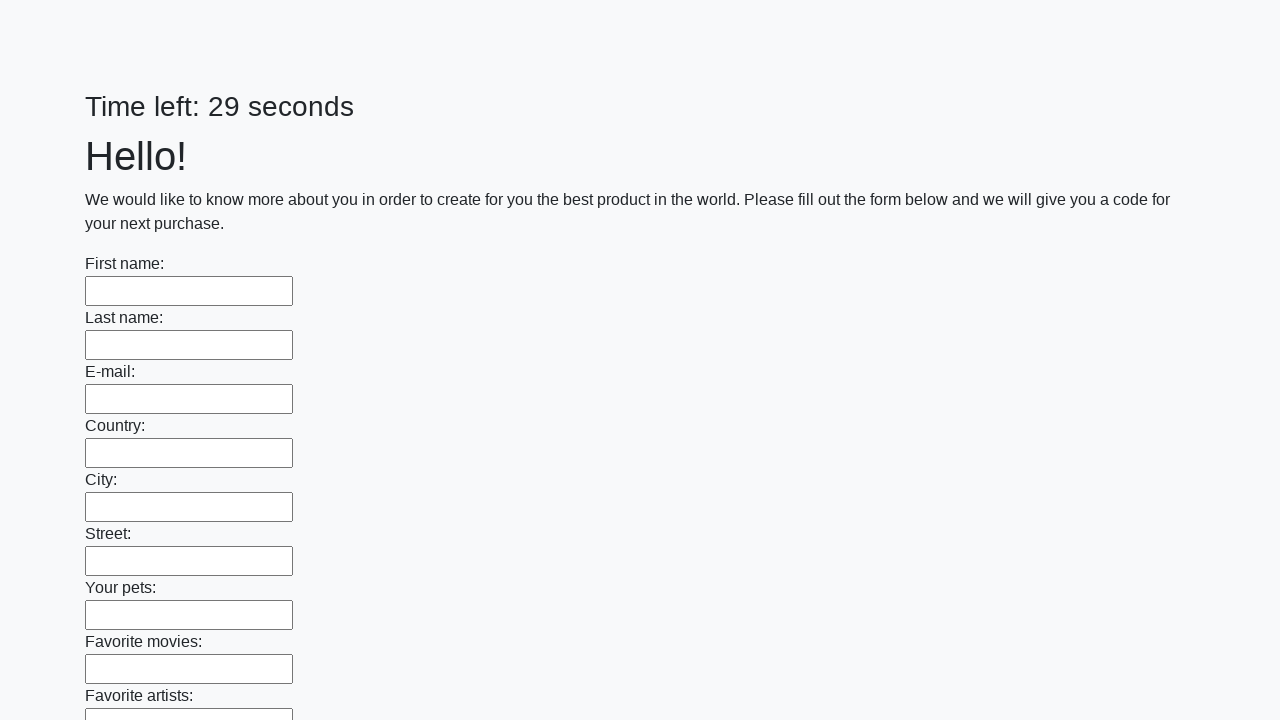

Filled text input field 1 of 100 with 'TestValue123' on input[type="text"] >> nth=0
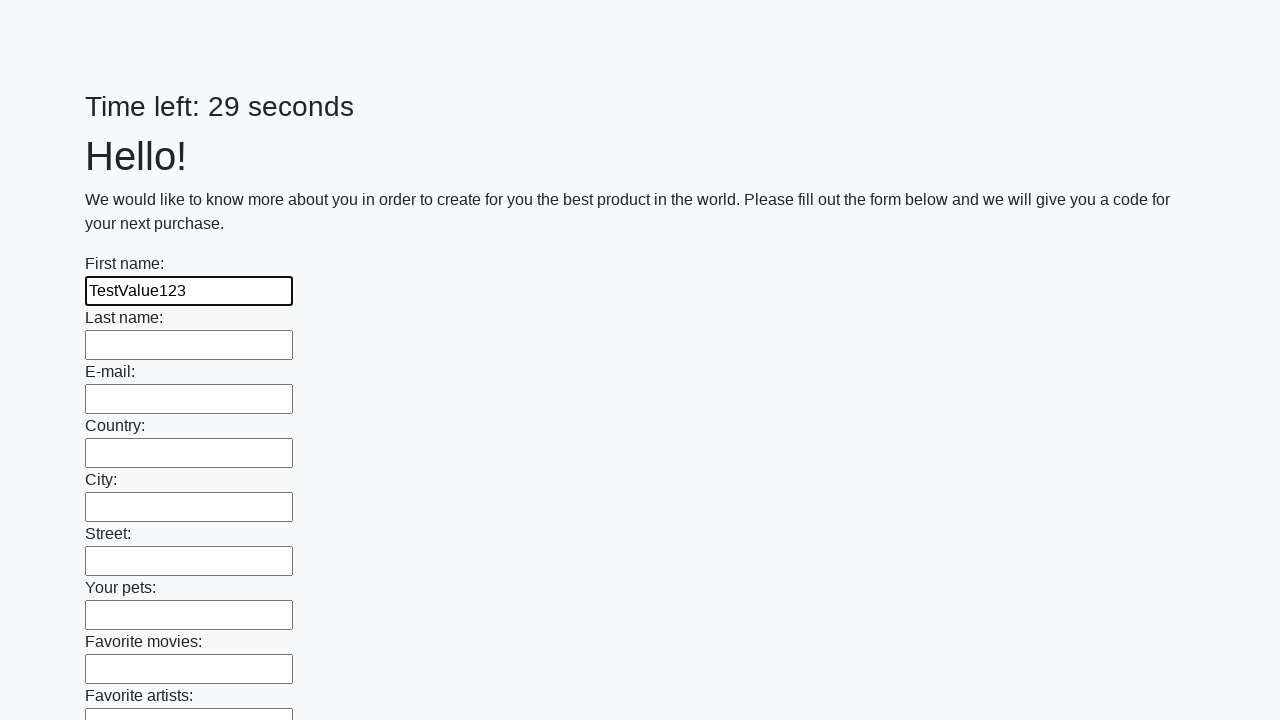

Filled text input field 2 of 100 with 'TestValue123' on input[type="text"] >> nth=1
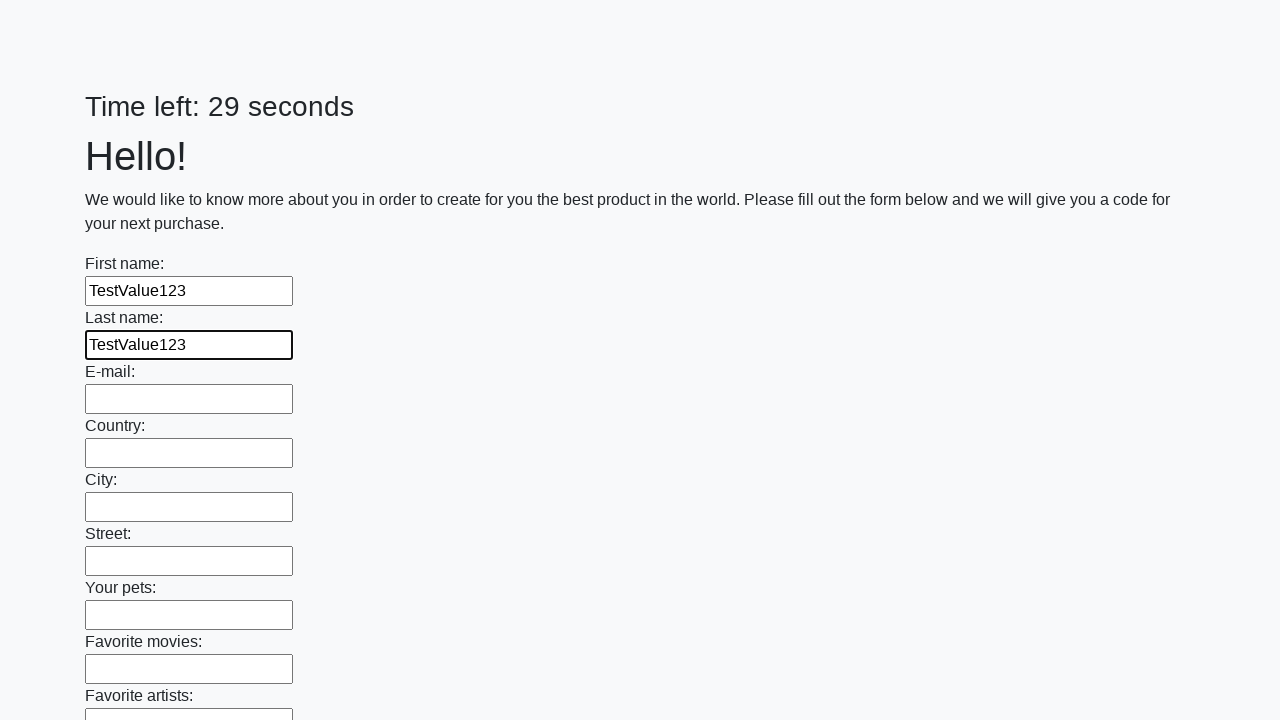

Filled text input field 3 of 100 with 'TestValue123' on input[type="text"] >> nth=2
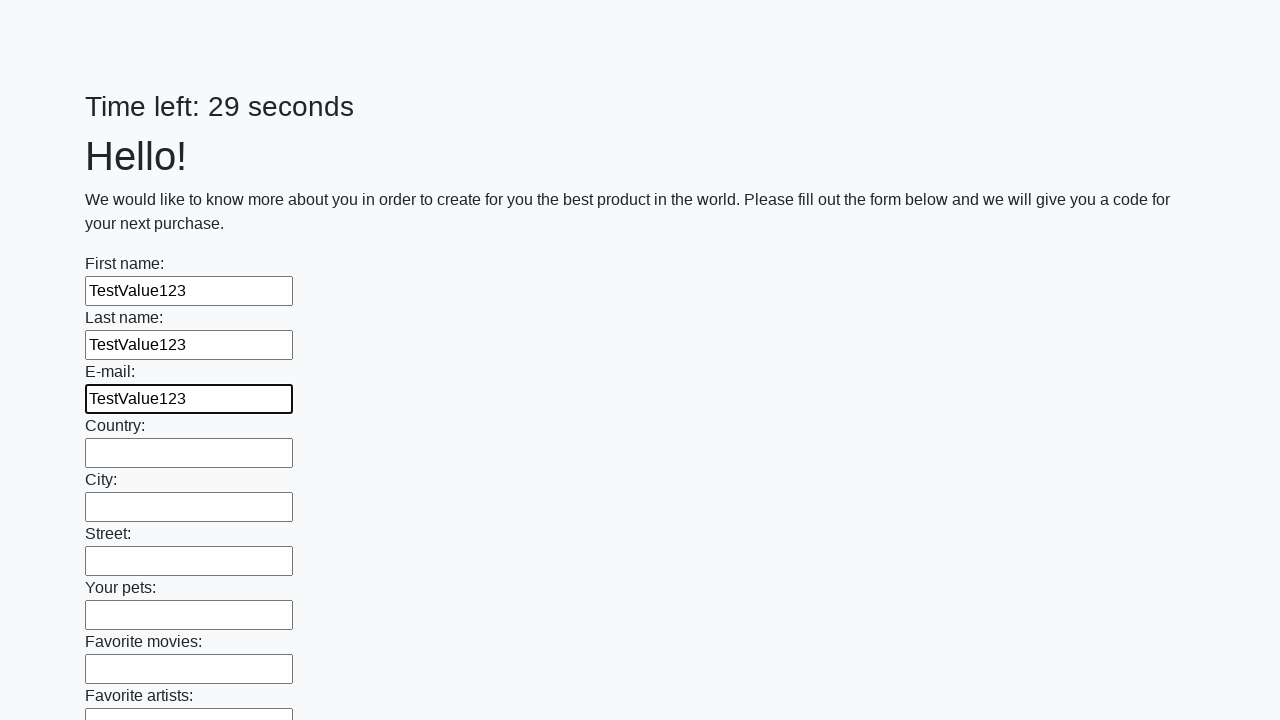

Filled text input field 4 of 100 with 'TestValue123' on input[type="text"] >> nth=3
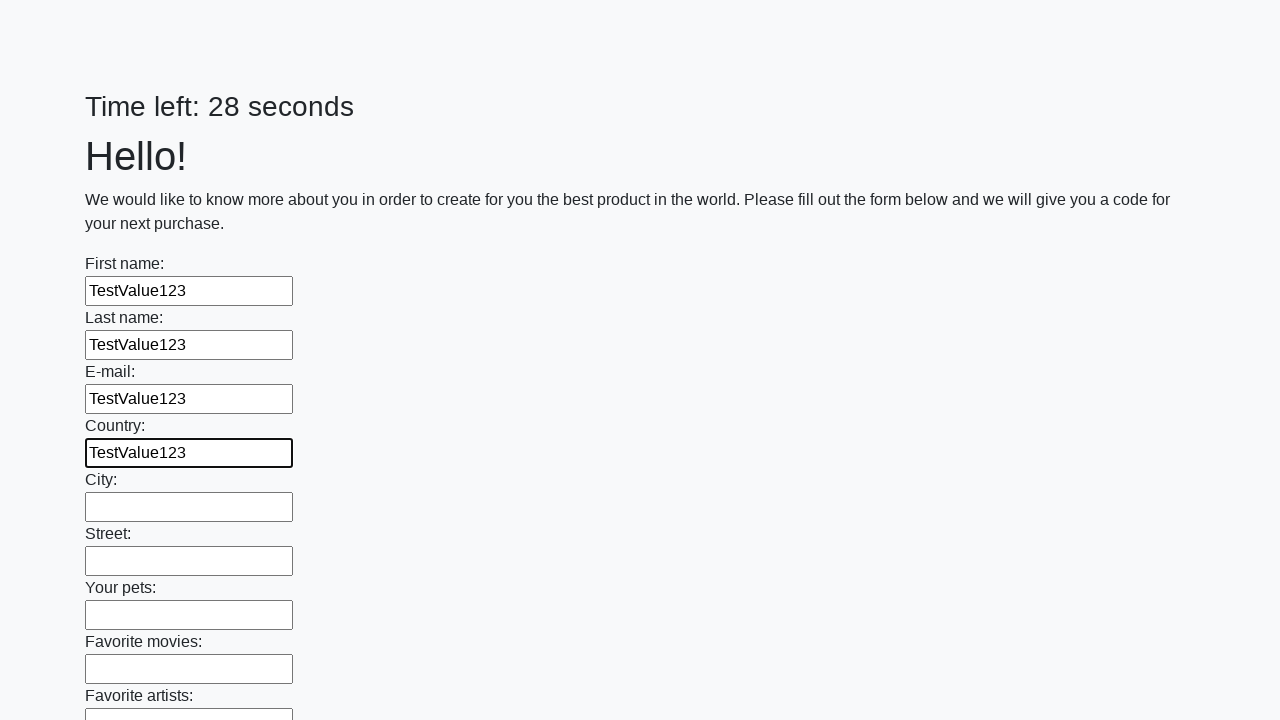

Filled text input field 5 of 100 with 'TestValue123' on input[type="text"] >> nth=4
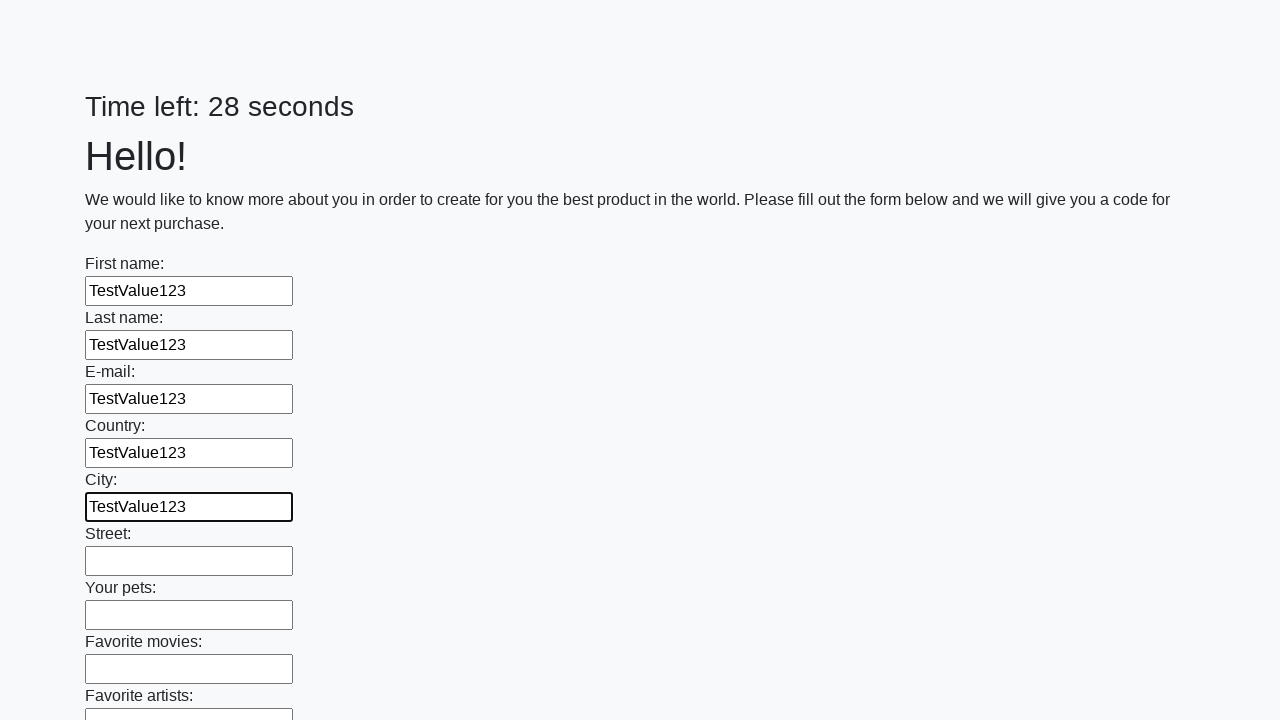

Filled text input field 6 of 100 with 'TestValue123' on input[type="text"] >> nth=5
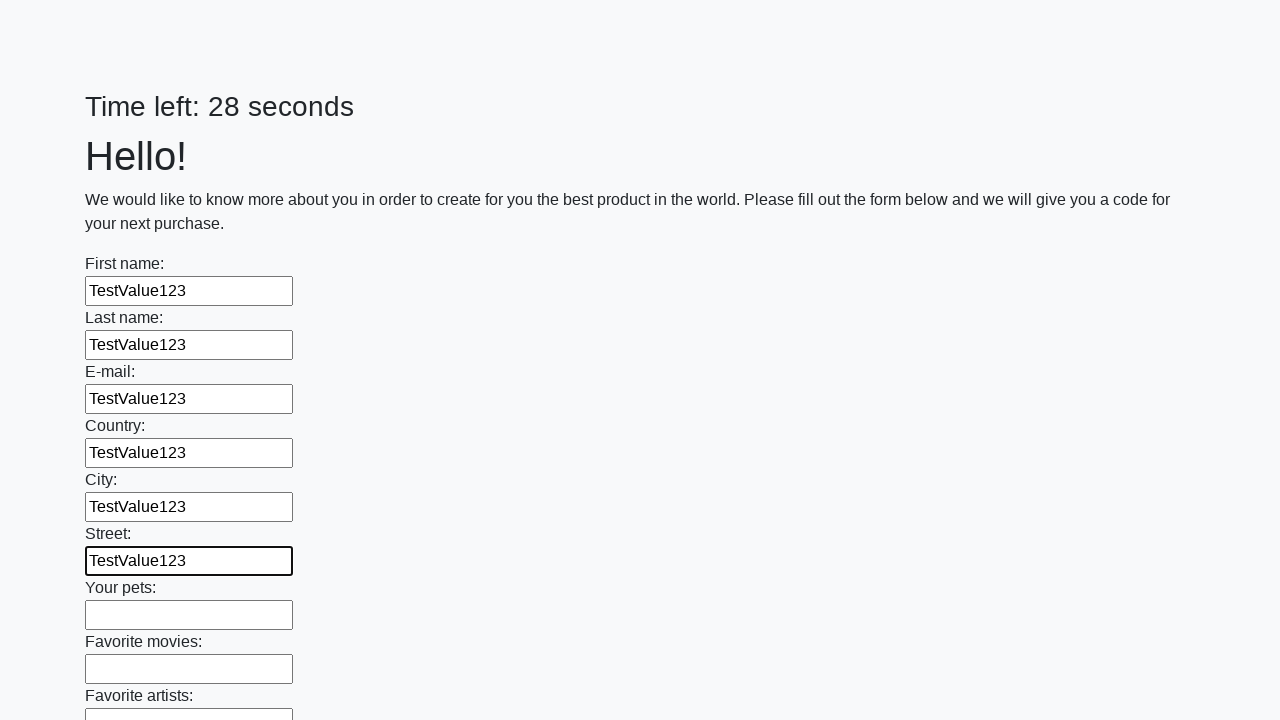

Filled text input field 7 of 100 with 'TestValue123' on input[type="text"] >> nth=6
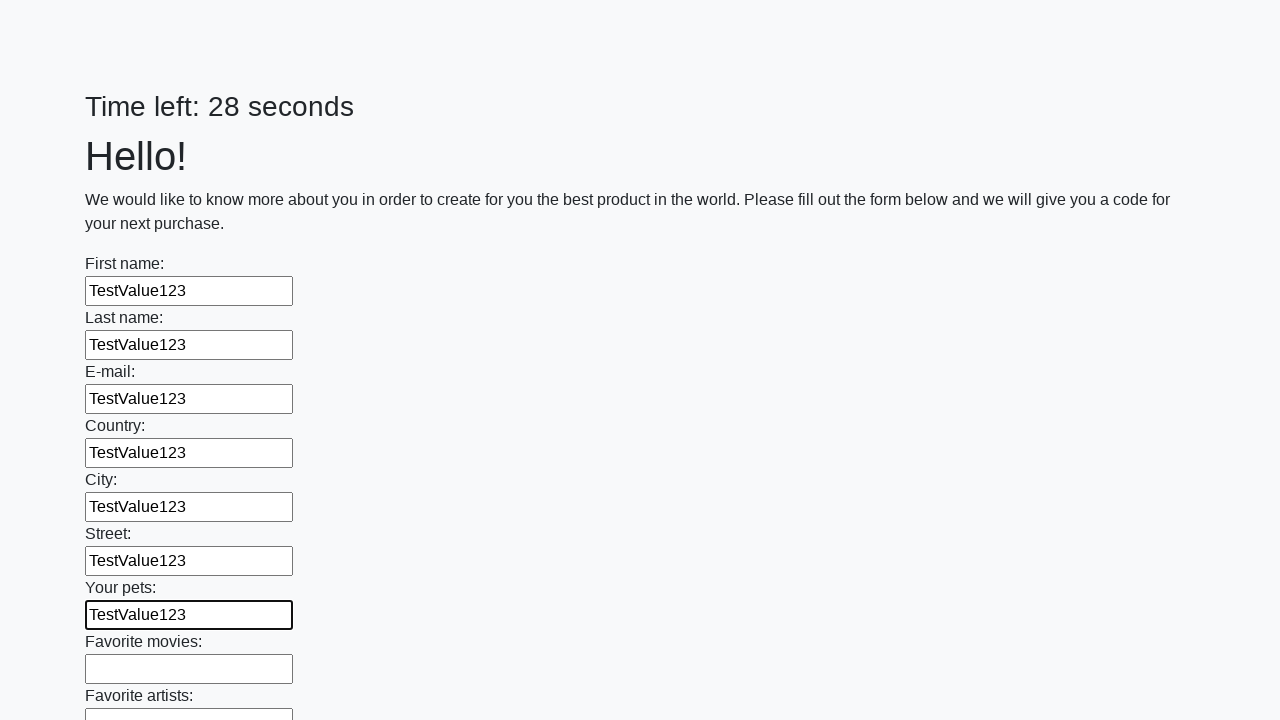

Filled text input field 8 of 100 with 'TestValue123' on input[type="text"] >> nth=7
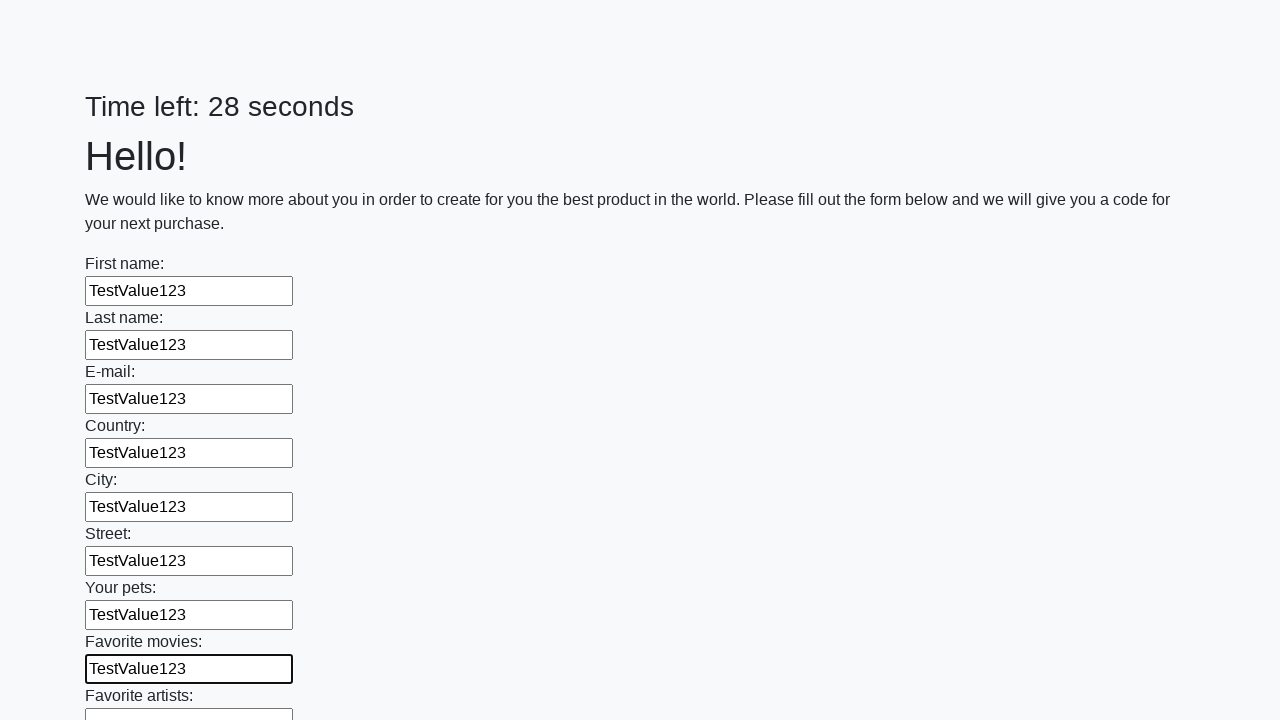

Filled text input field 9 of 100 with 'TestValue123' on input[type="text"] >> nth=8
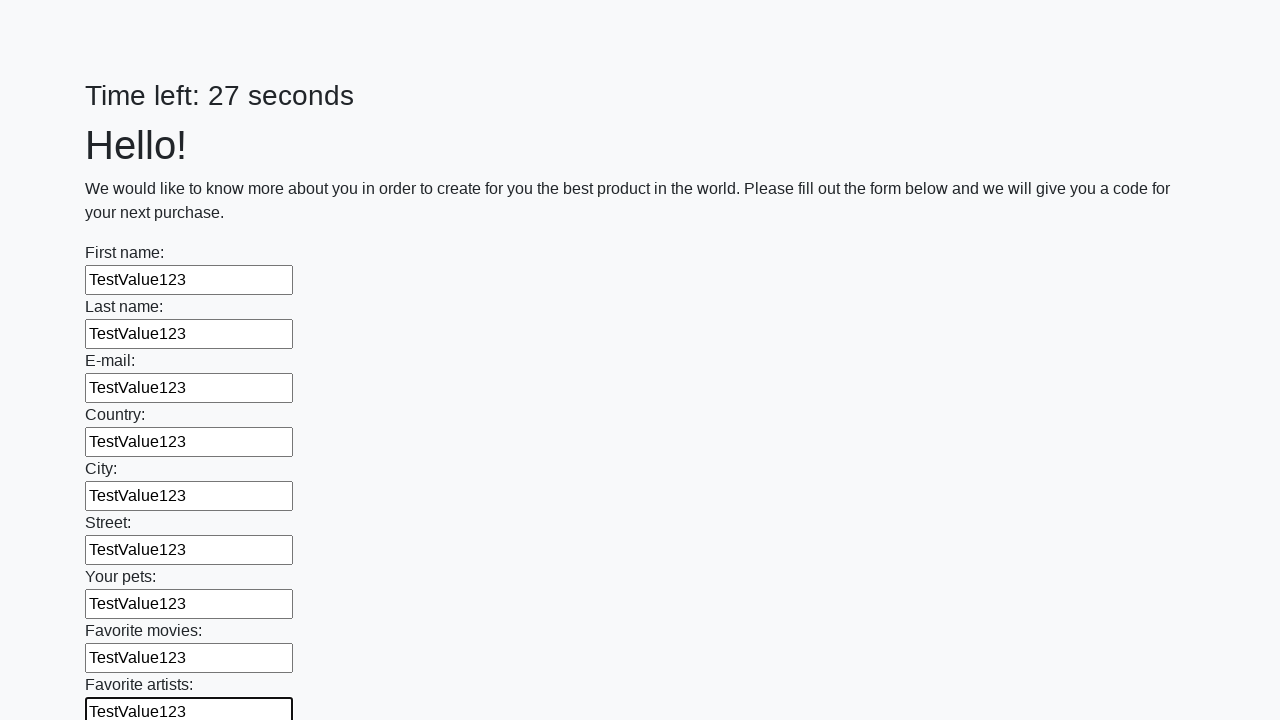

Filled text input field 10 of 100 with 'TestValue123' on input[type="text"] >> nth=9
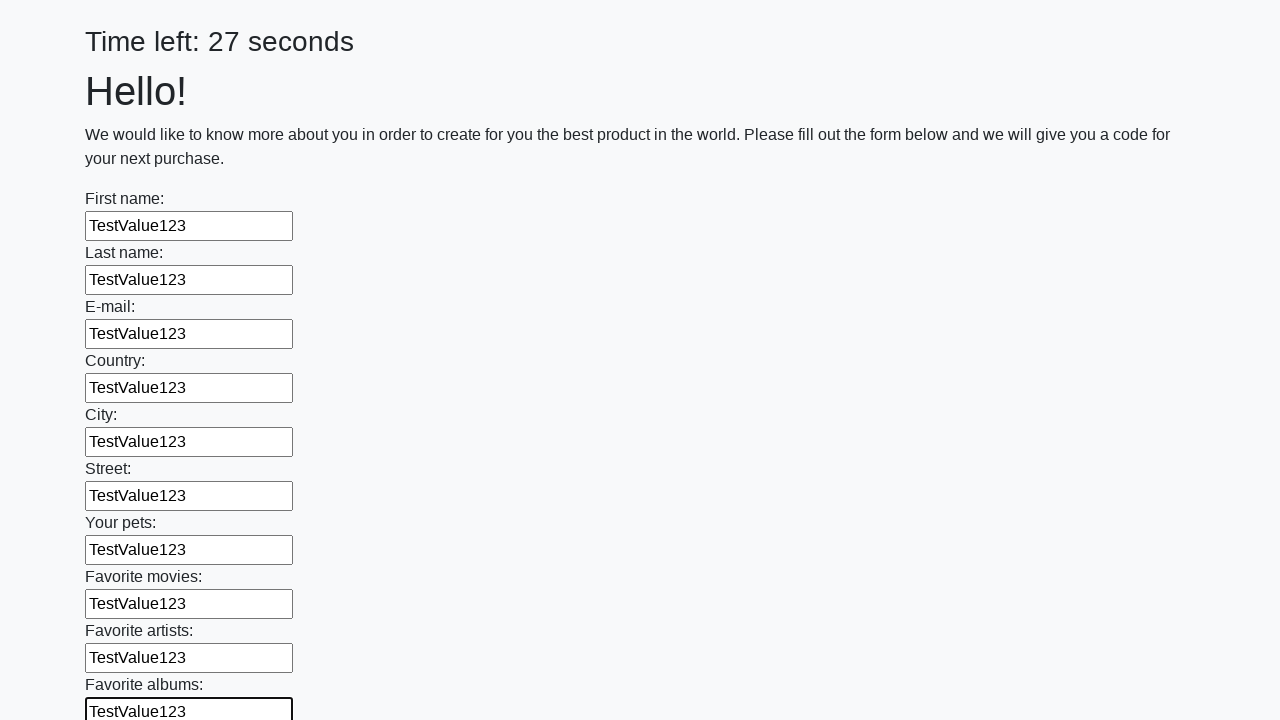

Filled text input field 11 of 100 with 'TestValue123' on input[type="text"] >> nth=10
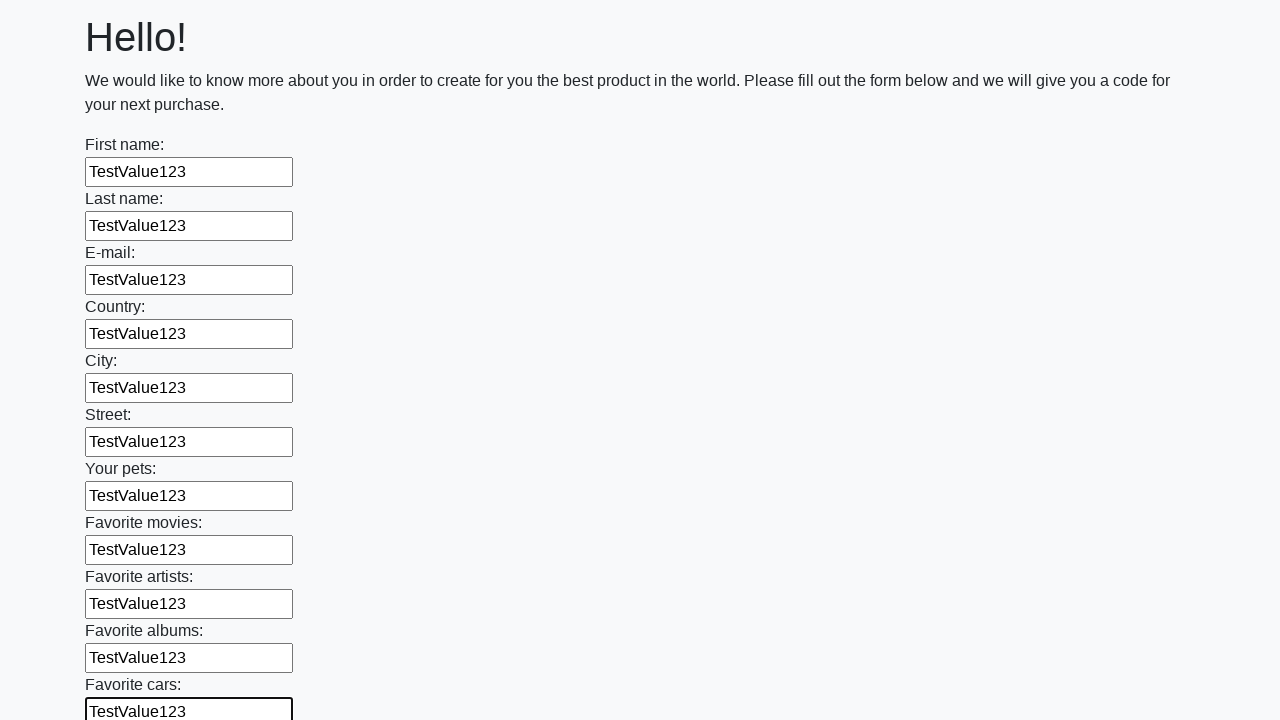

Filled text input field 12 of 100 with 'TestValue123' on input[type="text"] >> nth=11
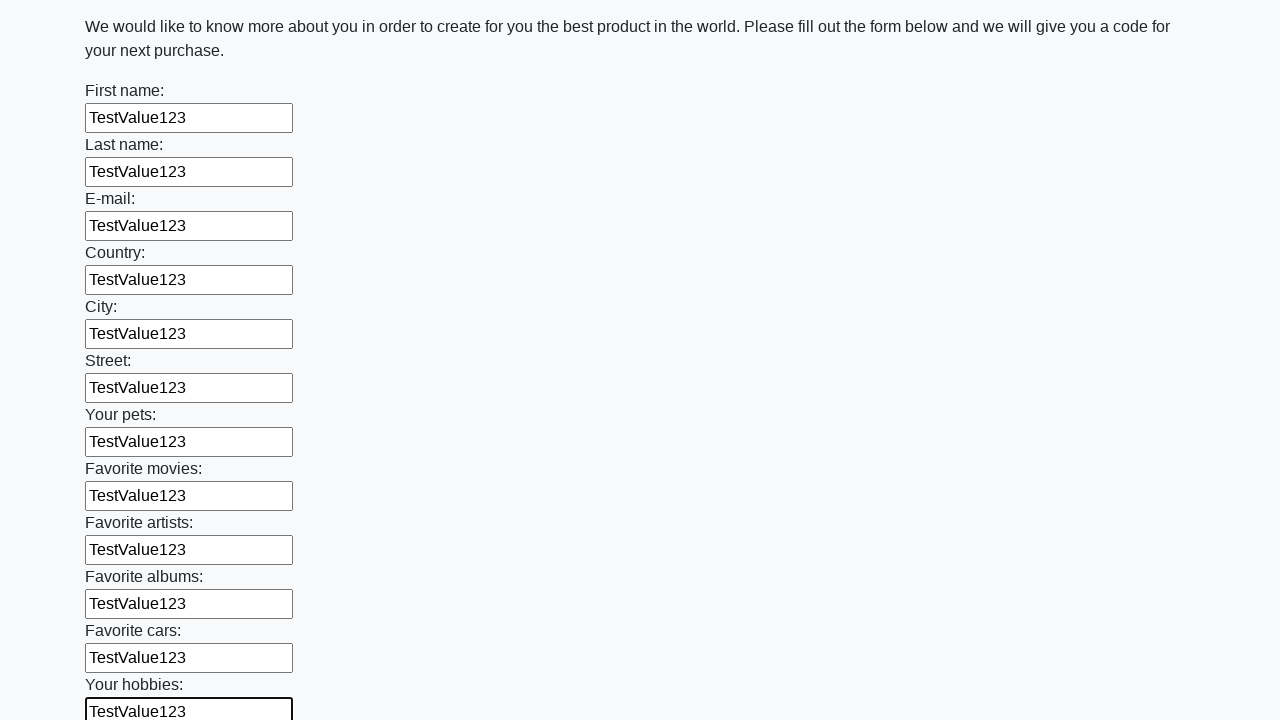

Filled text input field 13 of 100 with 'TestValue123' on input[type="text"] >> nth=12
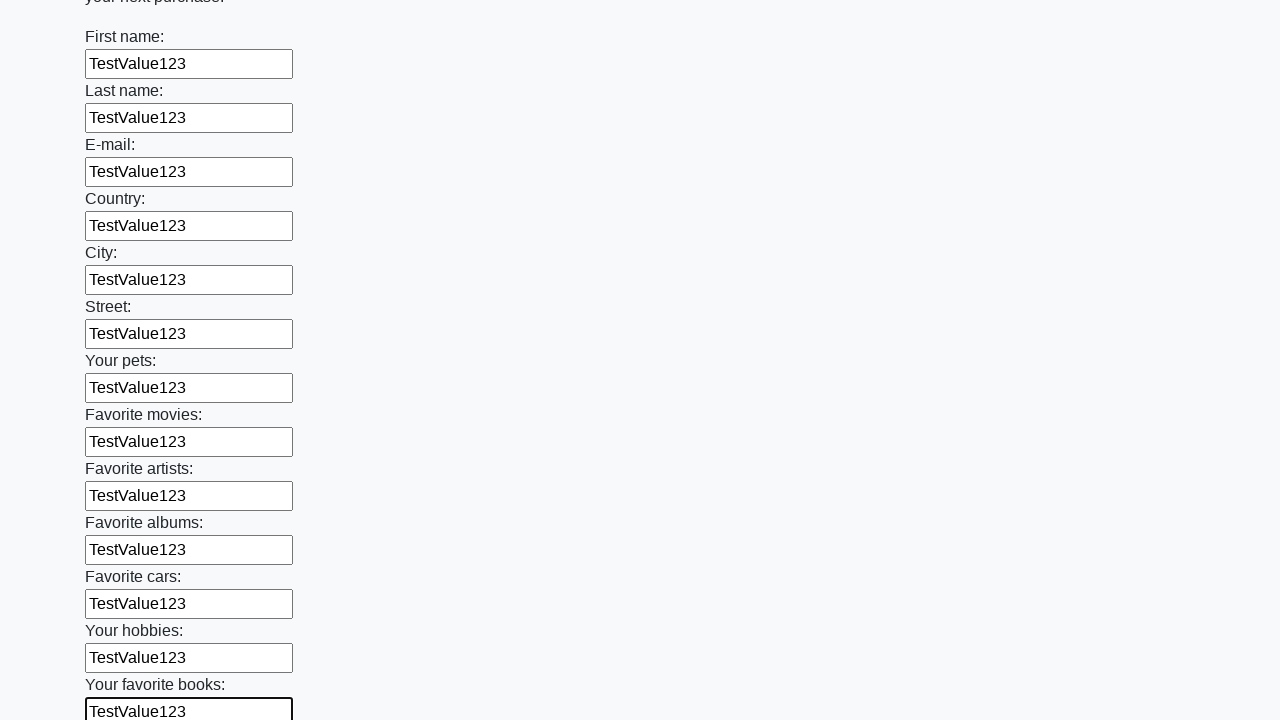

Filled text input field 14 of 100 with 'TestValue123' on input[type="text"] >> nth=13
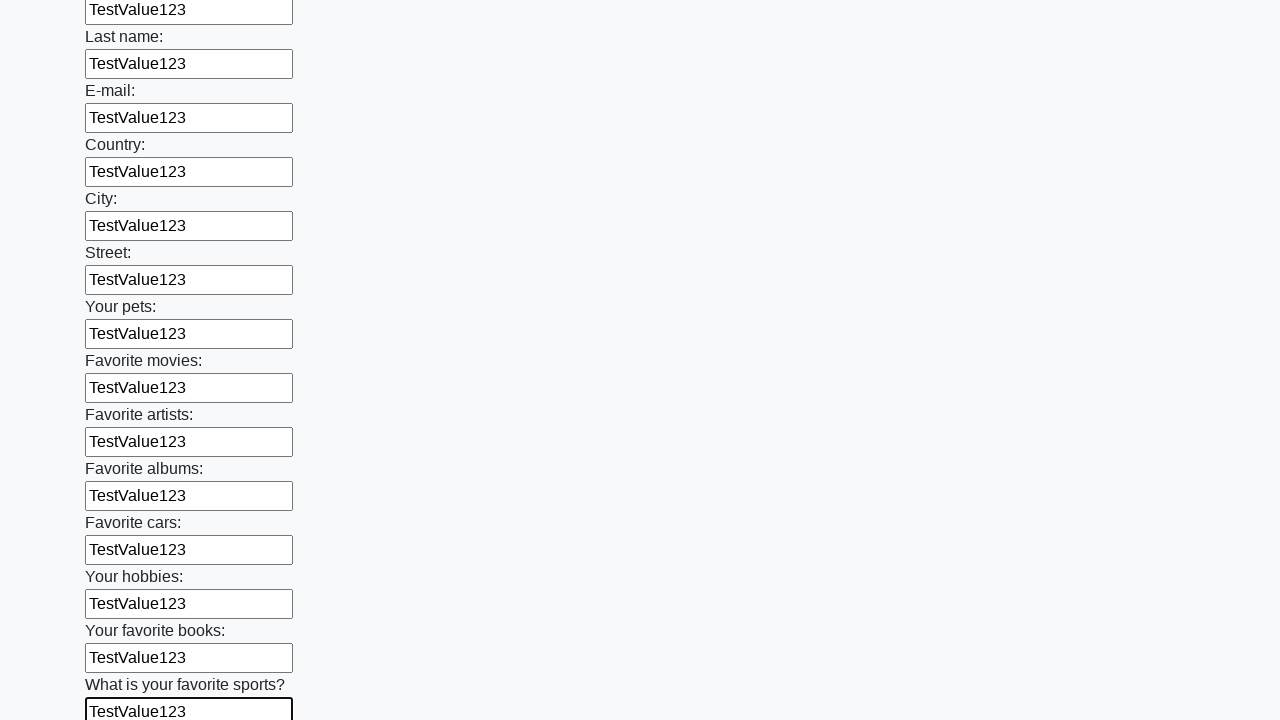

Filled text input field 15 of 100 with 'TestValue123' on input[type="text"] >> nth=14
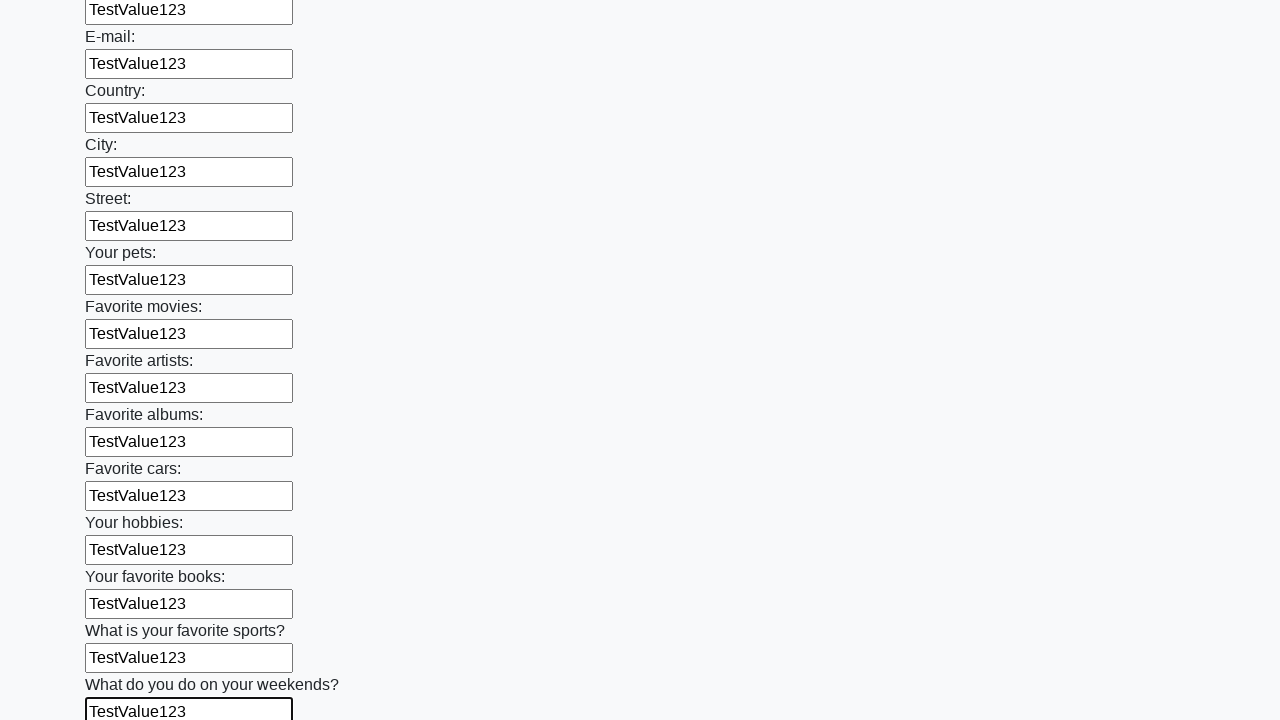

Filled text input field 16 of 100 with 'TestValue123' on input[type="text"] >> nth=15
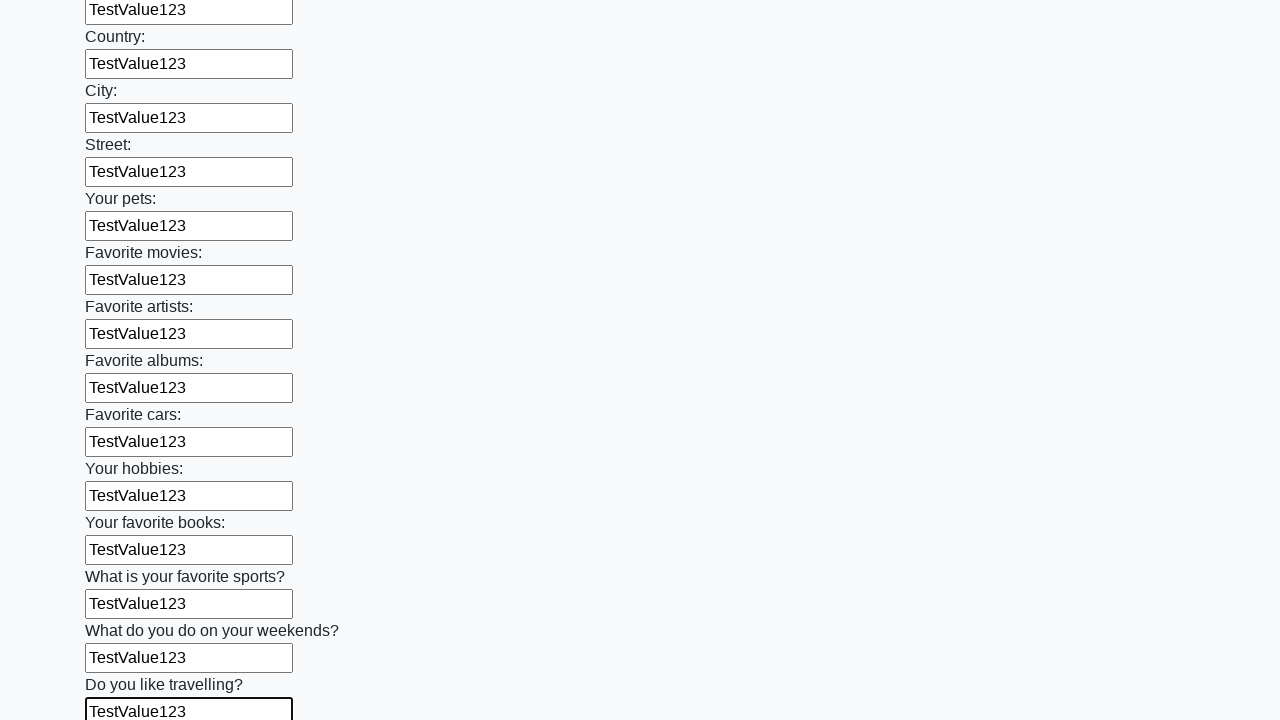

Filled text input field 17 of 100 with 'TestValue123' on input[type="text"] >> nth=16
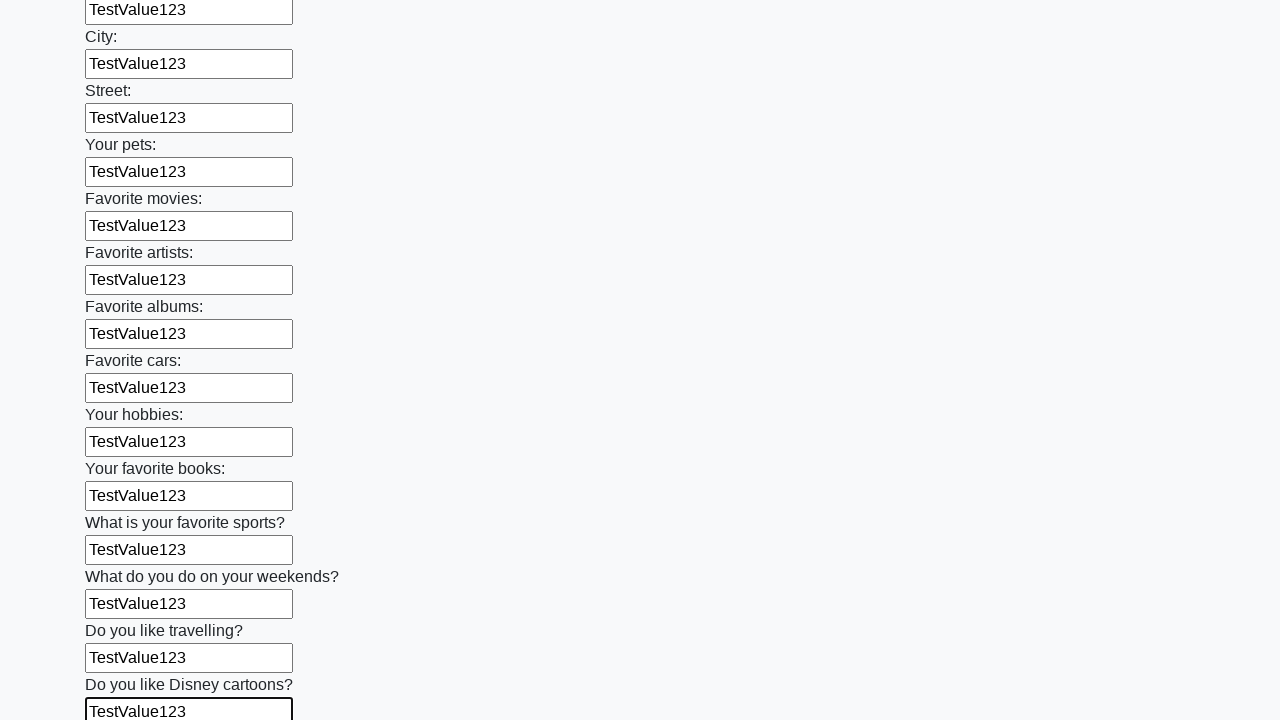

Filled text input field 18 of 100 with 'TestValue123' on input[type="text"] >> nth=17
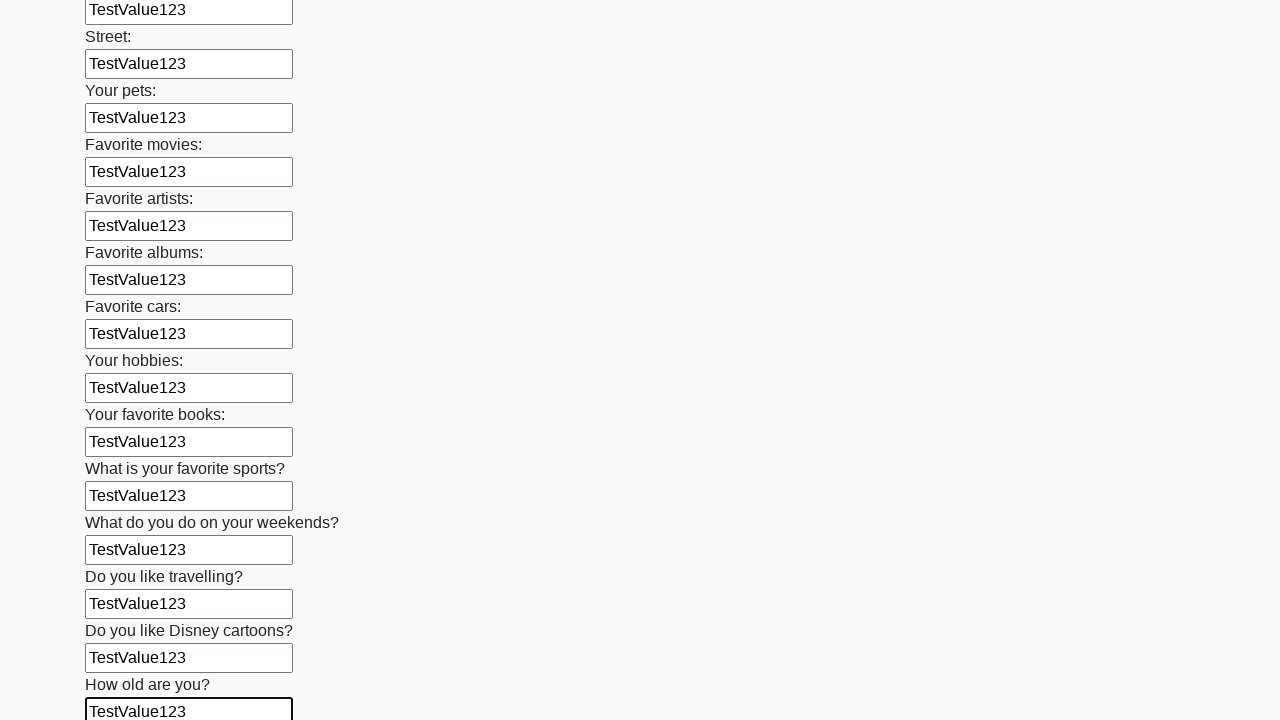

Filled text input field 19 of 100 with 'TestValue123' on input[type="text"] >> nth=18
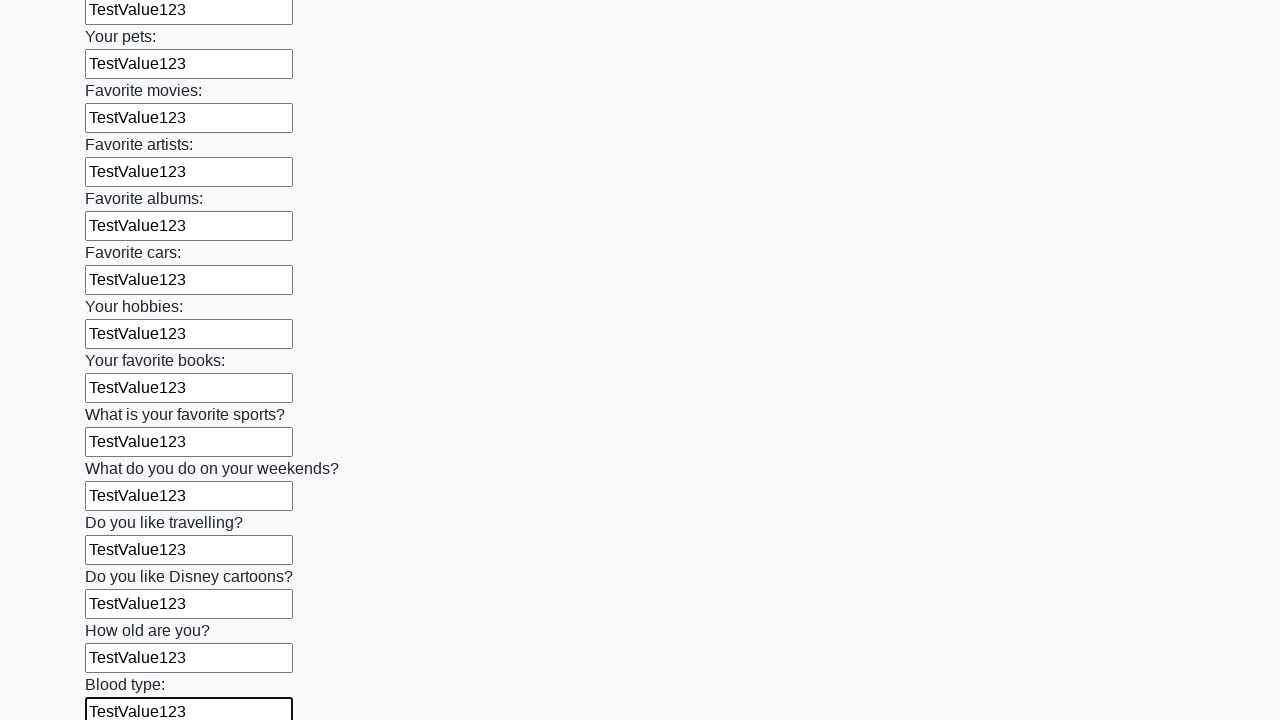

Filled text input field 20 of 100 with 'TestValue123' on input[type="text"] >> nth=19
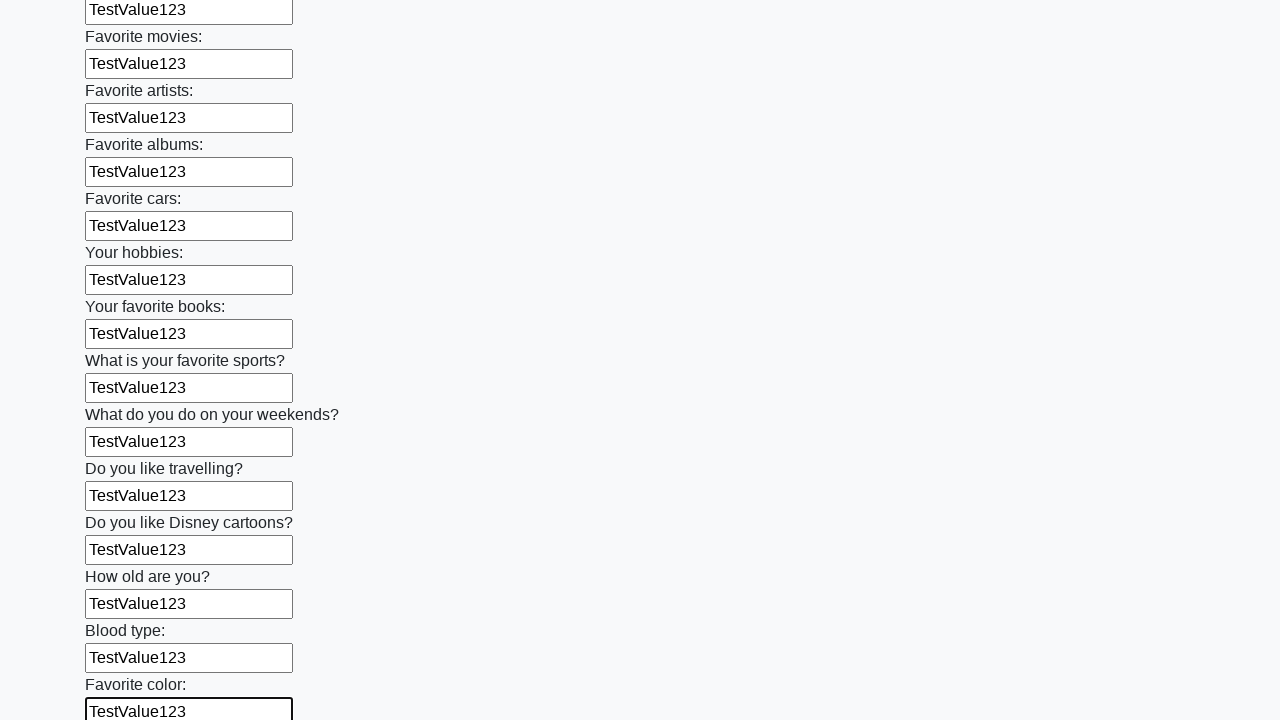

Filled text input field 21 of 100 with 'TestValue123' on input[type="text"] >> nth=20
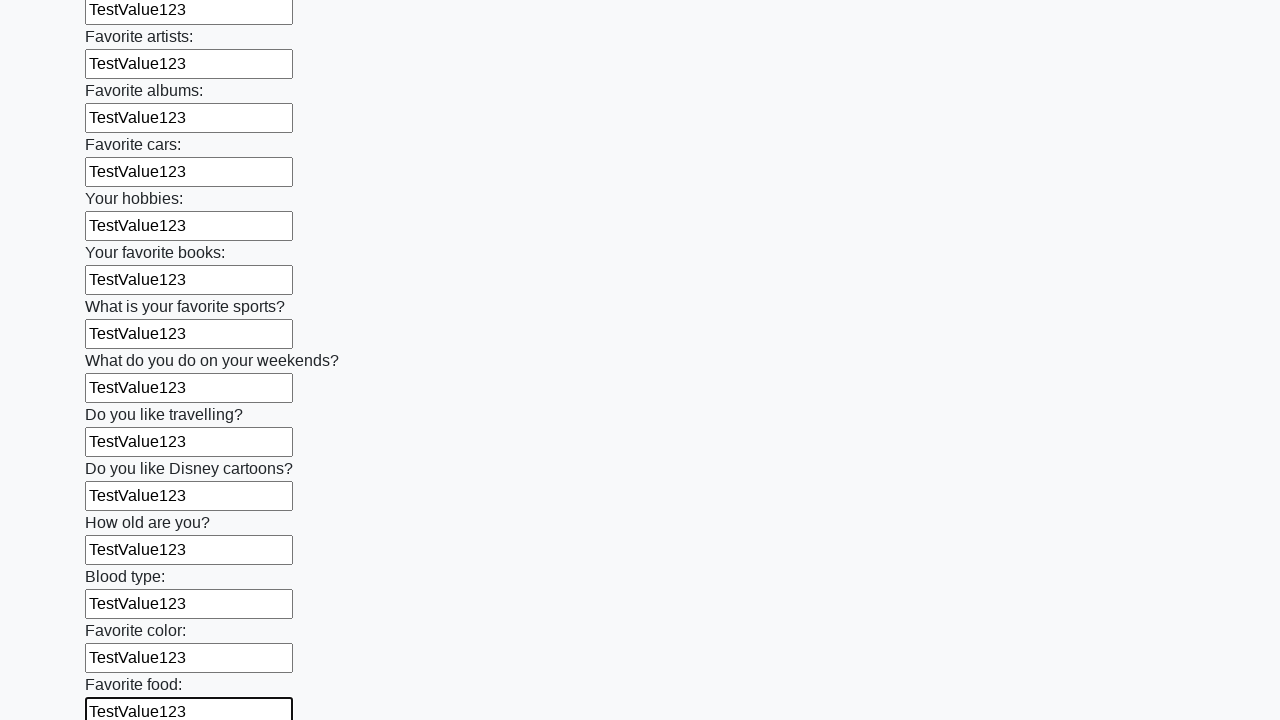

Filled text input field 22 of 100 with 'TestValue123' on input[type="text"] >> nth=21
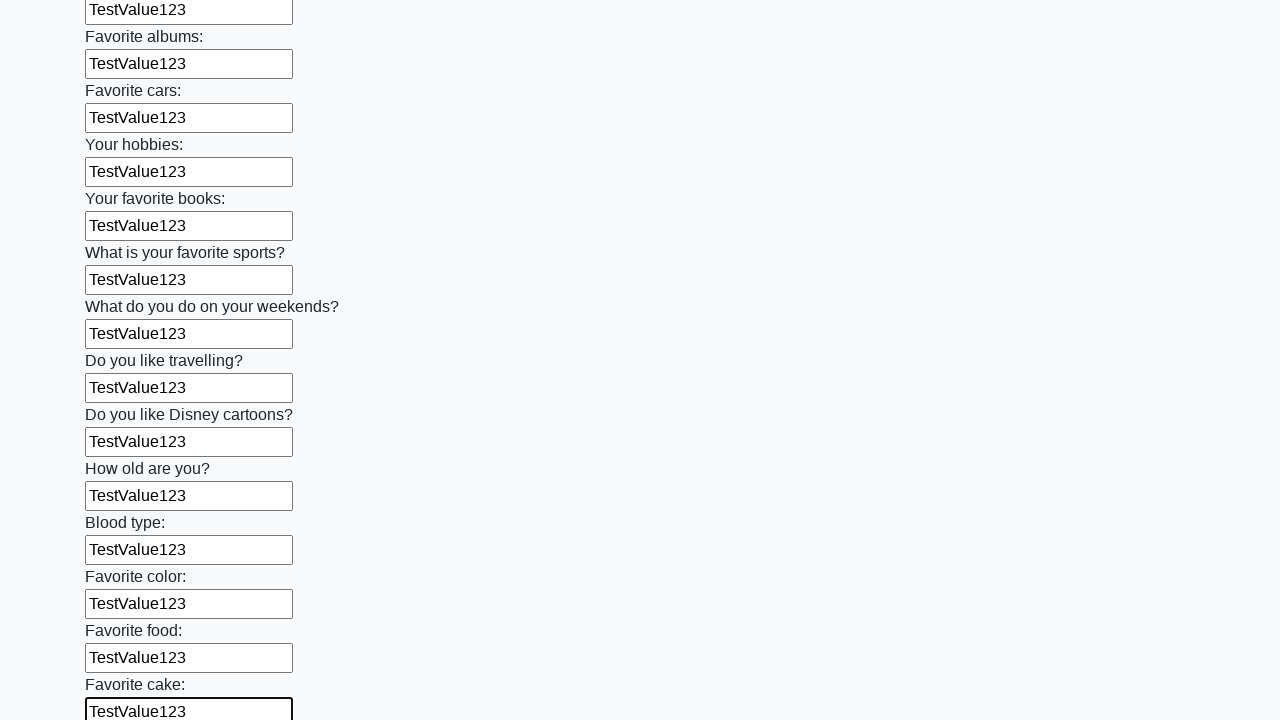

Filled text input field 23 of 100 with 'TestValue123' on input[type="text"] >> nth=22
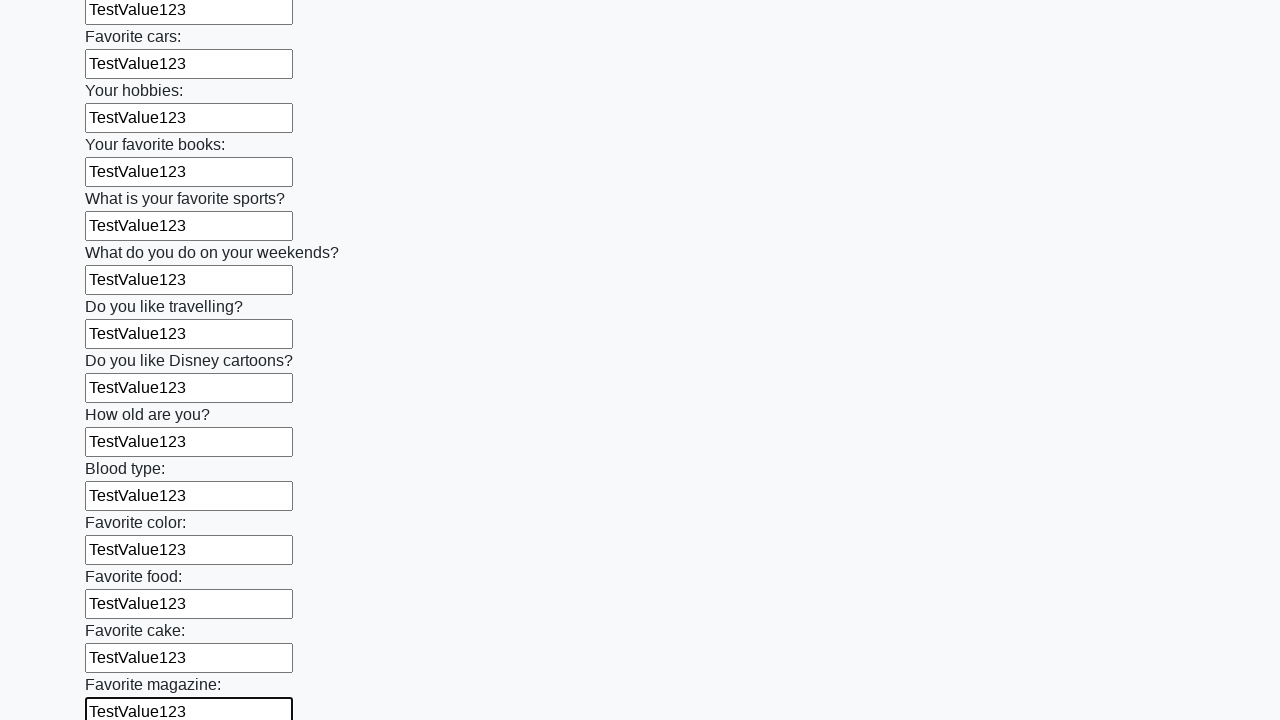

Filled text input field 24 of 100 with 'TestValue123' on input[type="text"] >> nth=23
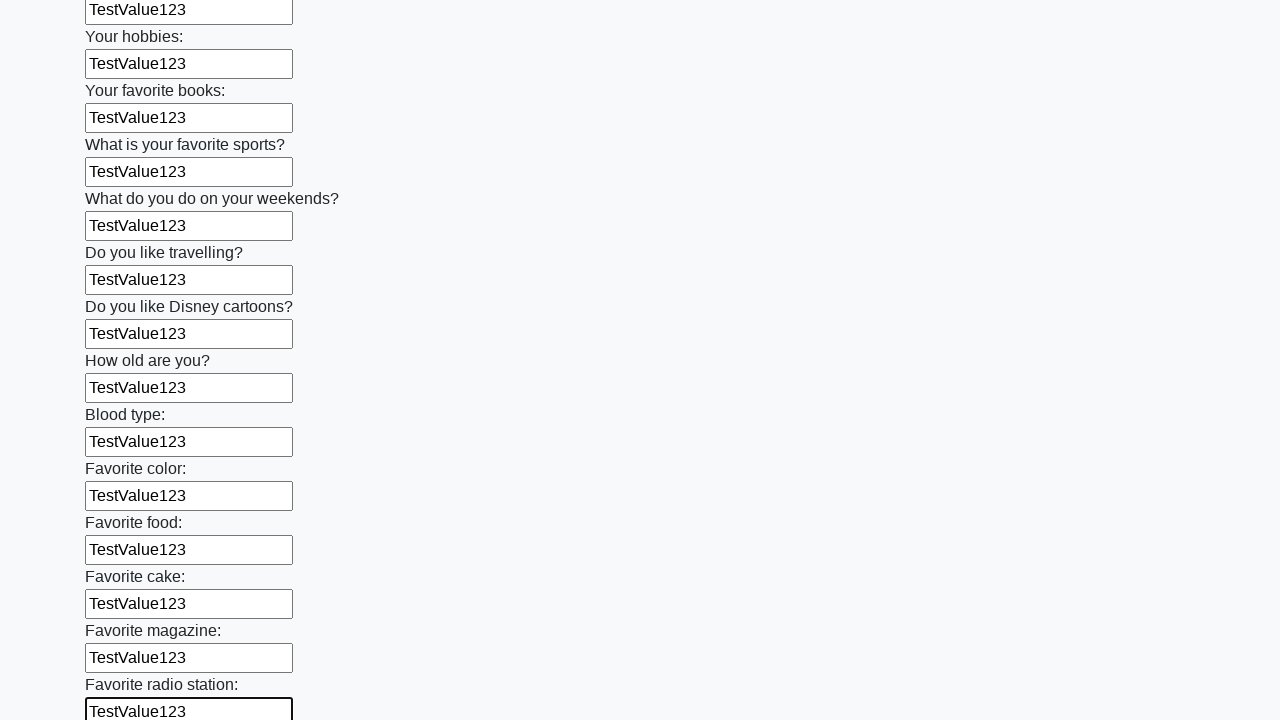

Filled text input field 25 of 100 with 'TestValue123' on input[type="text"] >> nth=24
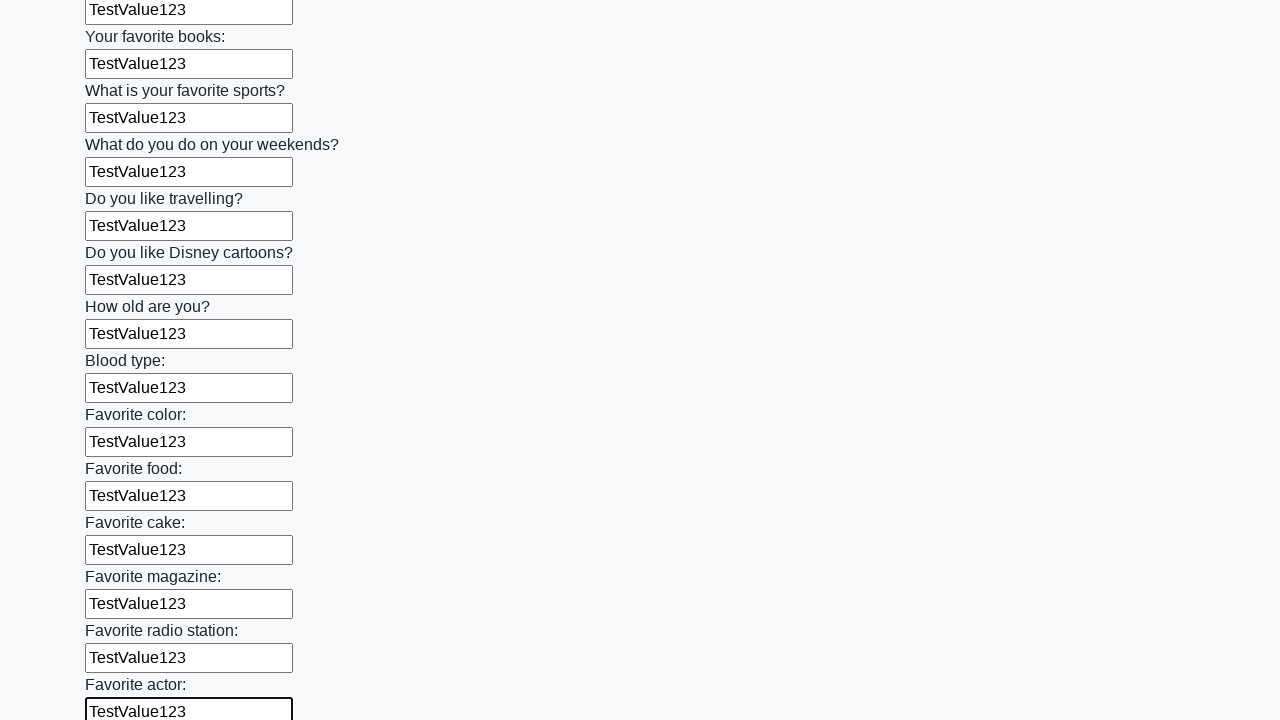

Filled text input field 26 of 100 with 'TestValue123' on input[type="text"] >> nth=25
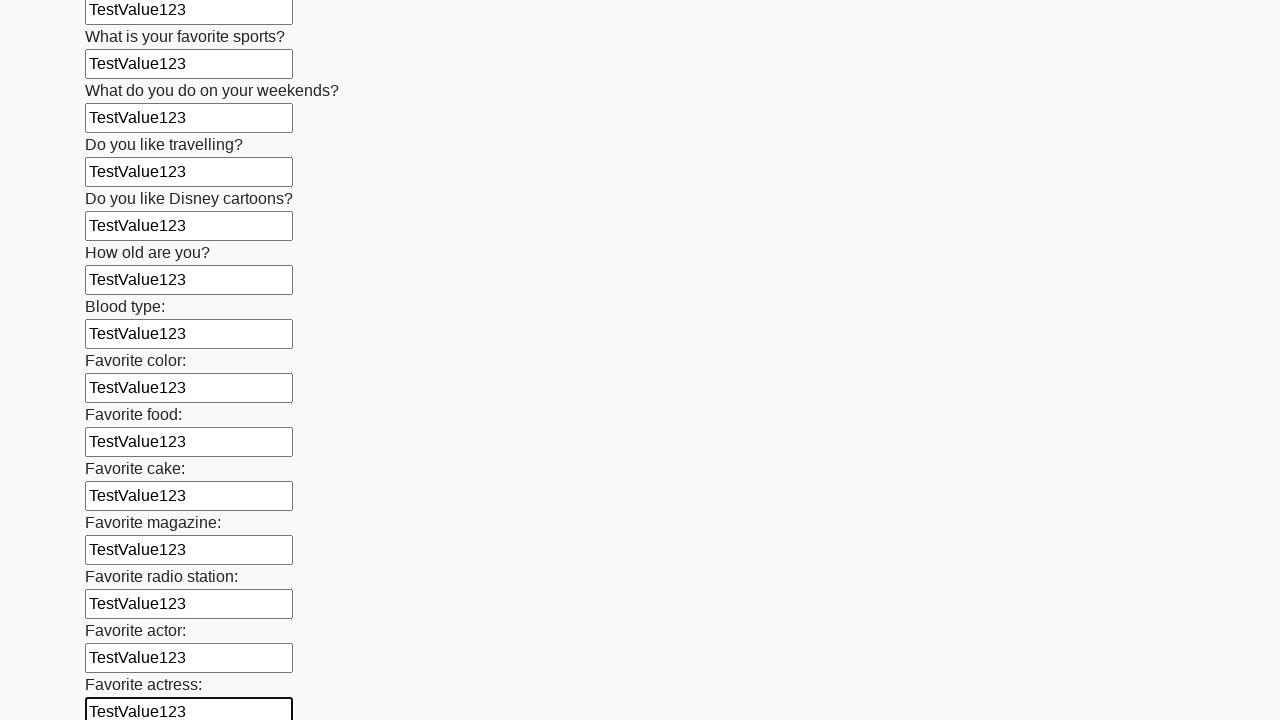

Filled text input field 27 of 100 with 'TestValue123' on input[type="text"] >> nth=26
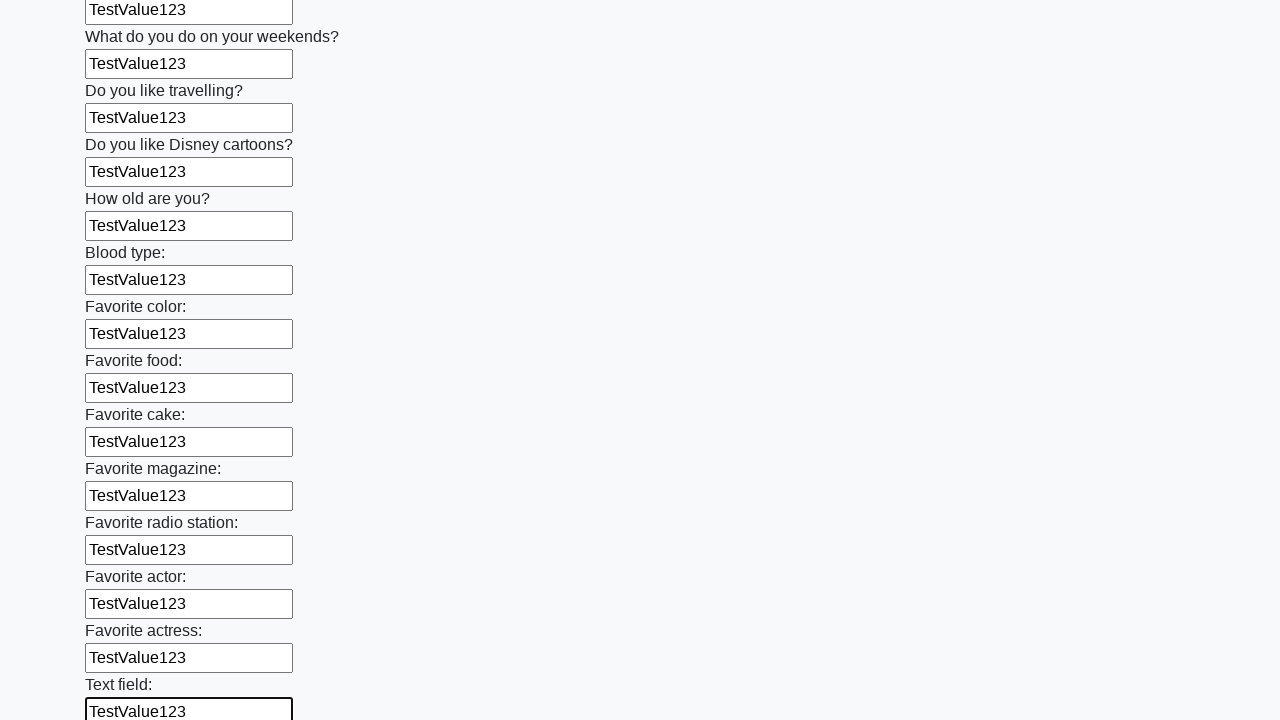

Filled text input field 28 of 100 with 'TestValue123' on input[type="text"] >> nth=27
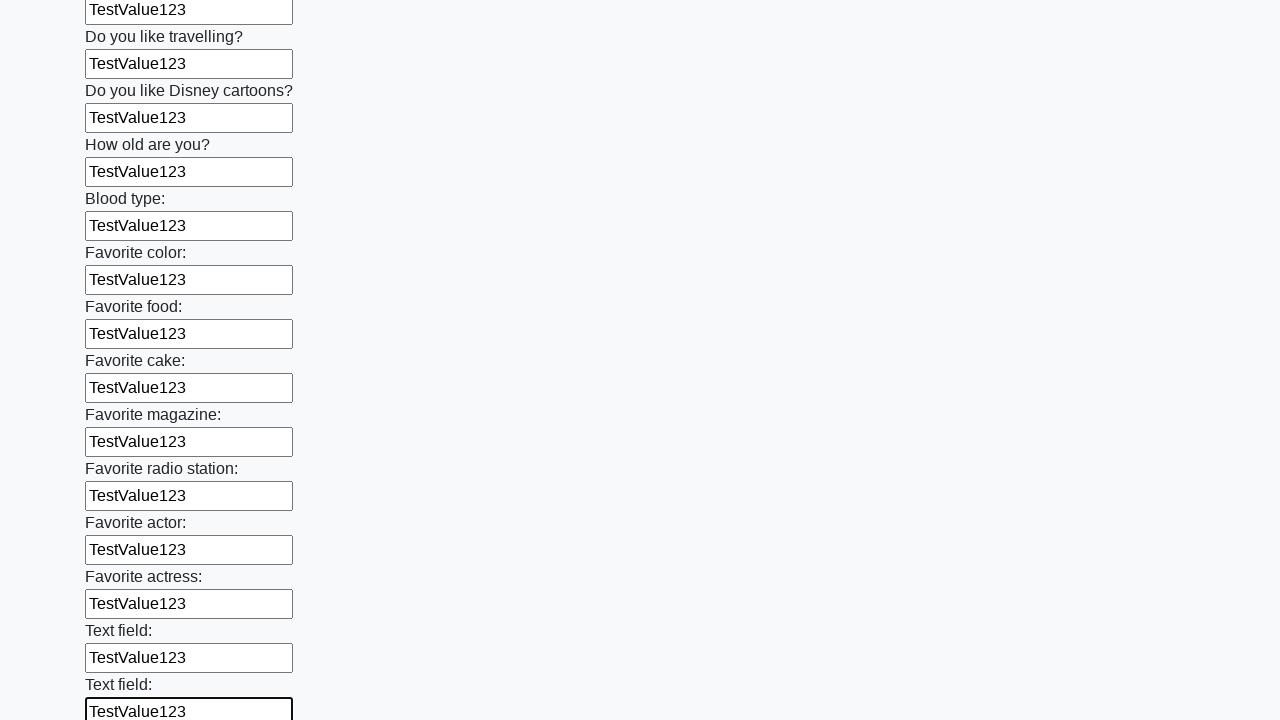

Filled text input field 29 of 100 with 'TestValue123' on input[type="text"] >> nth=28
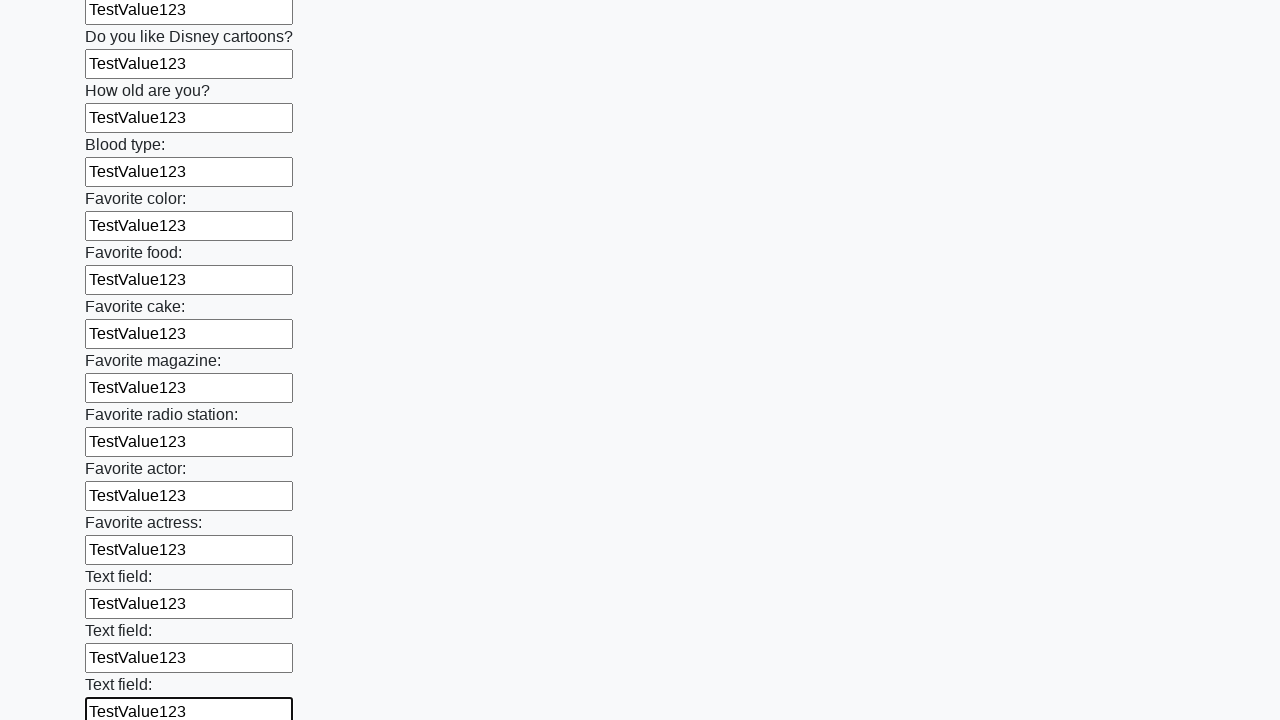

Filled text input field 30 of 100 with 'TestValue123' on input[type="text"] >> nth=29
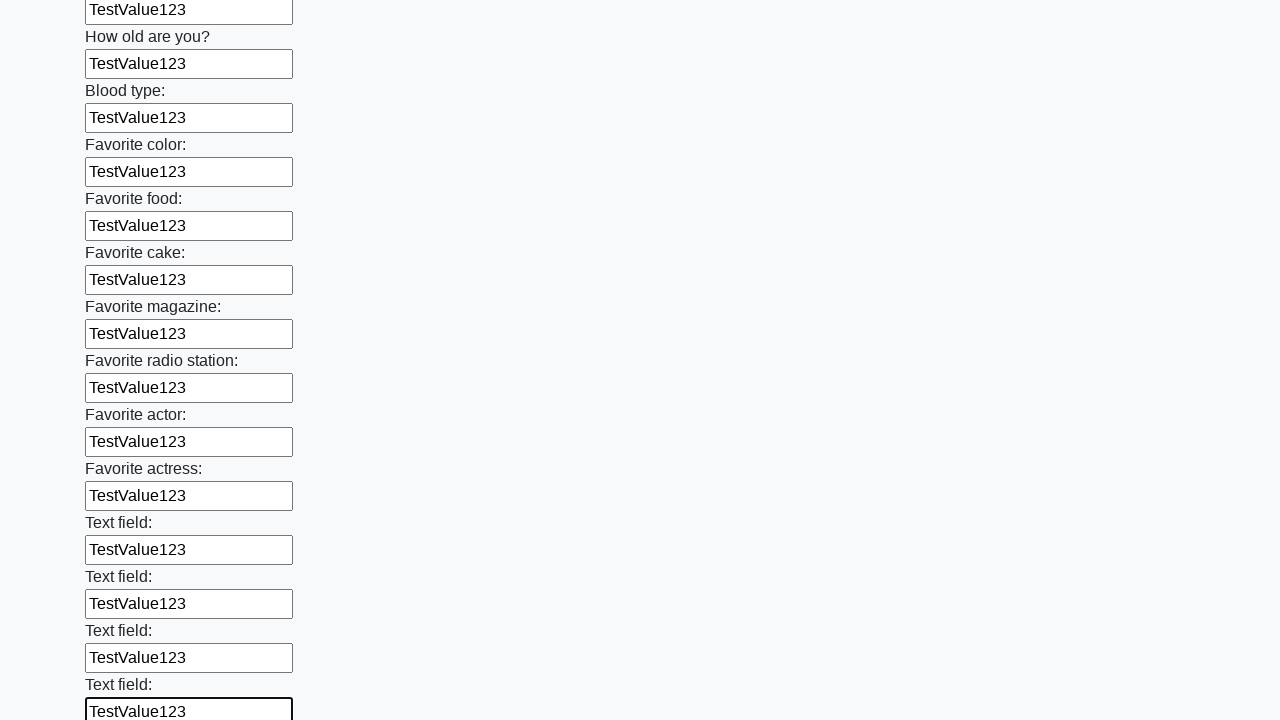

Filled text input field 31 of 100 with 'TestValue123' on input[type="text"] >> nth=30
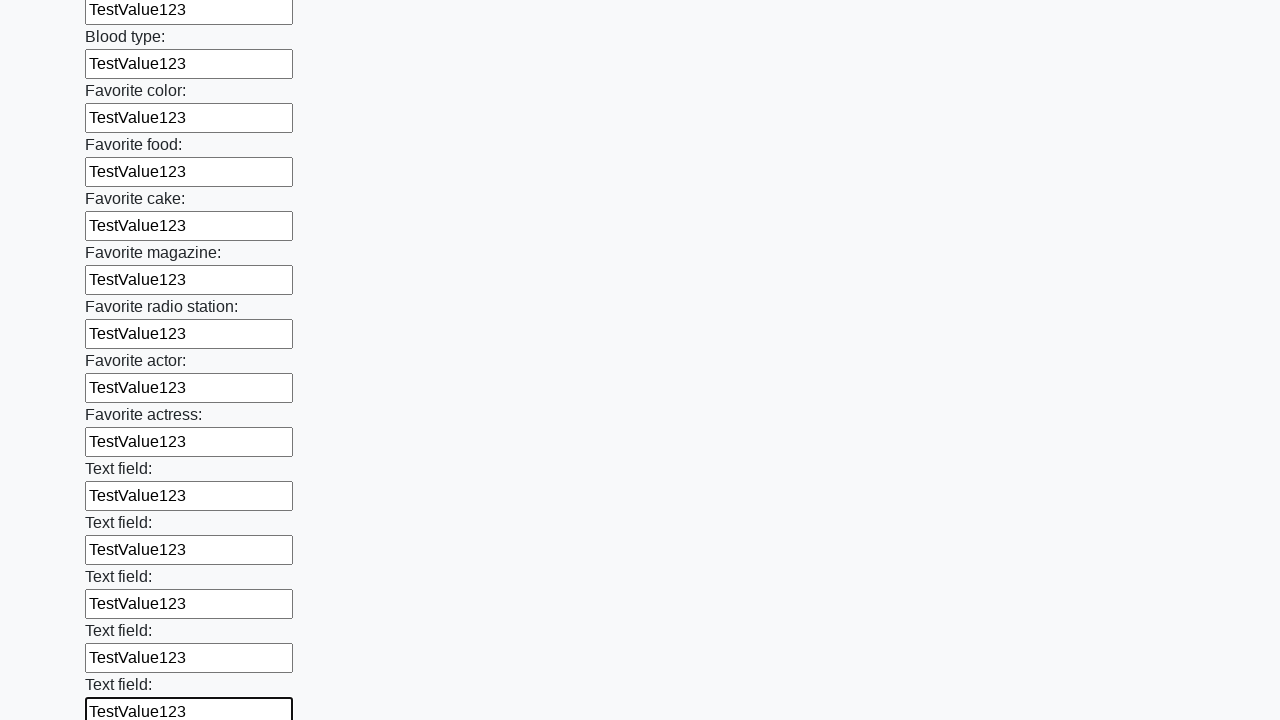

Filled text input field 32 of 100 with 'TestValue123' on input[type="text"] >> nth=31
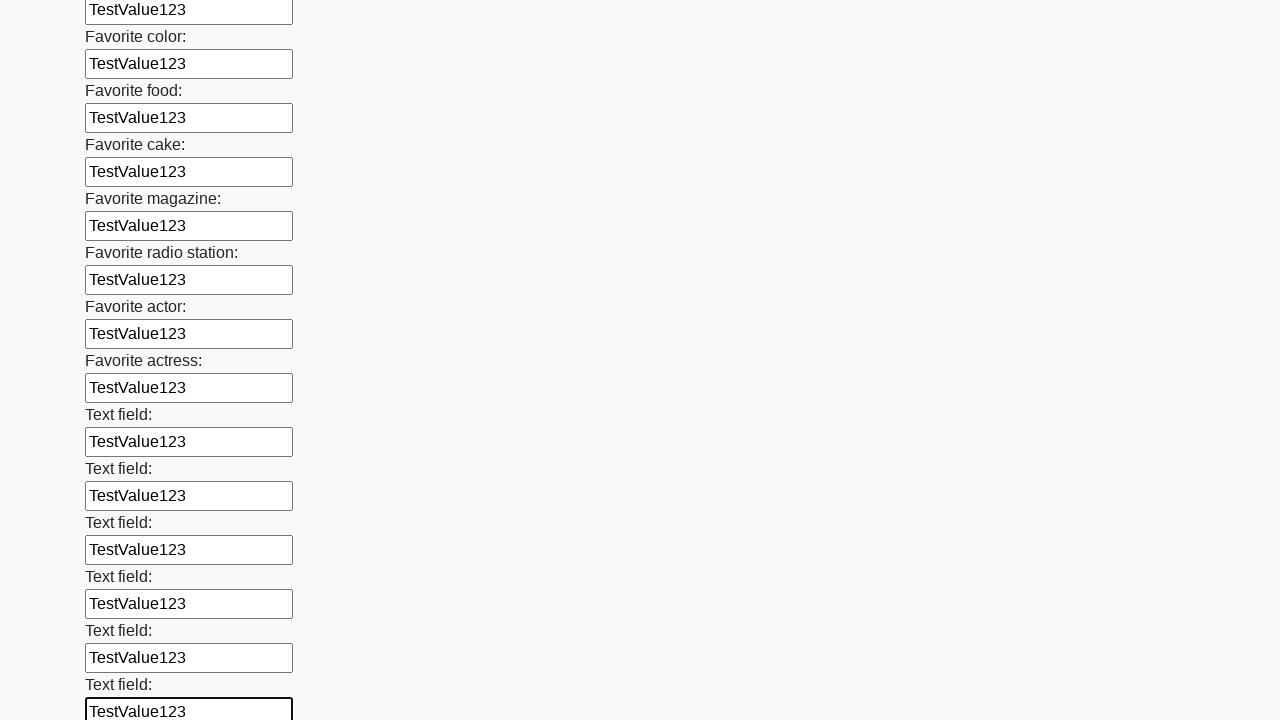

Filled text input field 33 of 100 with 'TestValue123' on input[type="text"] >> nth=32
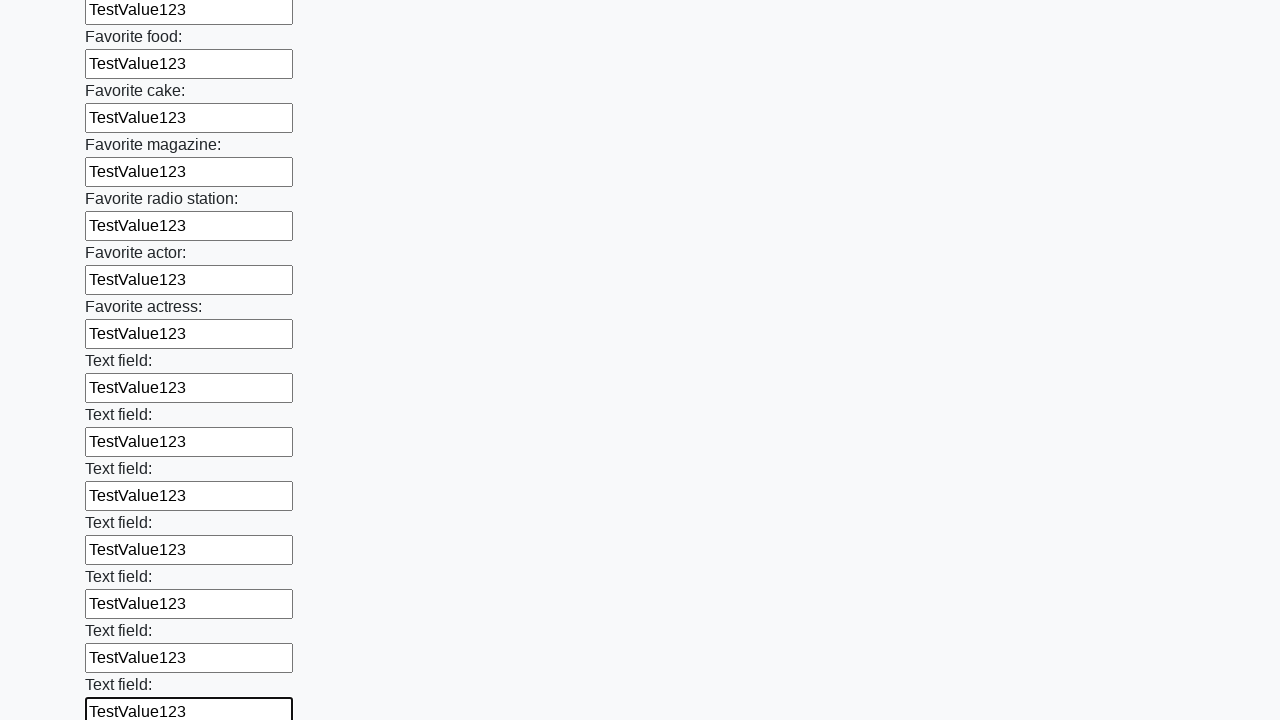

Filled text input field 34 of 100 with 'TestValue123' on input[type="text"] >> nth=33
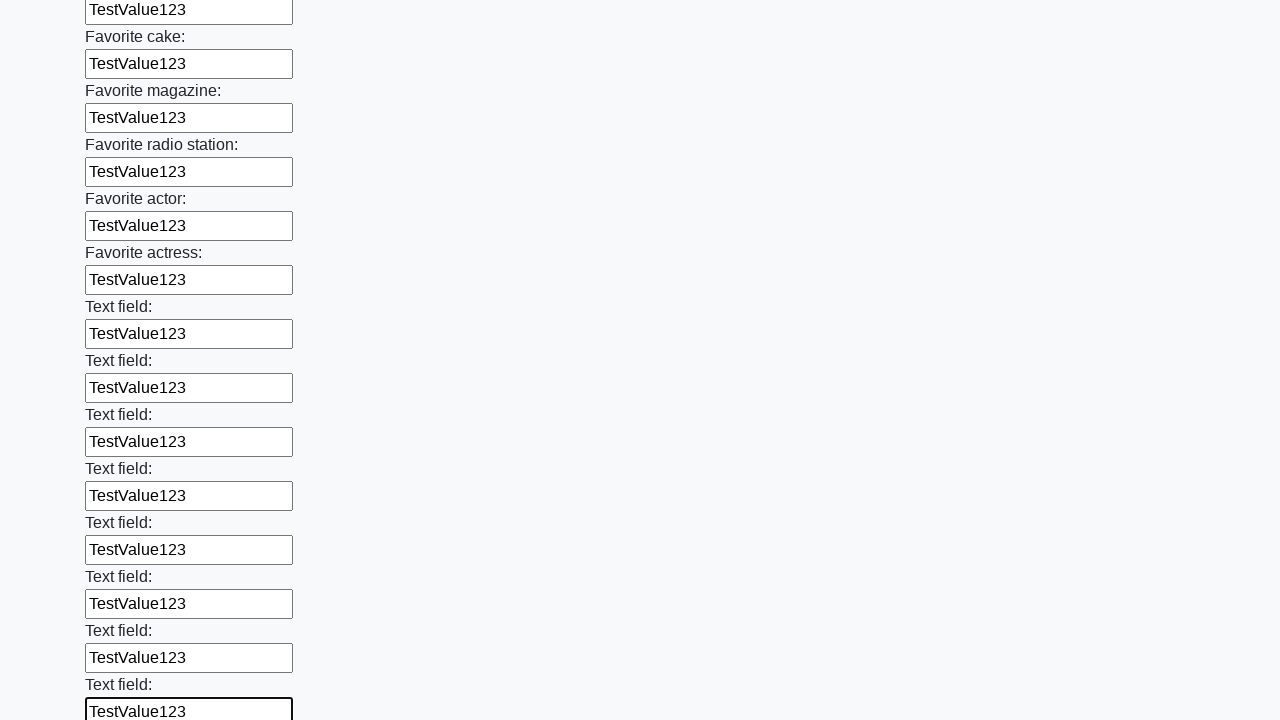

Filled text input field 35 of 100 with 'TestValue123' on input[type="text"] >> nth=34
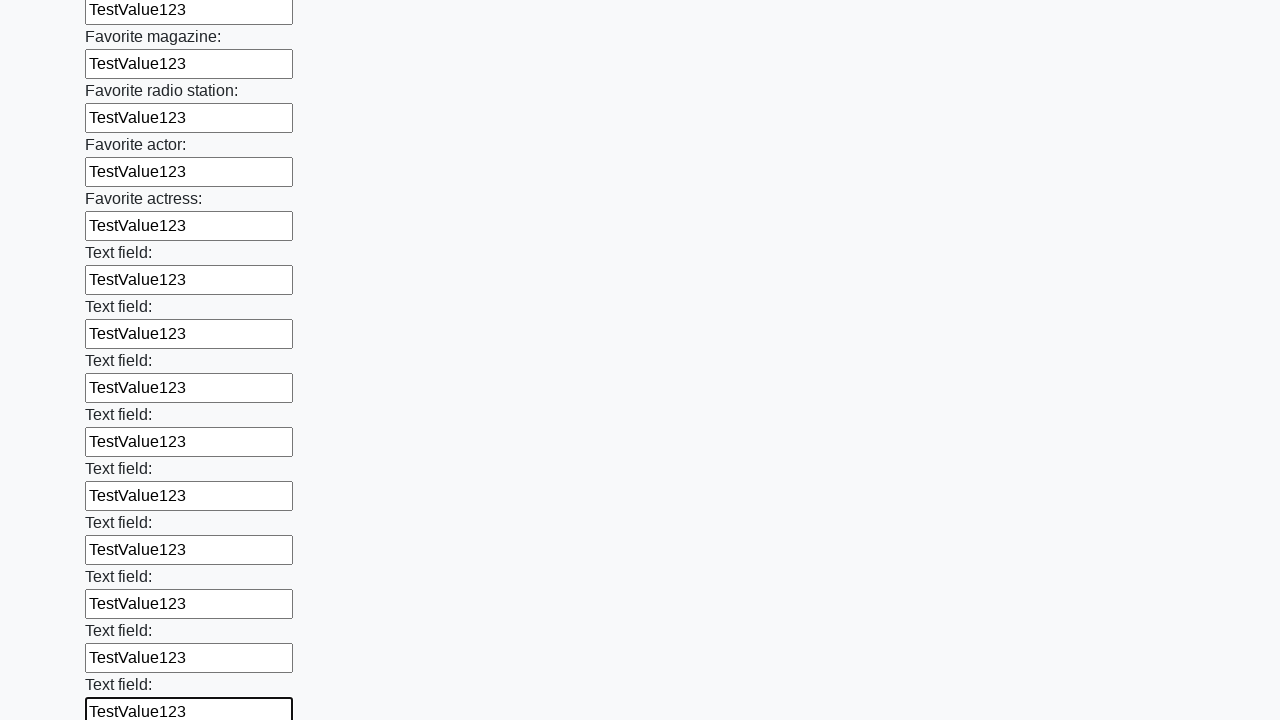

Filled text input field 36 of 100 with 'TestValue123' on input[type="text"] >> nth=35
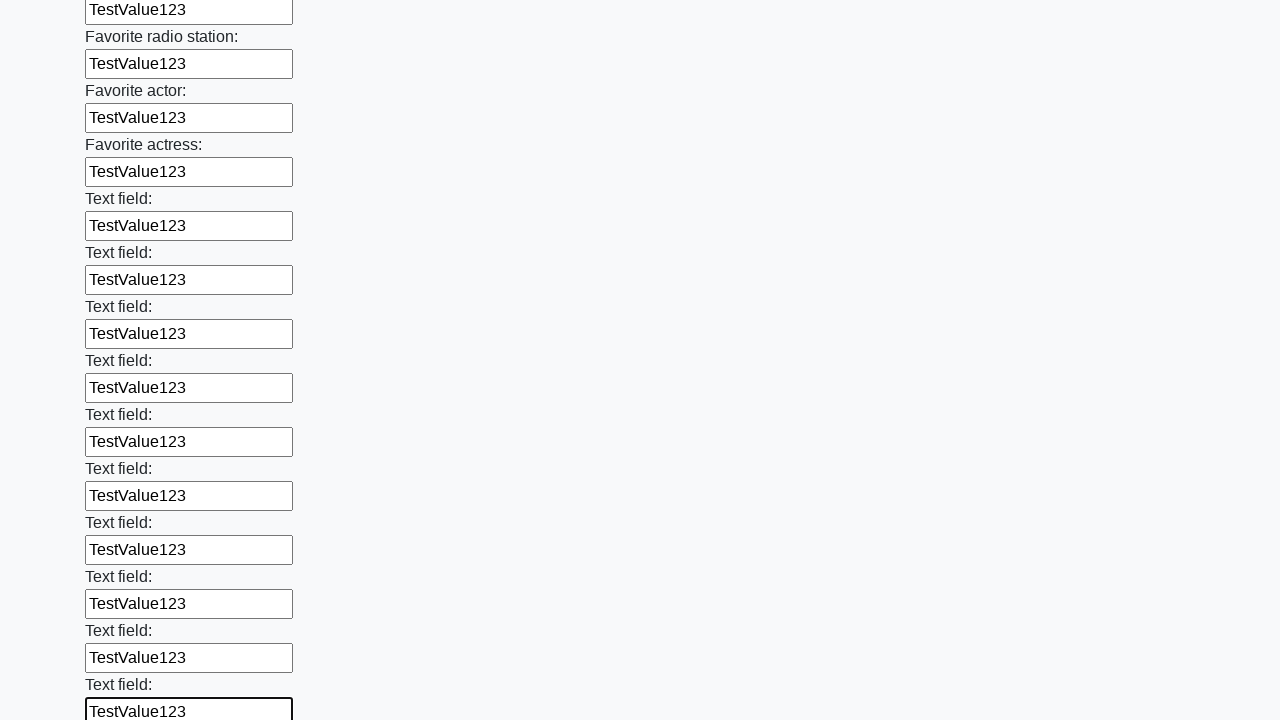

Filled text input field 37 of 100 with 'TestValue123' on input[type="text"] >> nth=36
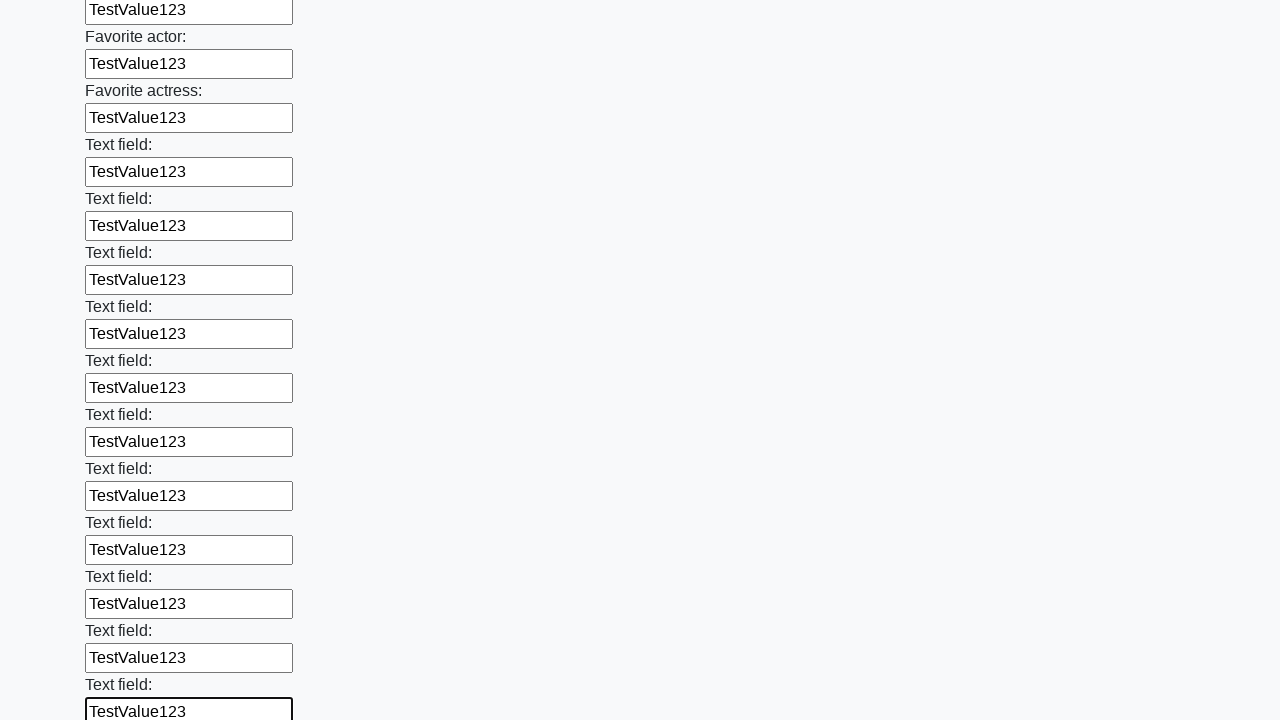

Filled text input field 38 of 100 with 'TestValue123' on input[type="text"] >> nth=37
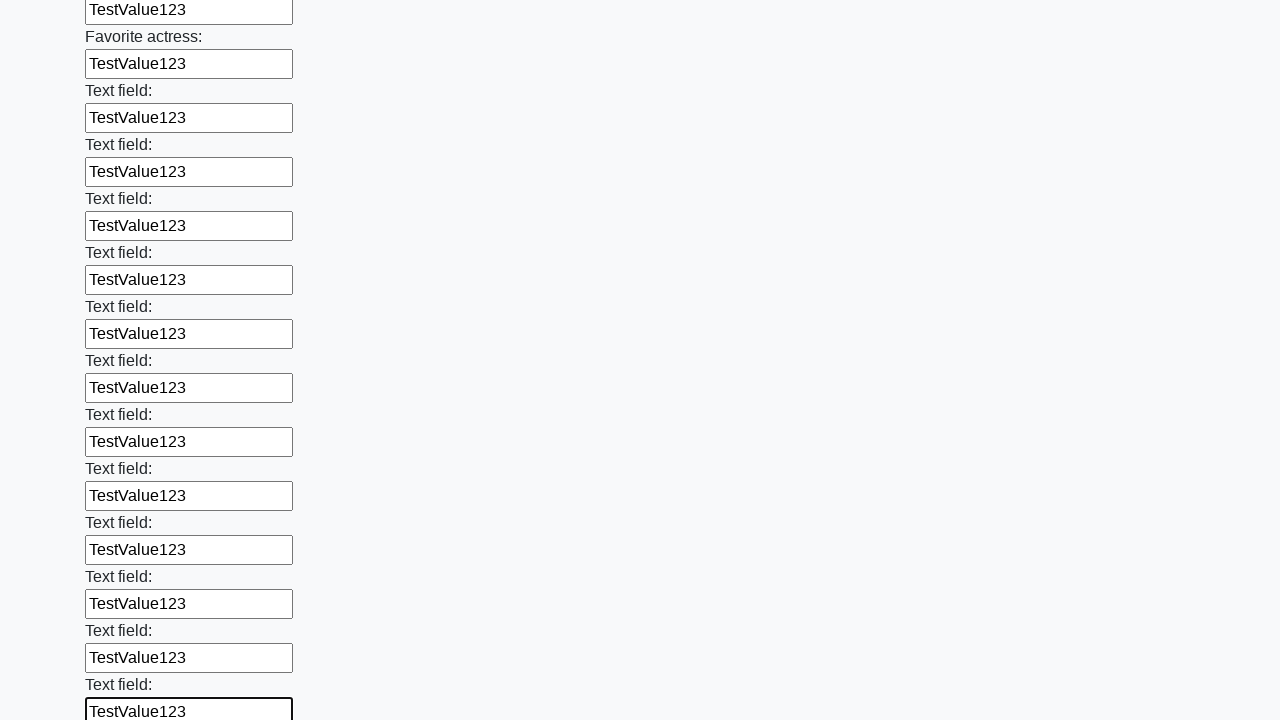

Filled text input field 39 of 100 with 'TestValue123' on input[type="text"] >> nth=38
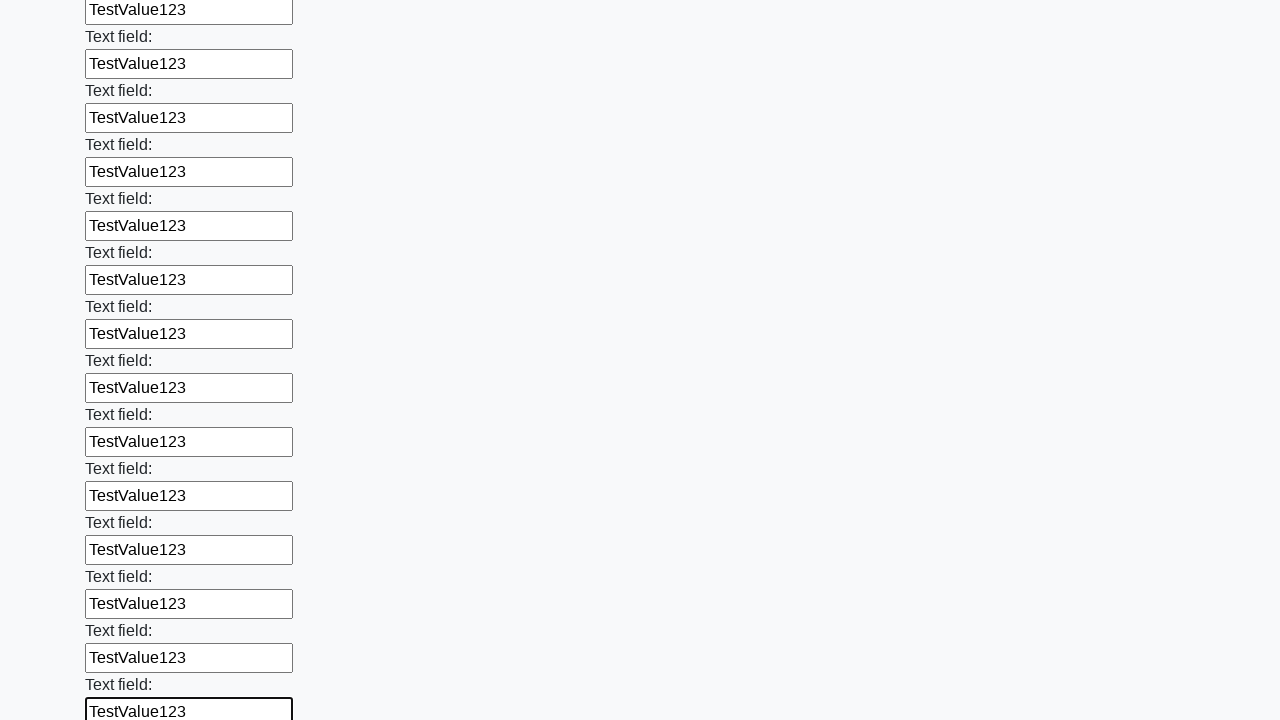

Filled text input field 40 of 100 with 'TestValue123' on input[type="text"] >> nth=39
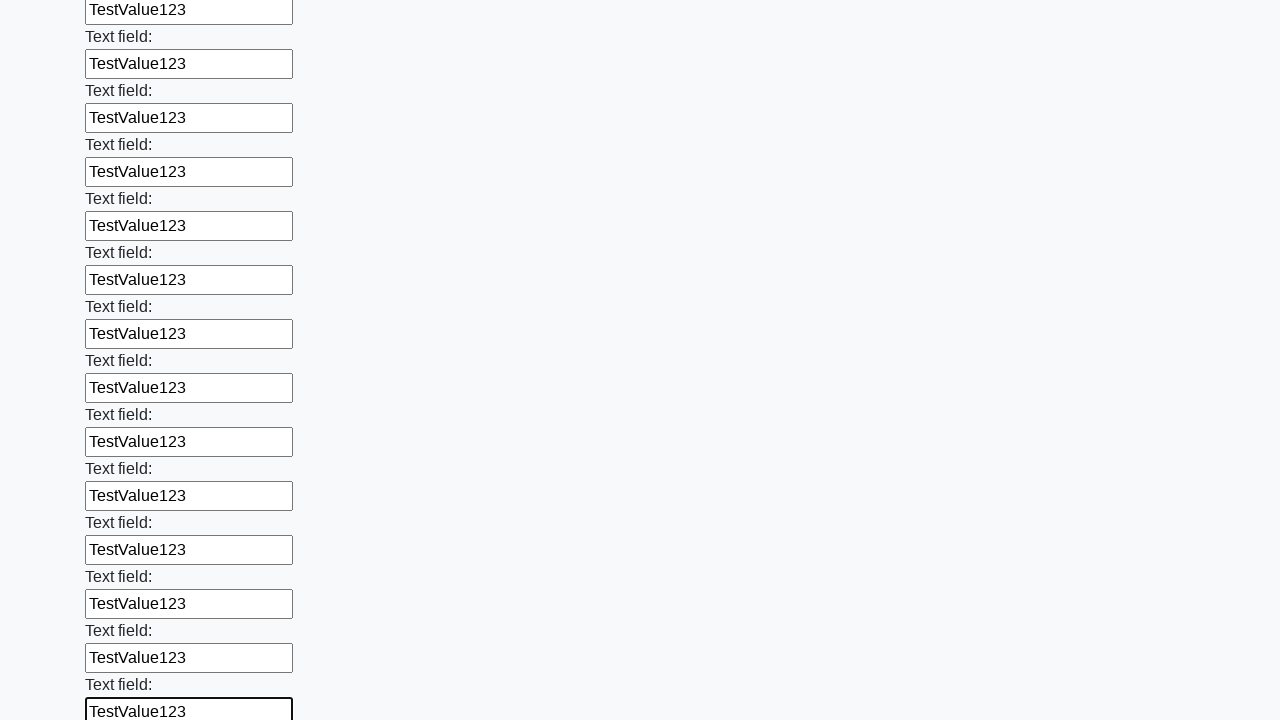

Filled text input field 41 of 100 with 'TestValue123' on input[type="text"] >> nth=40
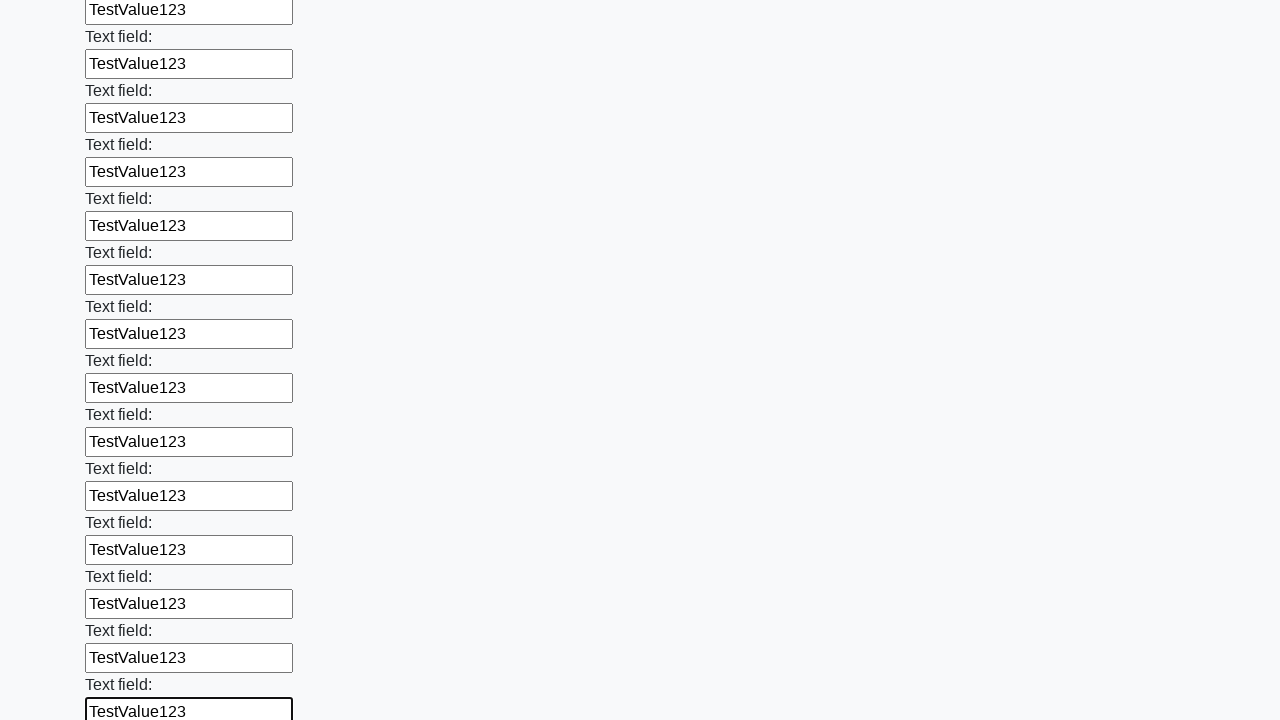

Filled text input field 42 of 100 with 'TestValue123' on input[type="text"] >> nth=41
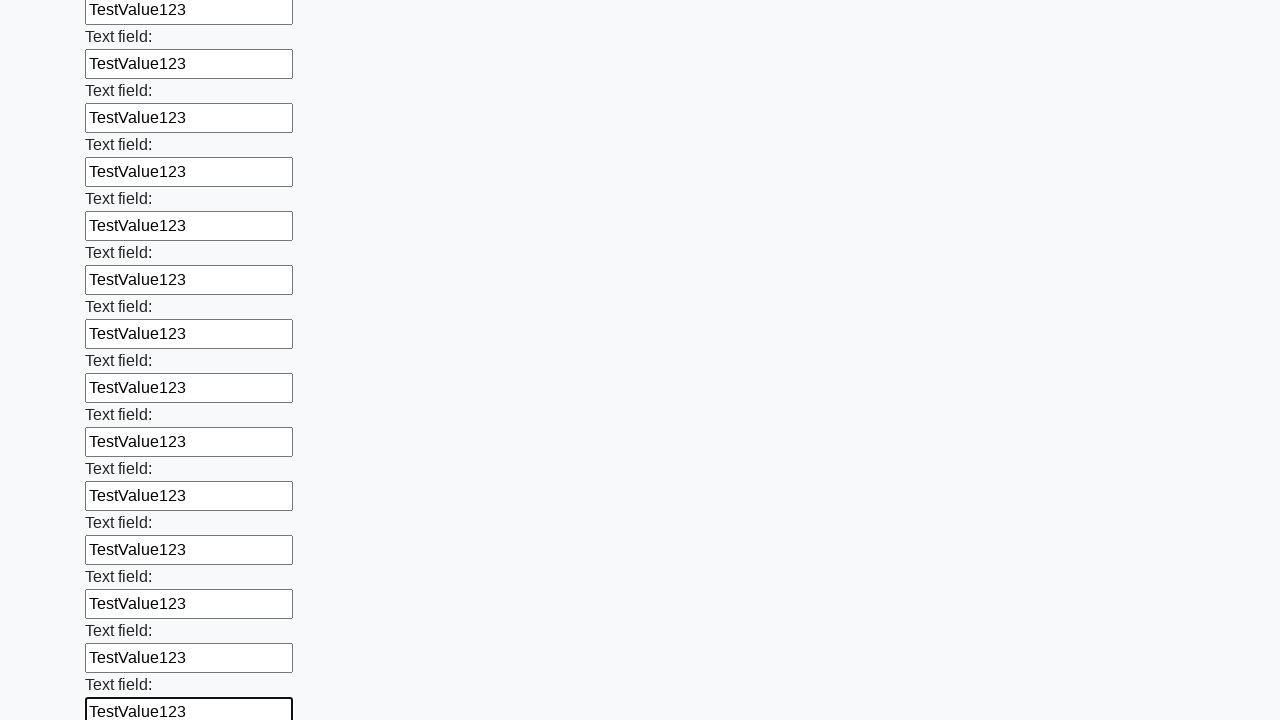

Filled text input field 43 of 100 with 'TestValue123' on input[type="text"] >> nth=42
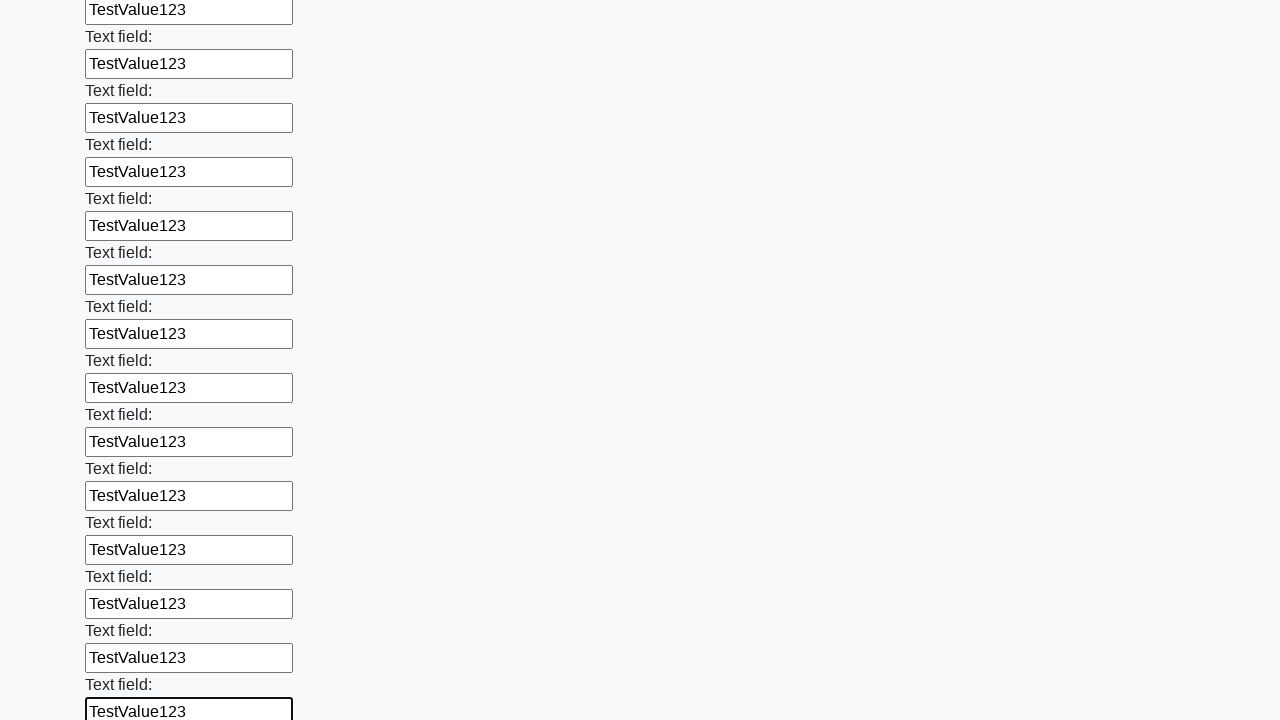

Filled text input field 44 of 100 with 'TestValue123' on input[type="text"] >> nth=43
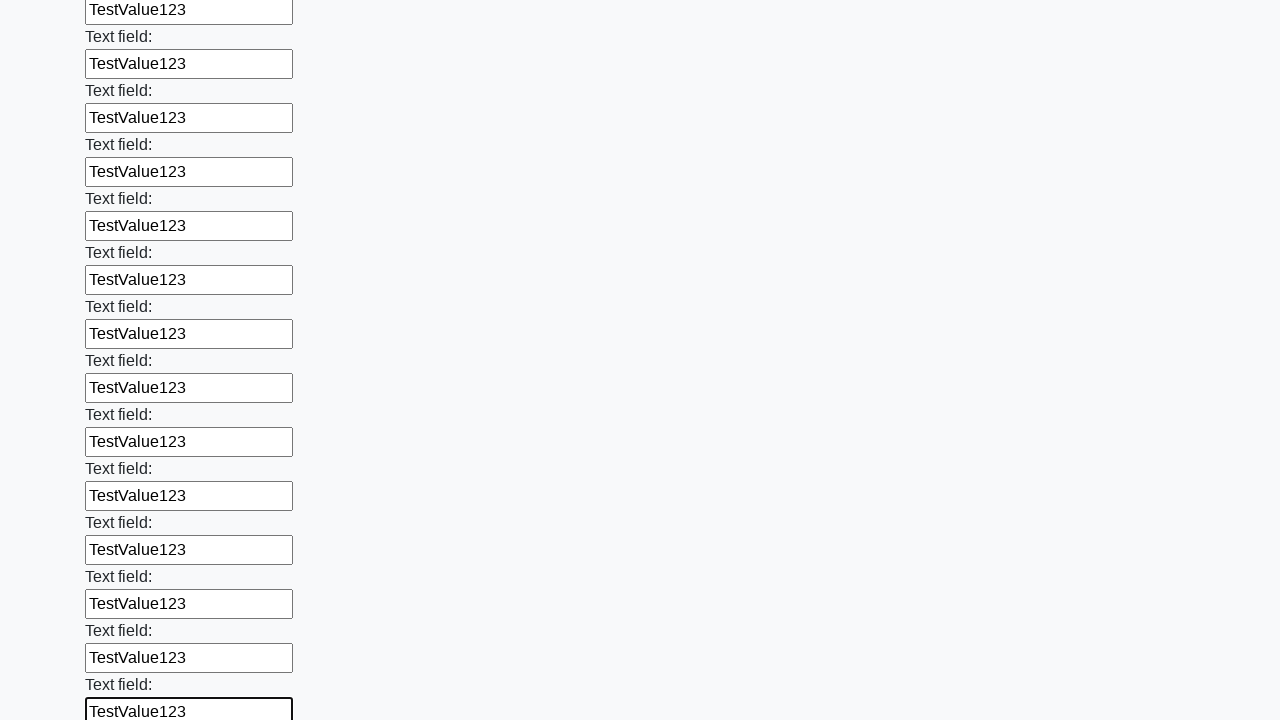

Filled text input field 45 of 100 with 'TestValue123' on input[type="text"] >> nth=44
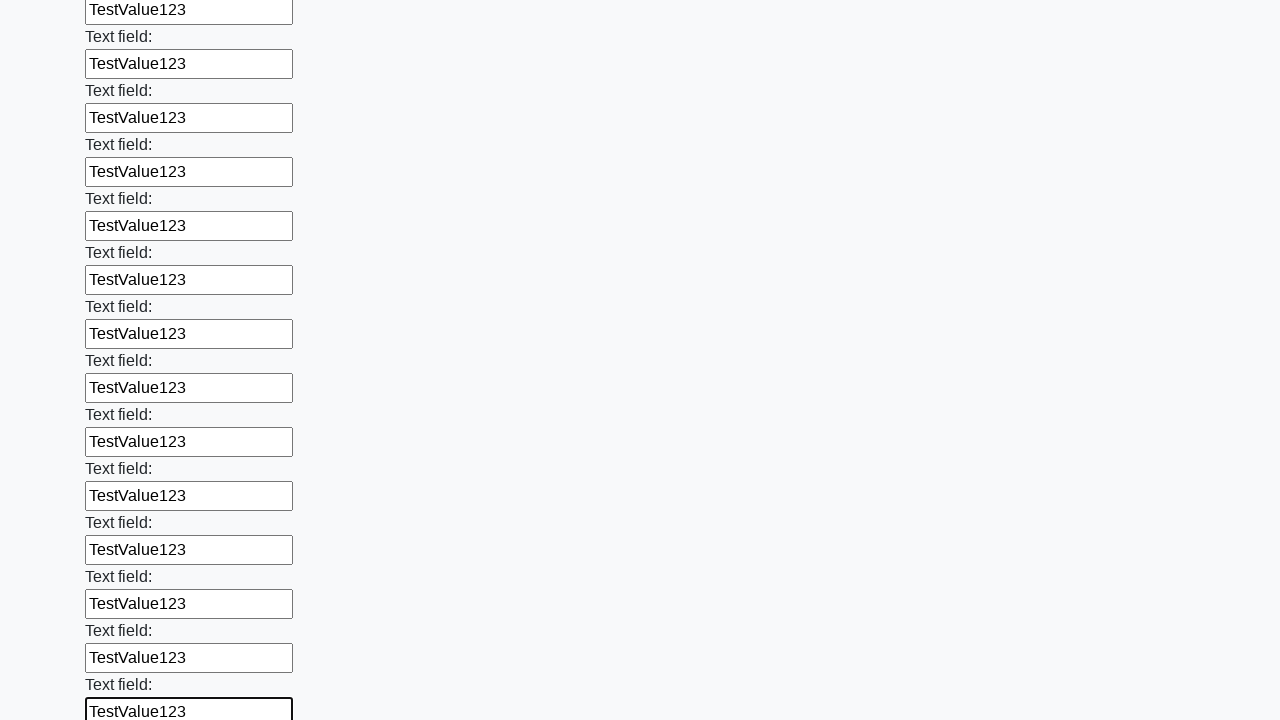

Filled text input field 46 of 100 with 'TestValue123' on input[type="text"] >> nth=45
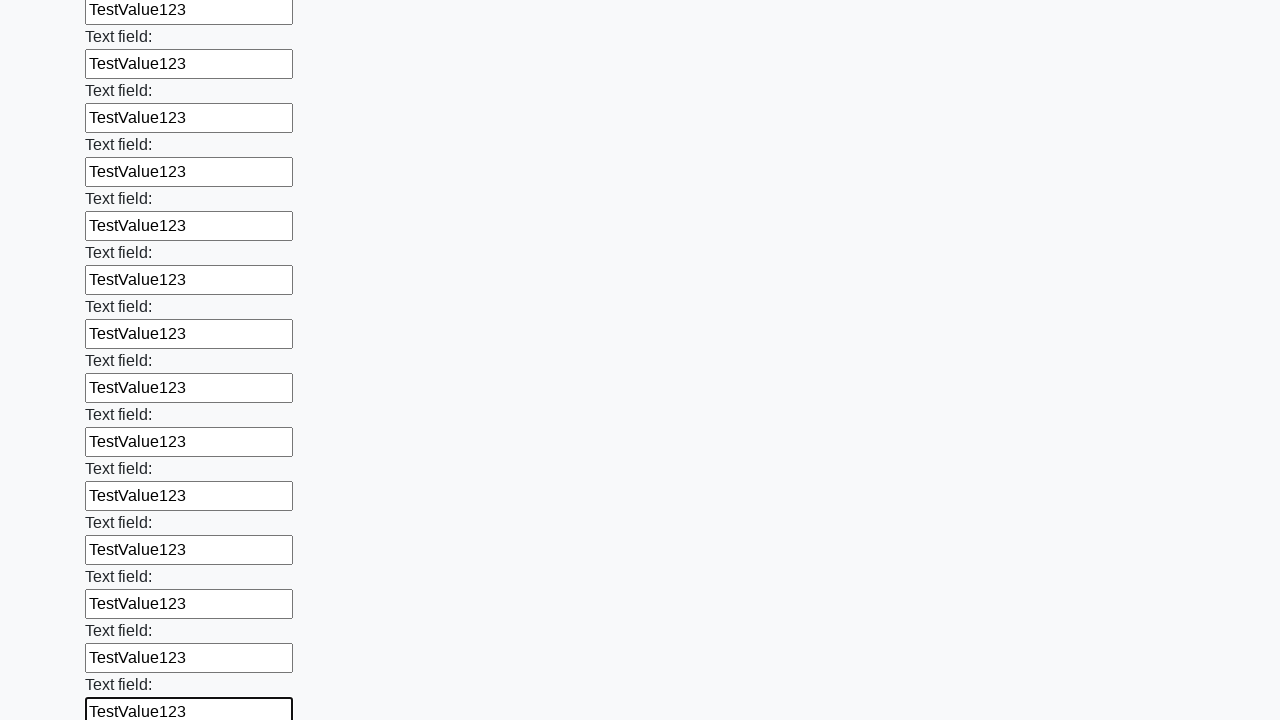

Filled text input field 47 of 100 with 'TestValue123' on input[type="text"] >> nth=46
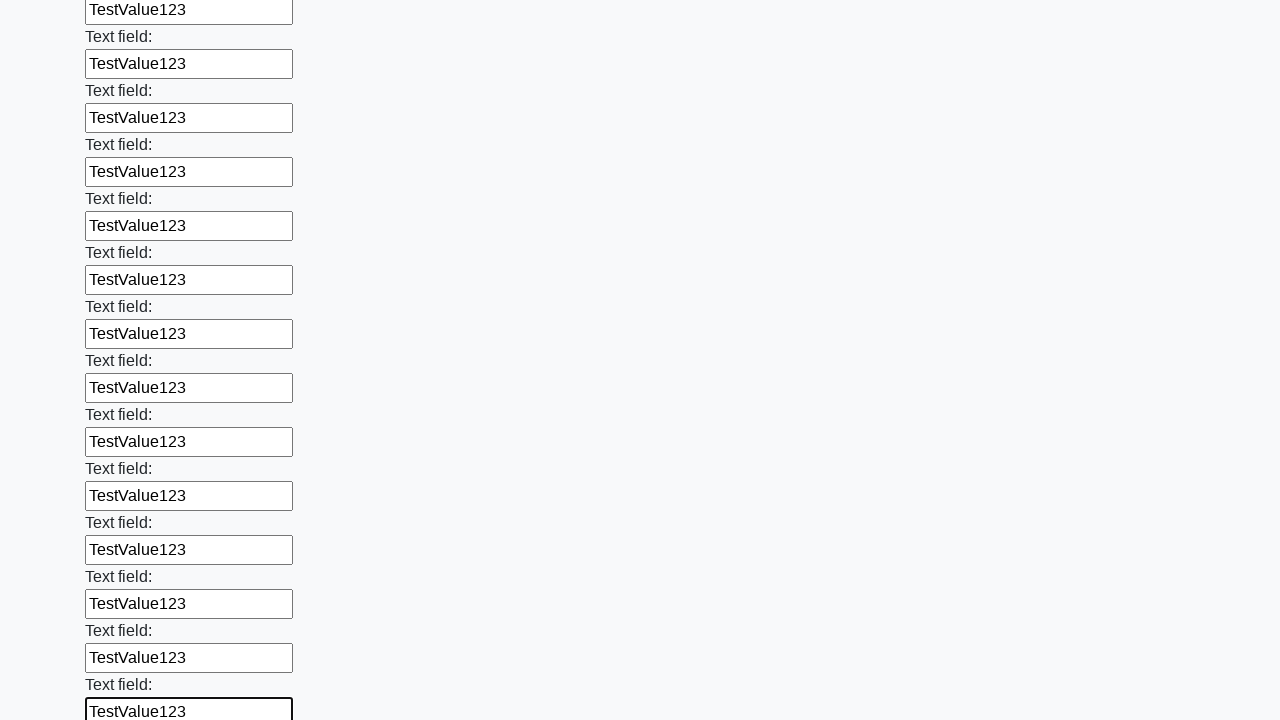

Filled text input field 48 of 100 with 'TestValue123' on input[type="text"] >> nth=47
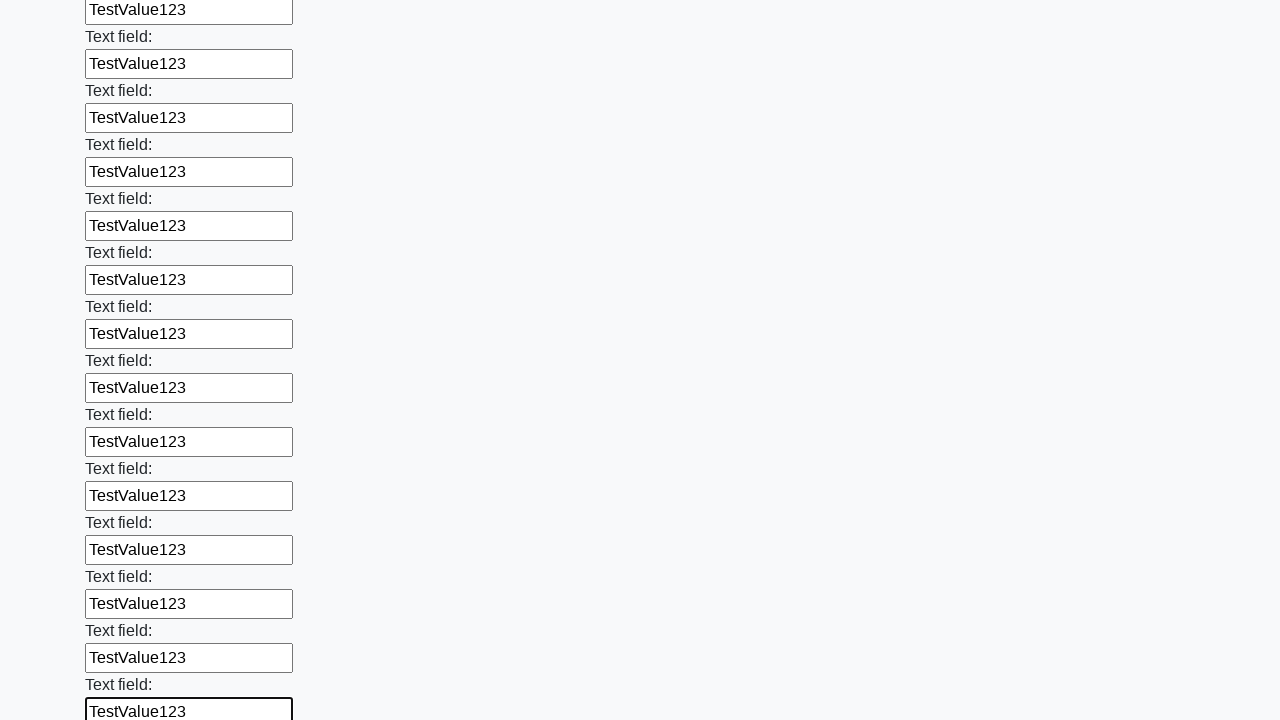

Filled text input field 49 of 100 with 'TestValue123' on input[type="text"] >> nth=48
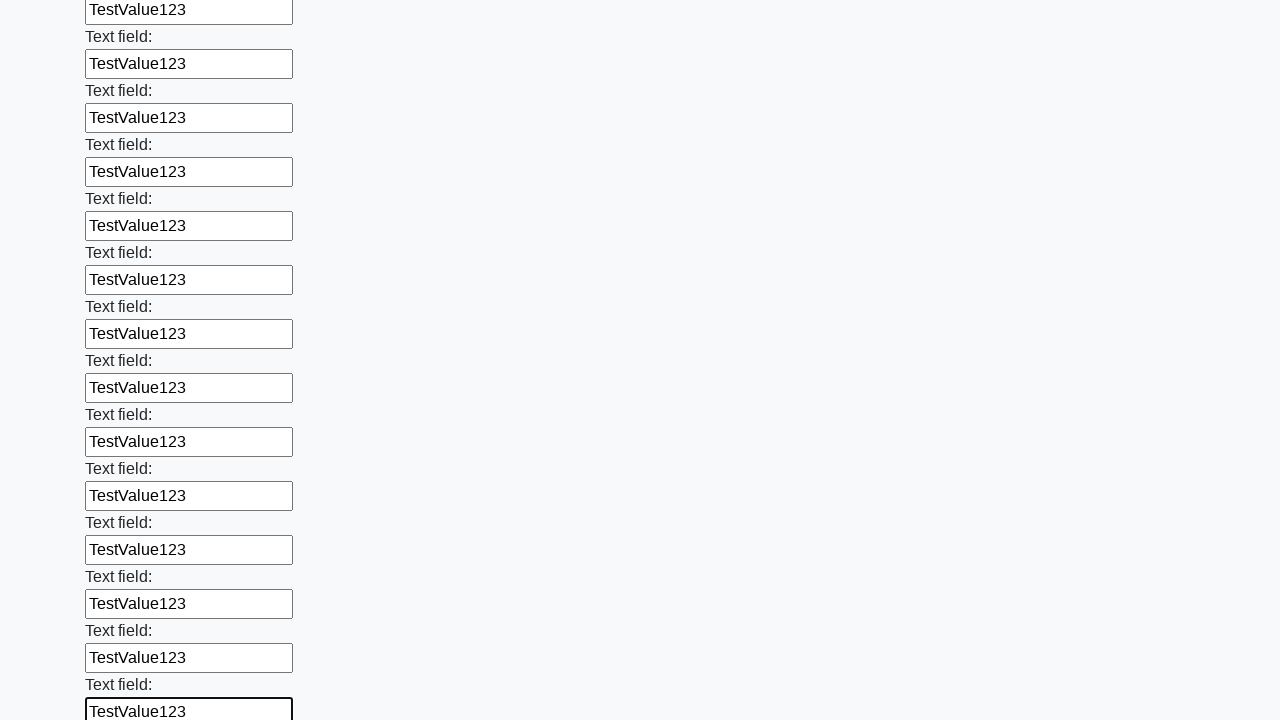

Filled text input field 50 of 100 with 'TestValue123' on input[type="text"] >> nth=49
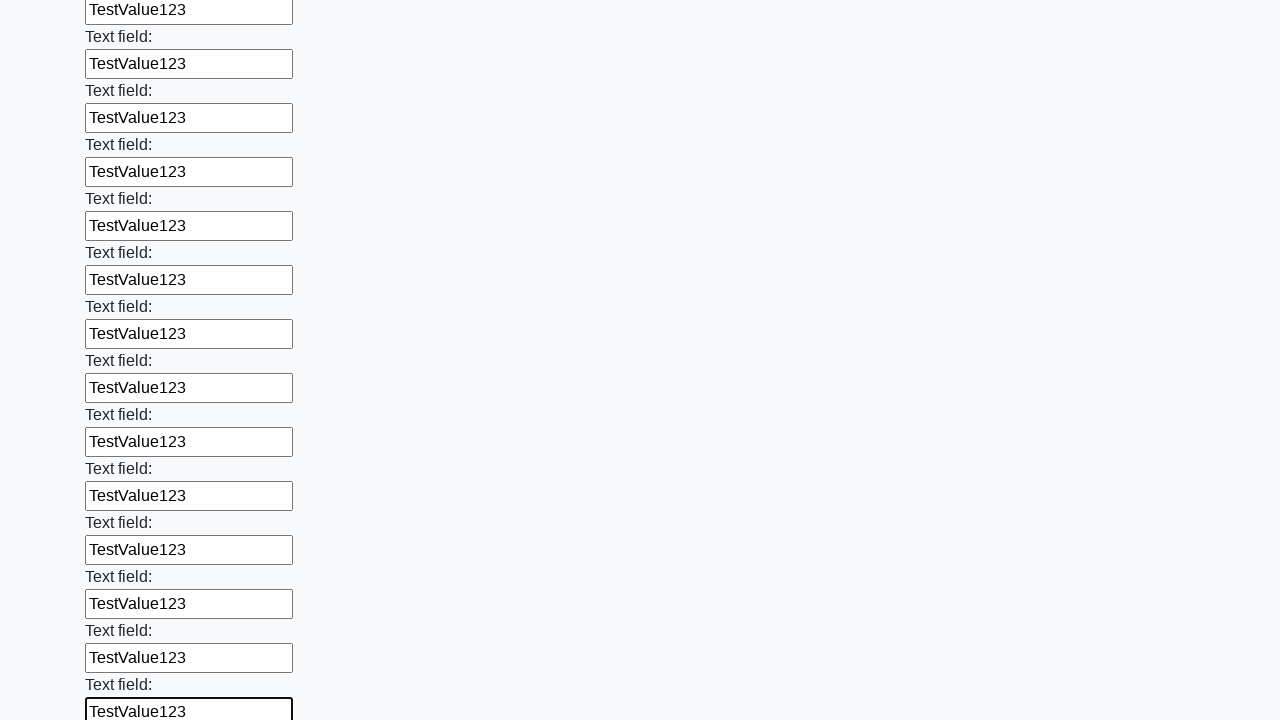

Filled text input field 51 of 100 with 'TestValue123' on input[type="text"] >> nth=50
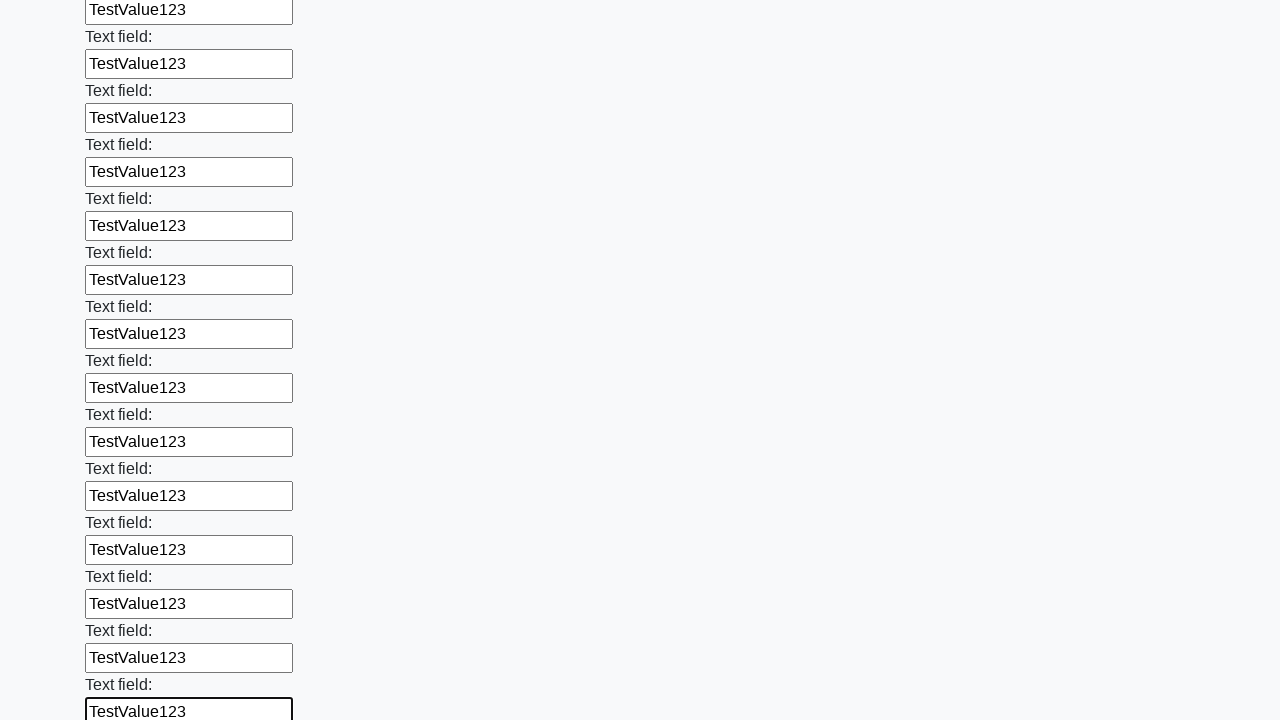

Filled text input field 52 of 100 with 'TestValue123' on input[type="text"] >> nth=51
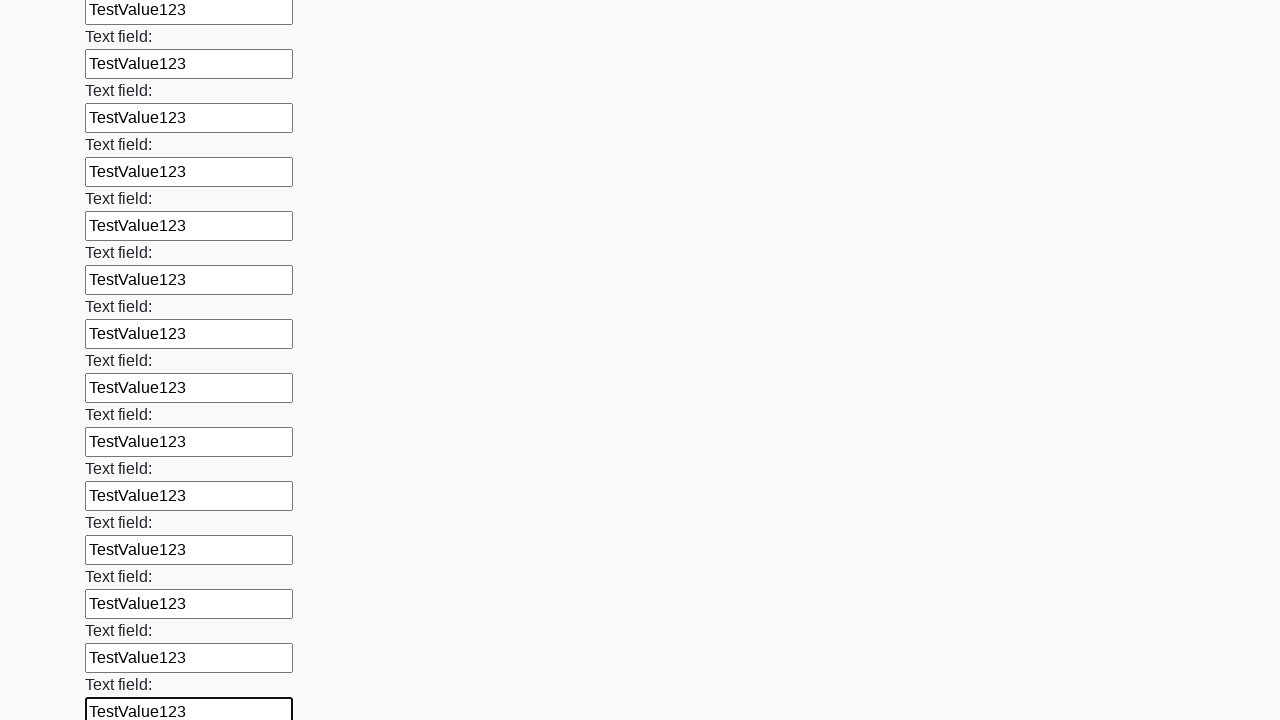

Filled text input field 53 of 100 with 'TestValue123' on input[type="text"] >> nth=52
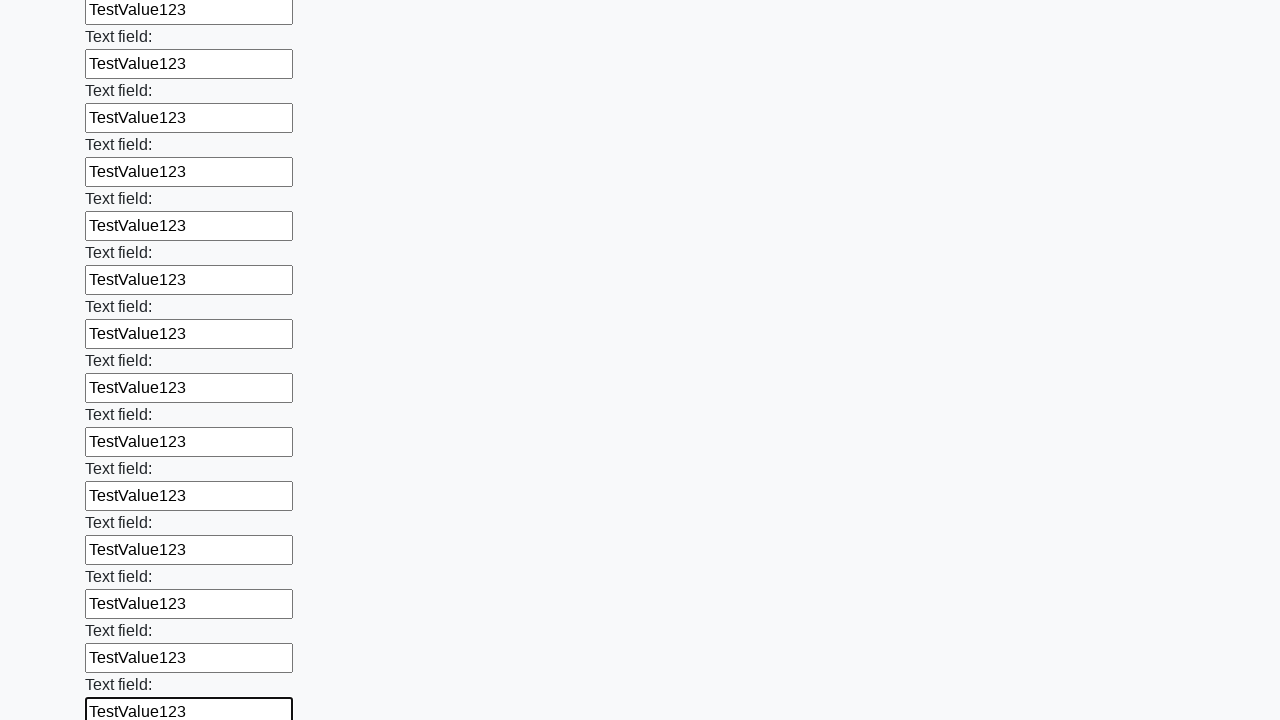

Filled text input field 54 of 100 with 'TestValue123' on input[type="text"] >> nth=53
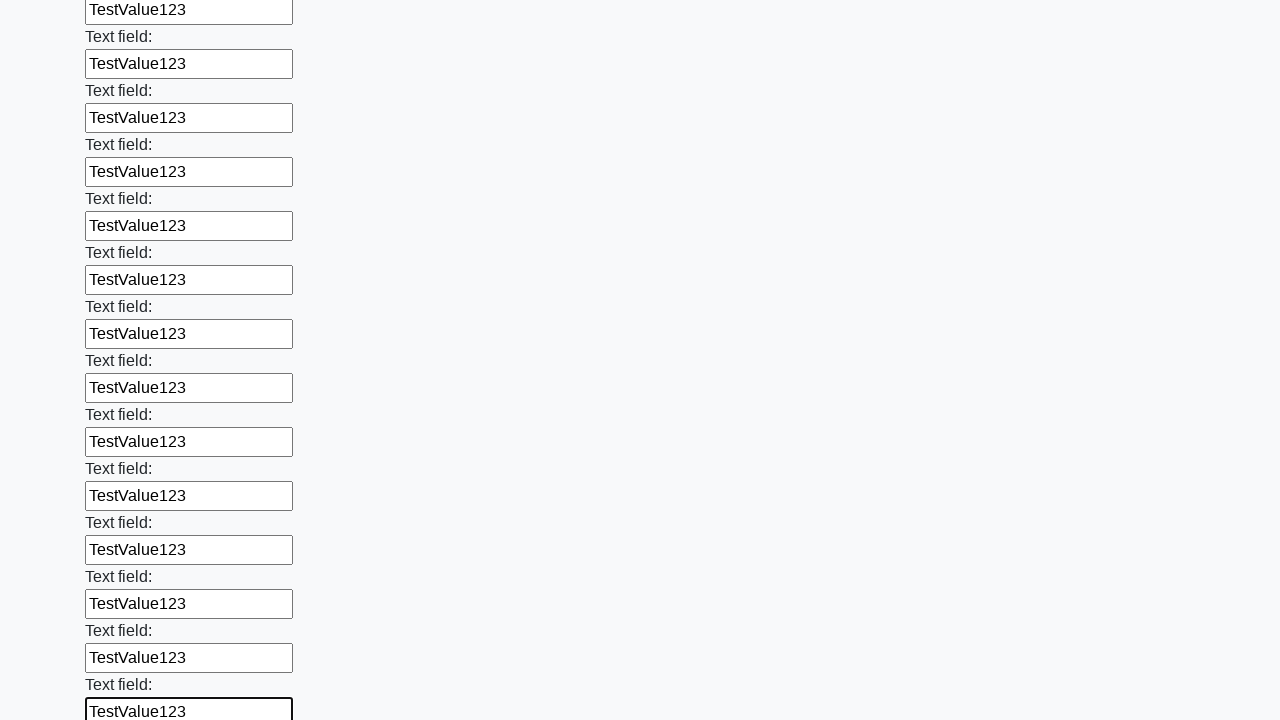

Filled text input field 55 of 100 with 'TestValue123' on input[type="text"] >> nth=54
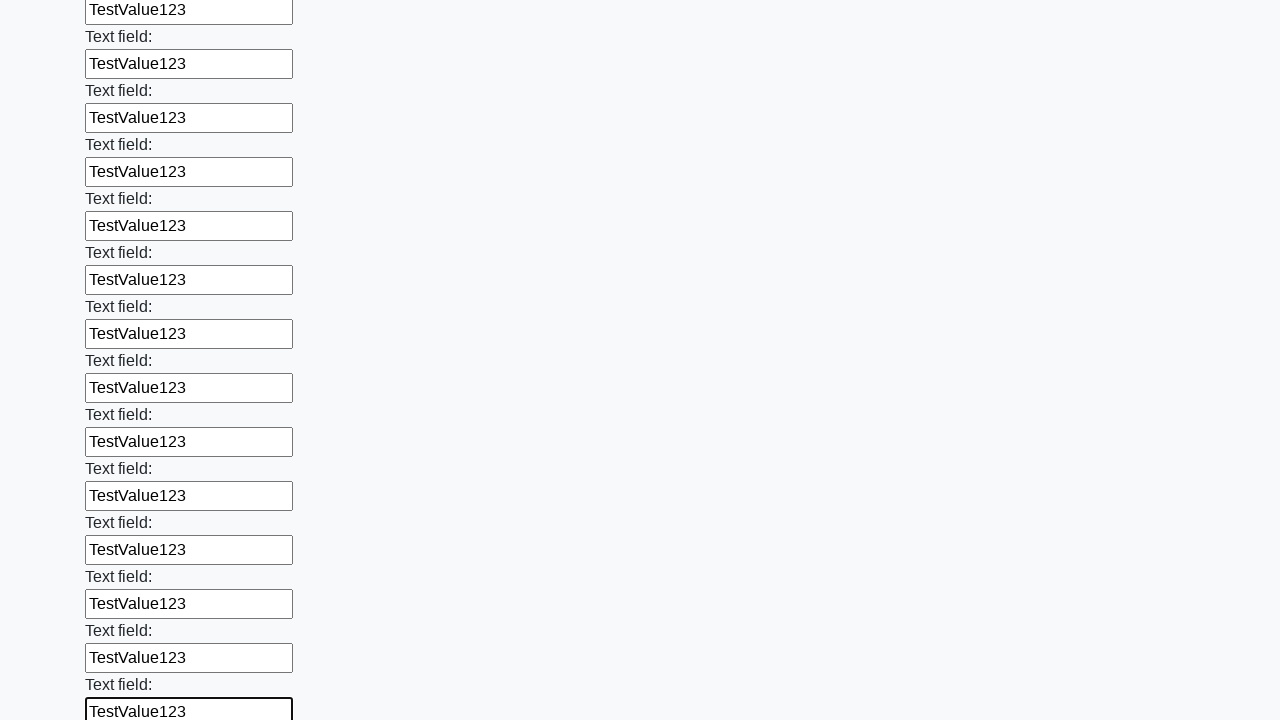

Filled text input field 56 of 100 with 'TestValue123' on input[type="text"] >> nth=55
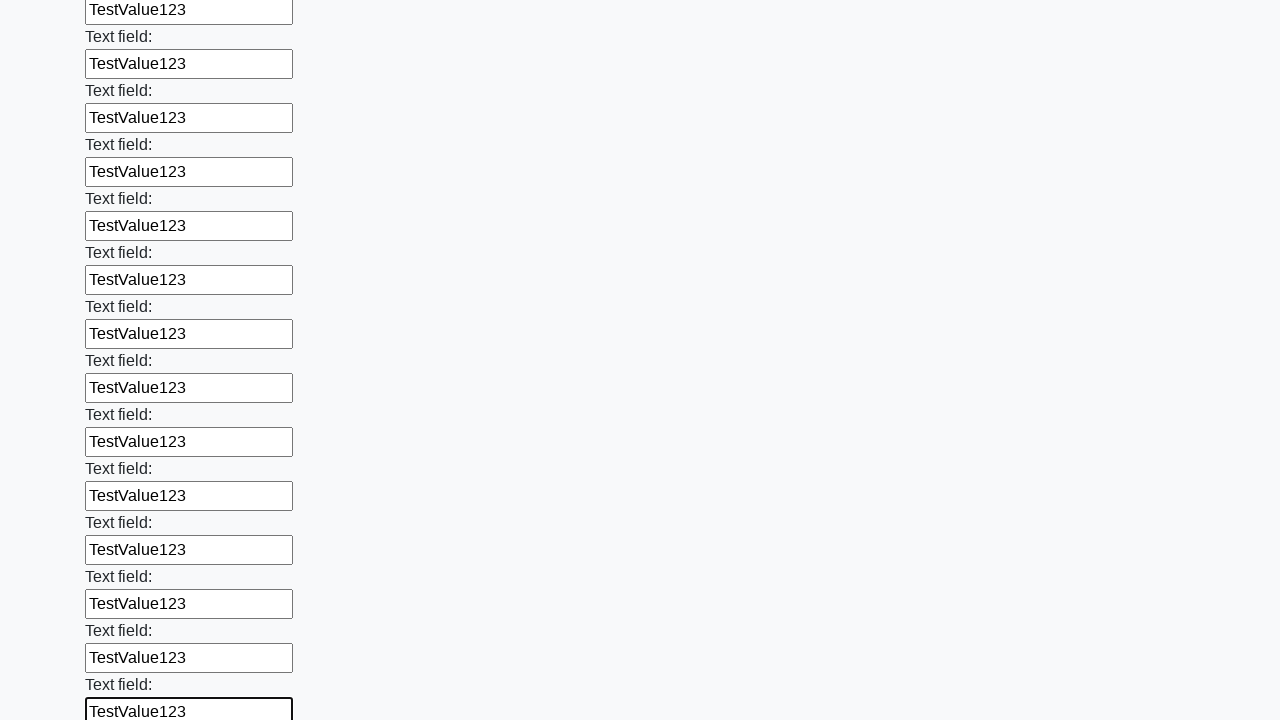

Filled text input field 57 of 100 with 'TestValue123' on input[type="text"] >> nth=56
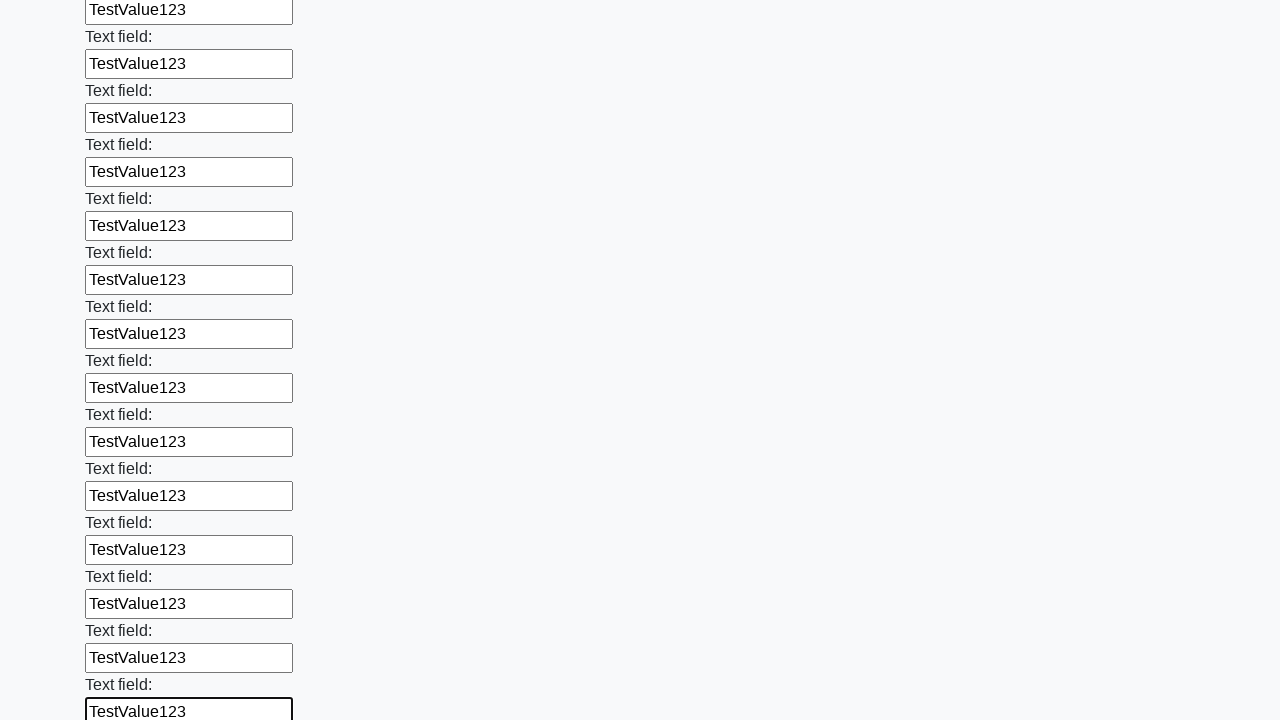

Filled text input field 58 of 100 with 'TestValue123' on input[type="text"] >> nth=57
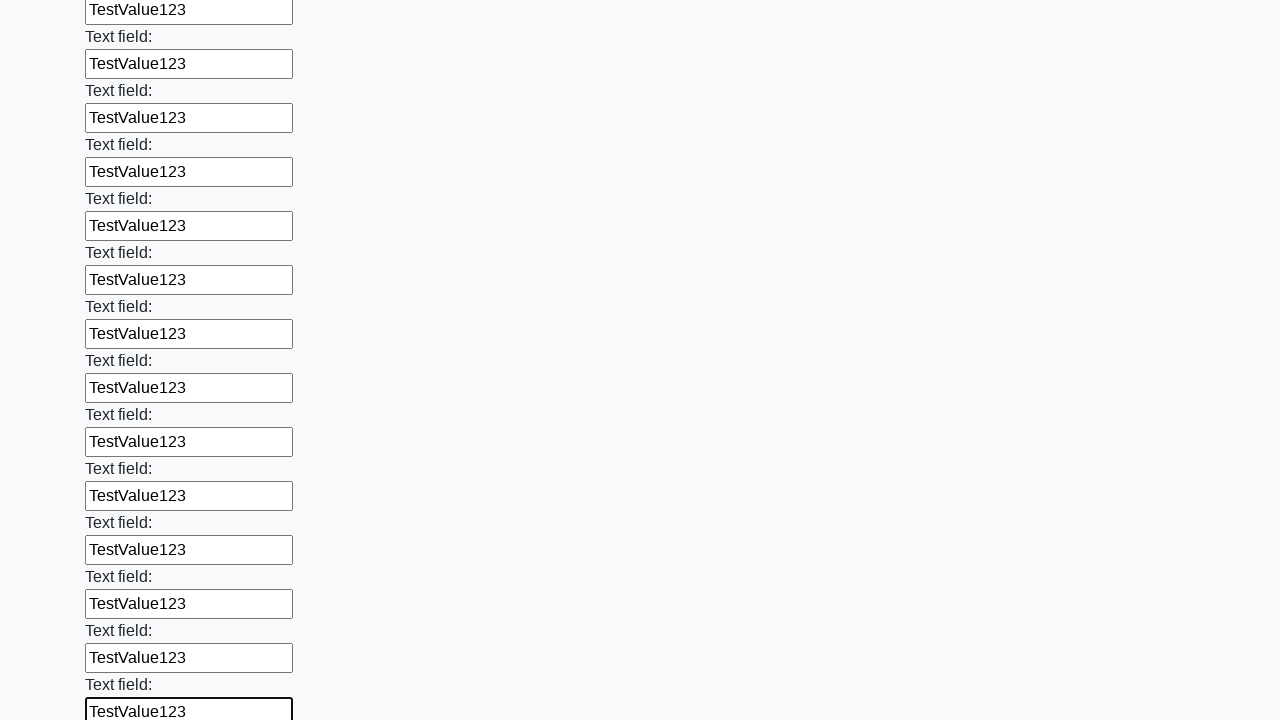

Filled text input field 59 of 100 with 'TestValue123' on input[type="text"] >> nth=58
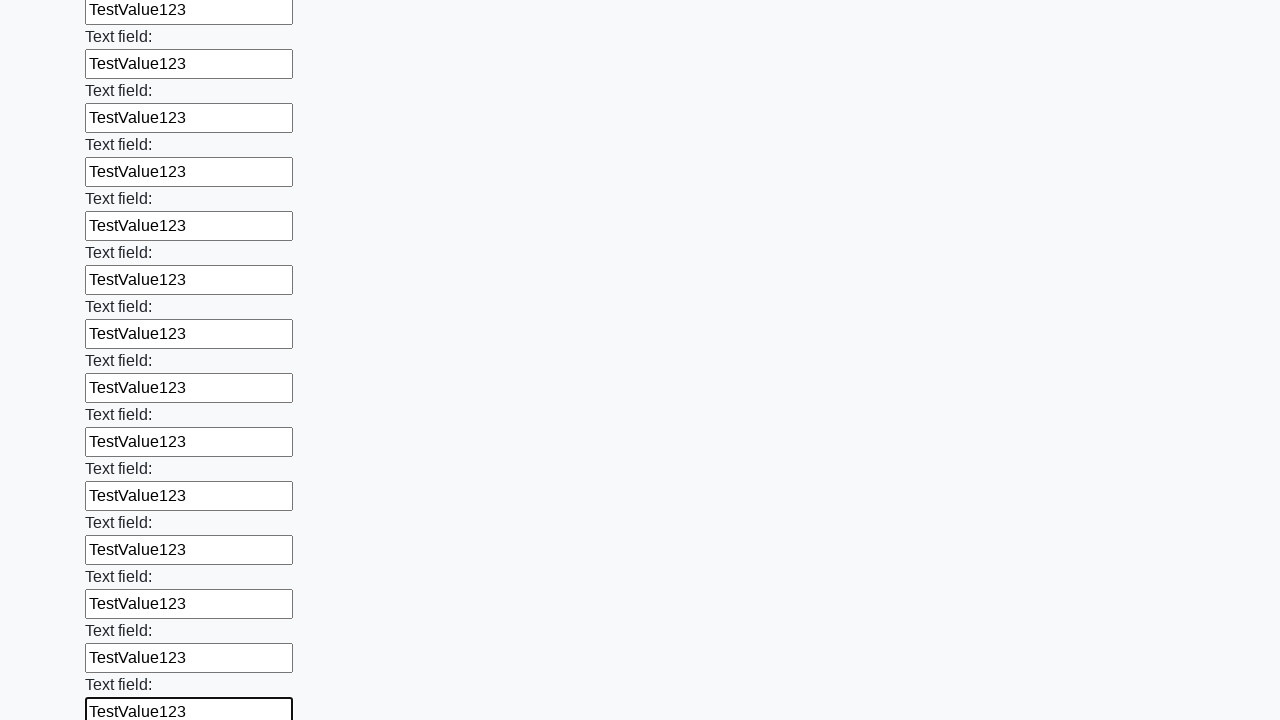

Filled text input field 60 of 100 with 'TestValue123' on input[type="text"] >> nth=59
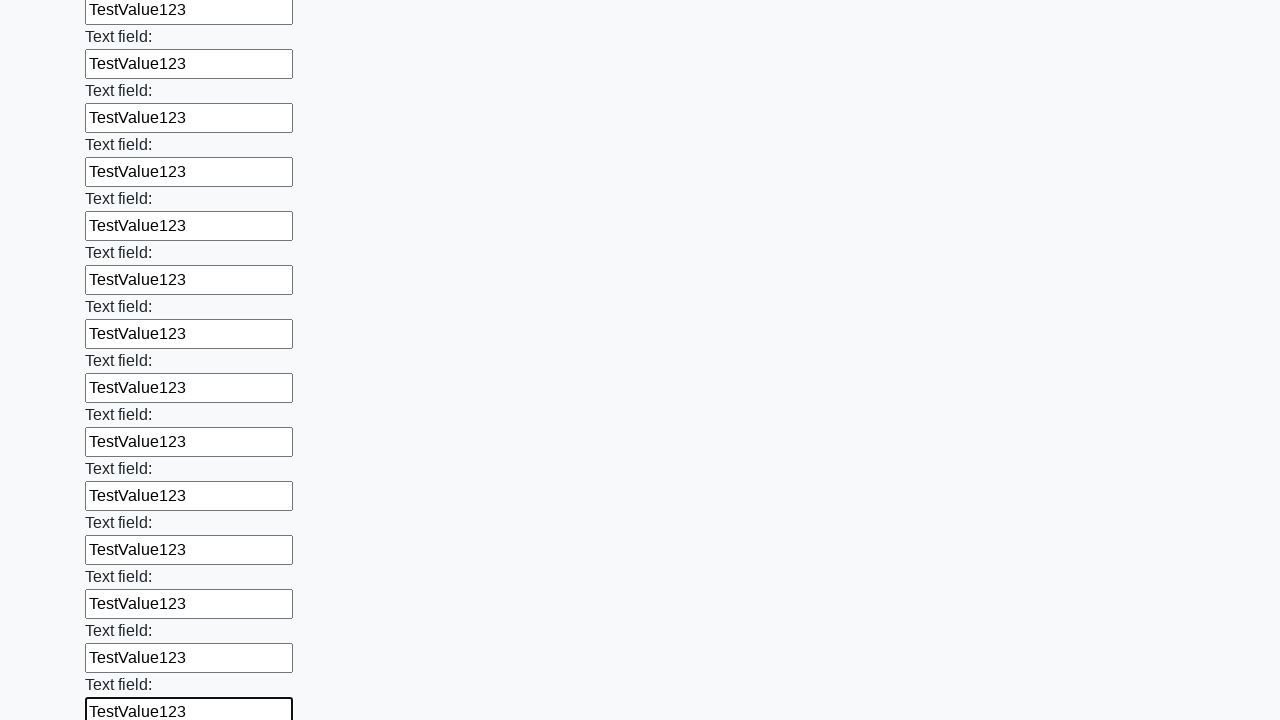

Filled text input field 61 of 100 with 'TestValue123' on input[type="text"] >> nth=60
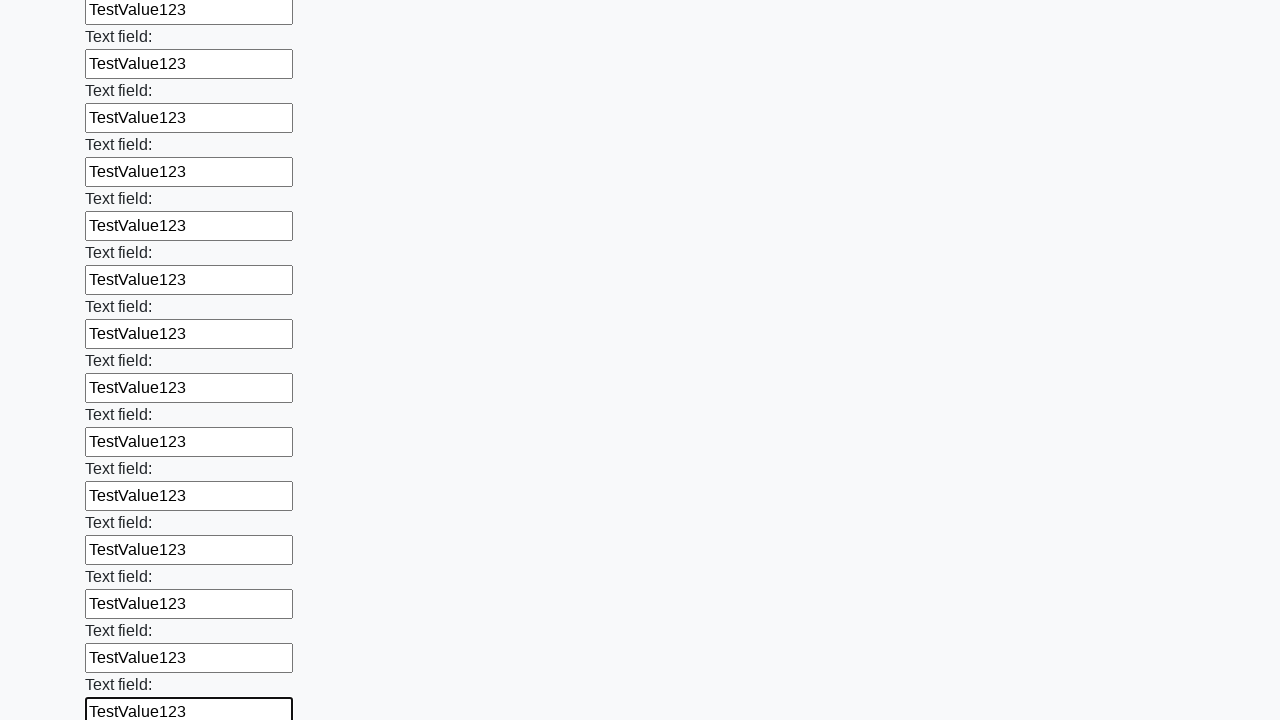

Filled text input field 62 of 100 with 'TestValue123' on input[type="text"] >> nth=61
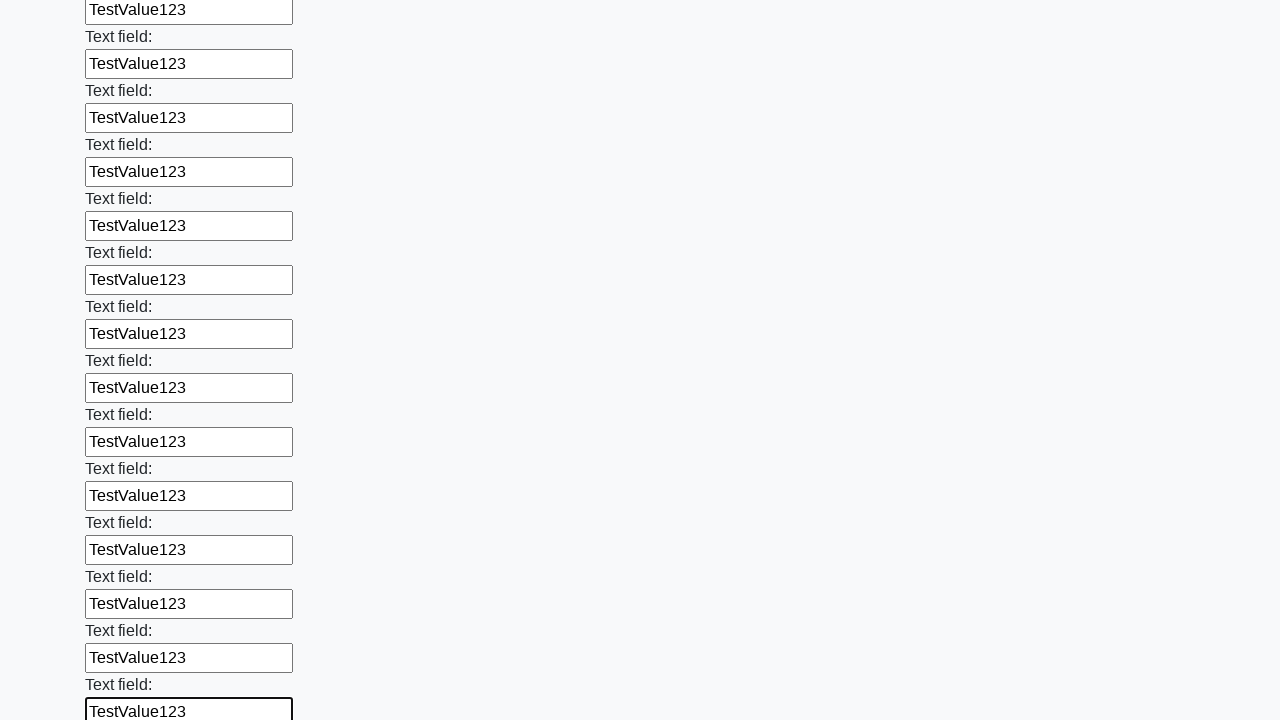

Filled text input field 63 of 100 with 'TestValue123' on input[type="text"] >> nth=62
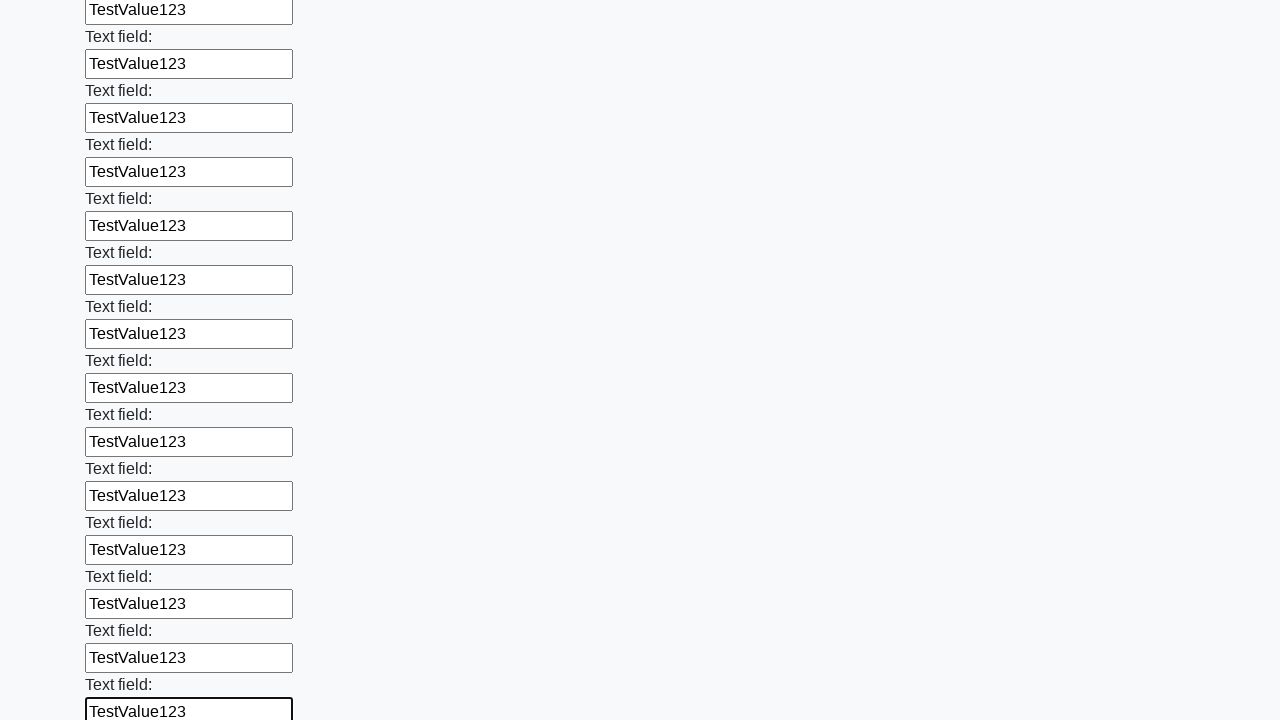

Filled text input field 64 of 100 with 'TestValue123' on input[type="text"] >> nth=63
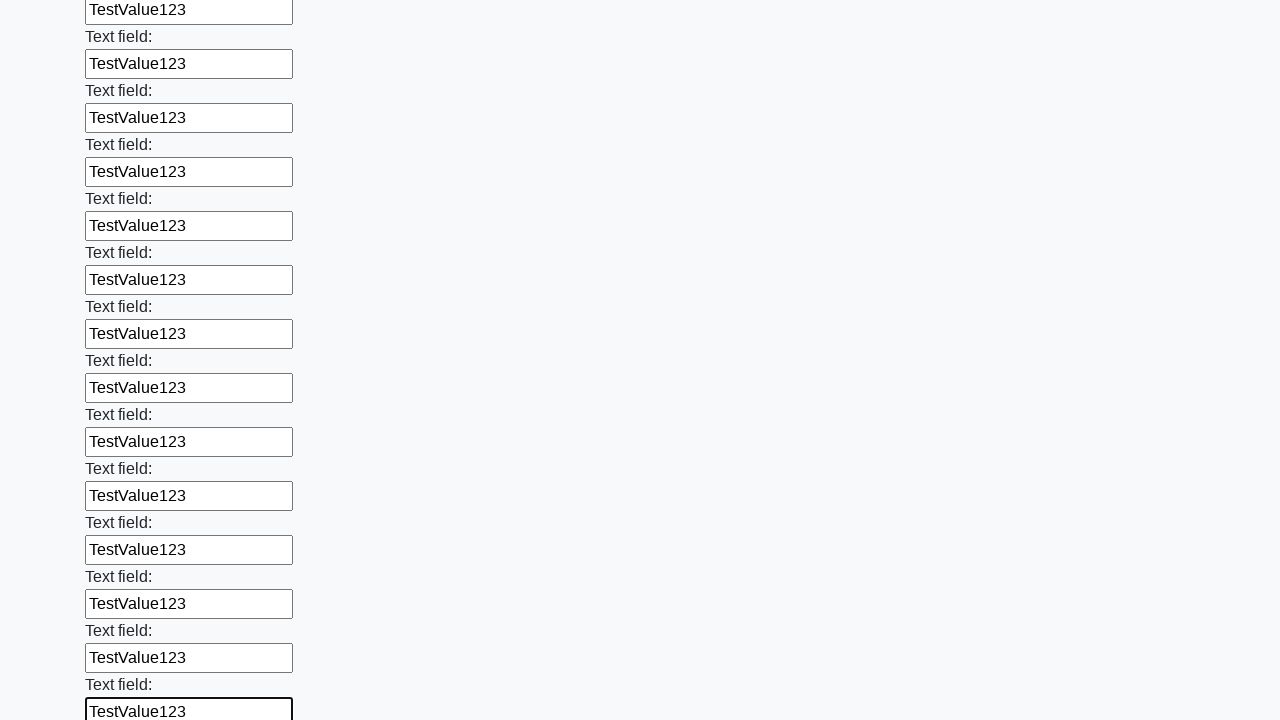

Filled text input field 65 of 100 with 'TestValue123' on input[type="text"] >> nth=64
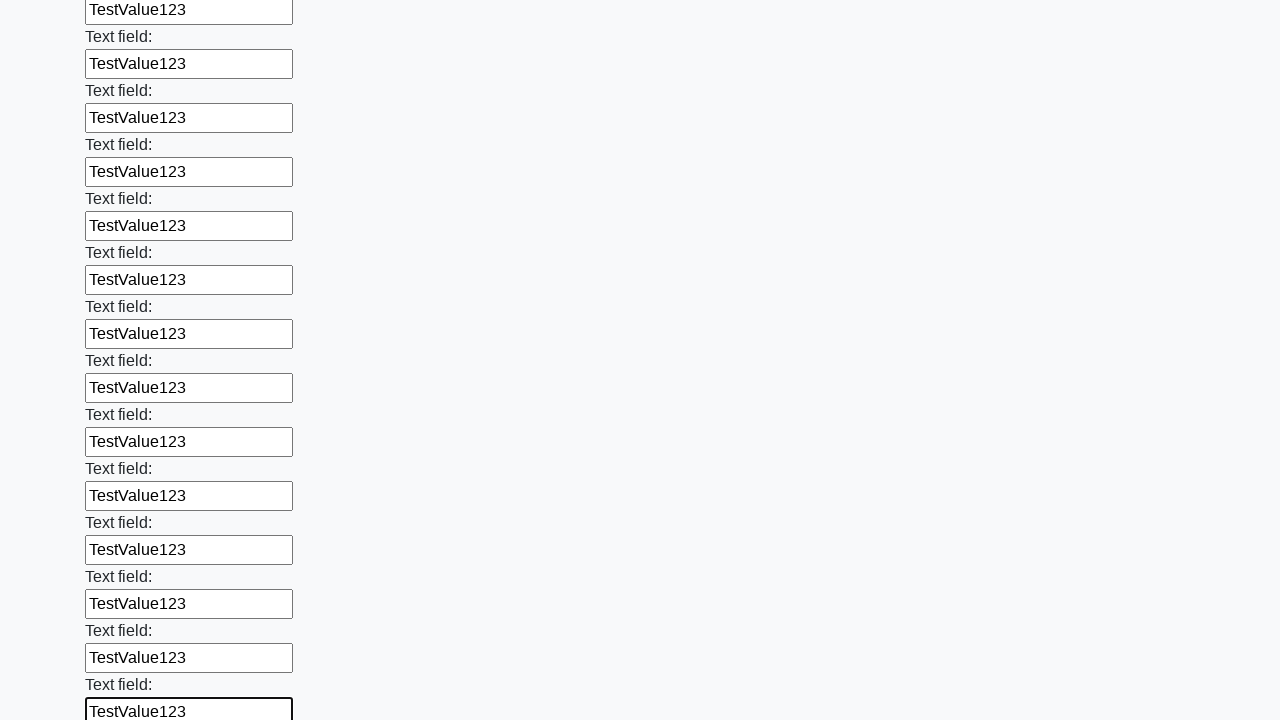

Filled text input field 66 of 100 with 'TestValue123' on input[type="text"] >> nth=65
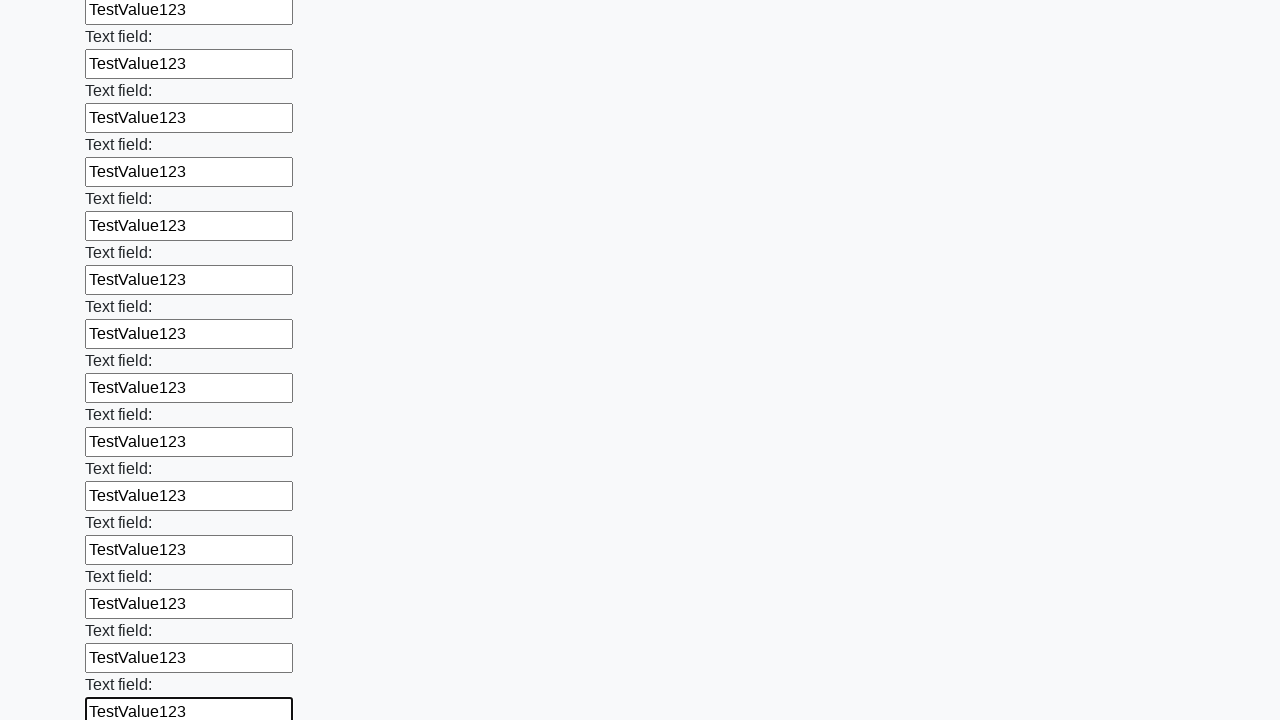

Filled text input field 67 of 100 with 'TestValue123' on input[type="text"] >> nth=66
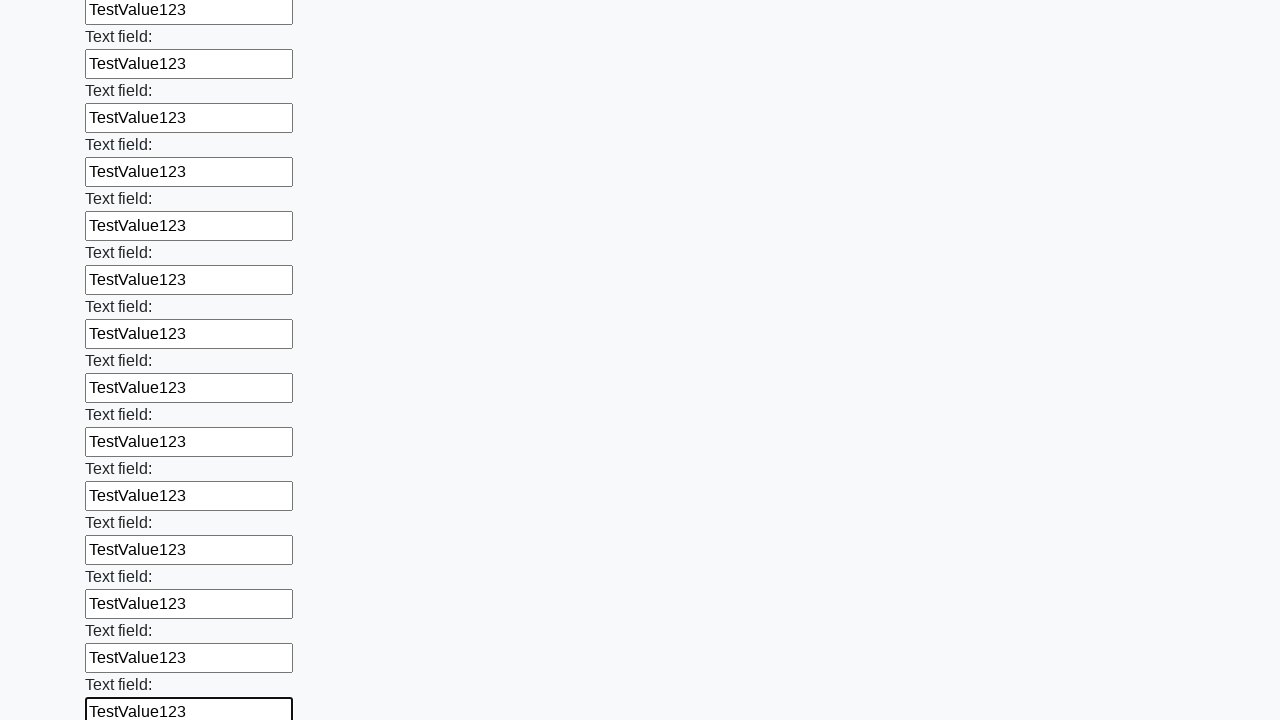

Filled text input field 68 of 100 with 'TestValue123' on input[type="text"] >> nth=67
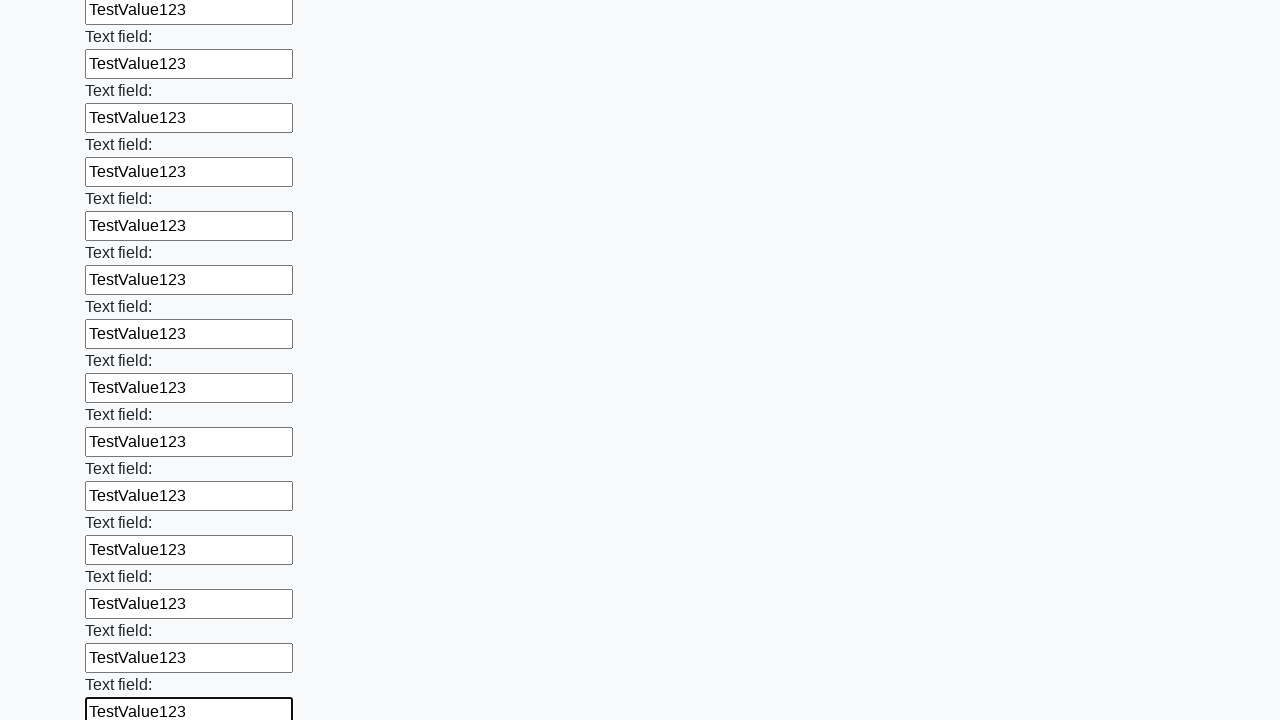

Filled text input field 69 of 100 with 'TestValue123' on input[type="text"] >> nth=68
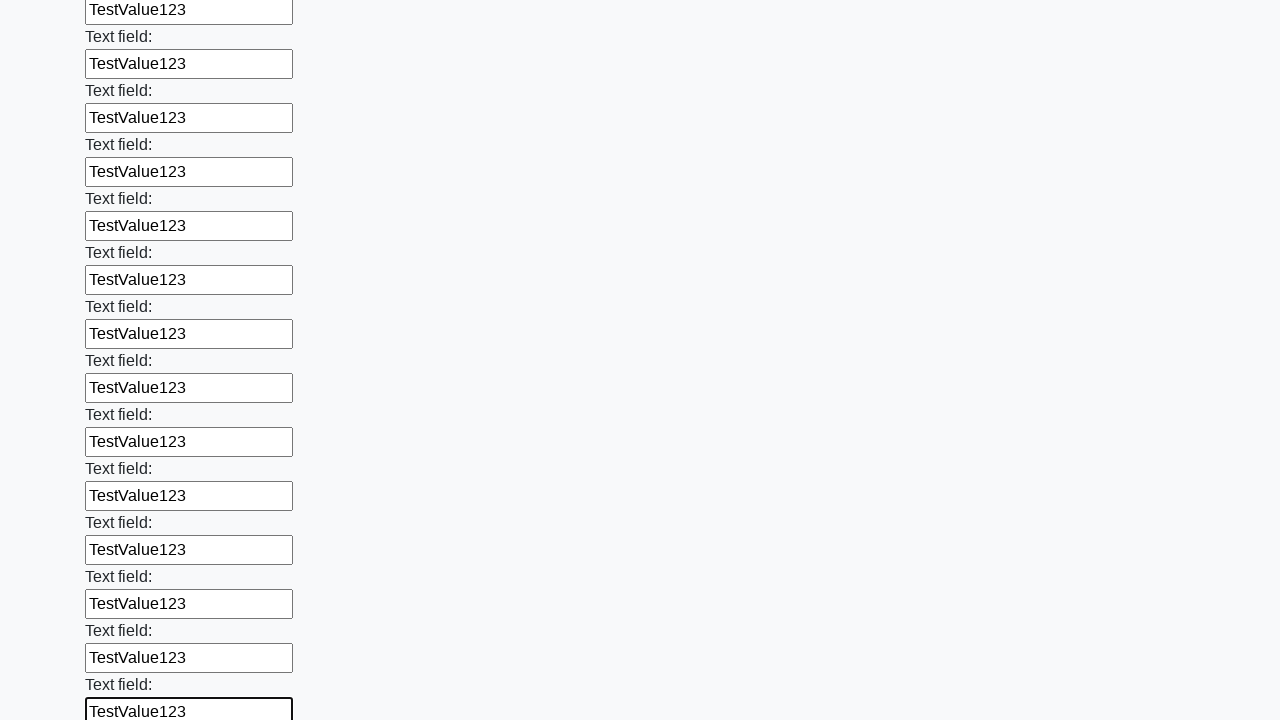

Filled text input field 70 of 100 with 'TestValue123' on input[type="text"] >> nth=69
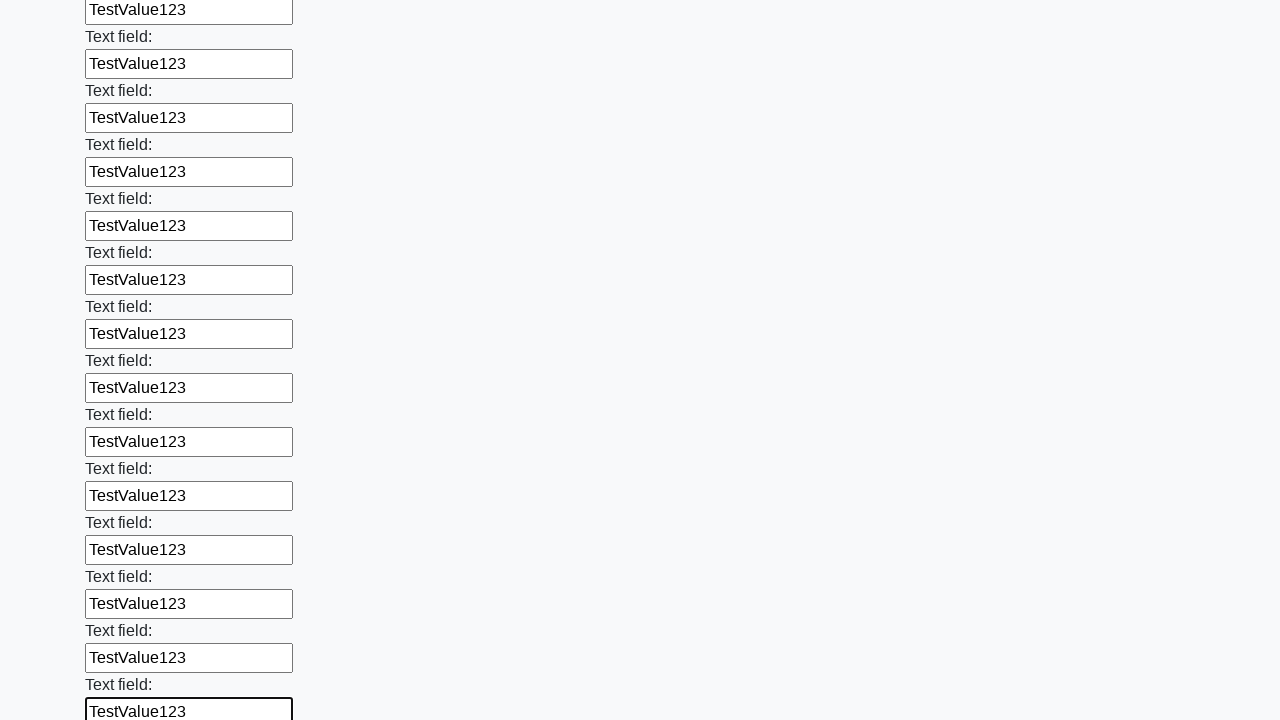

Filled text input field 71 of 100 with 'TestValue123' on input[type="text"] >> nth=70
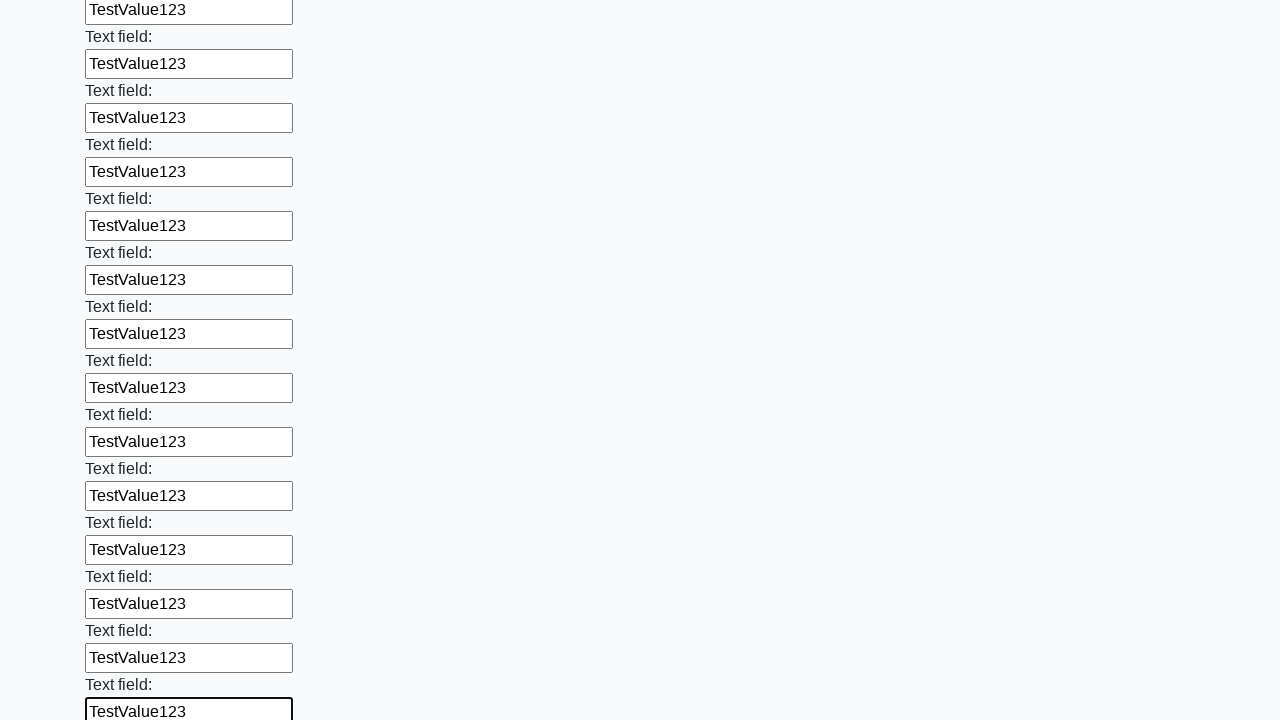

Filled text input field 72 of 100 with 'TestValue123' on input[type="text"] >> nth=71
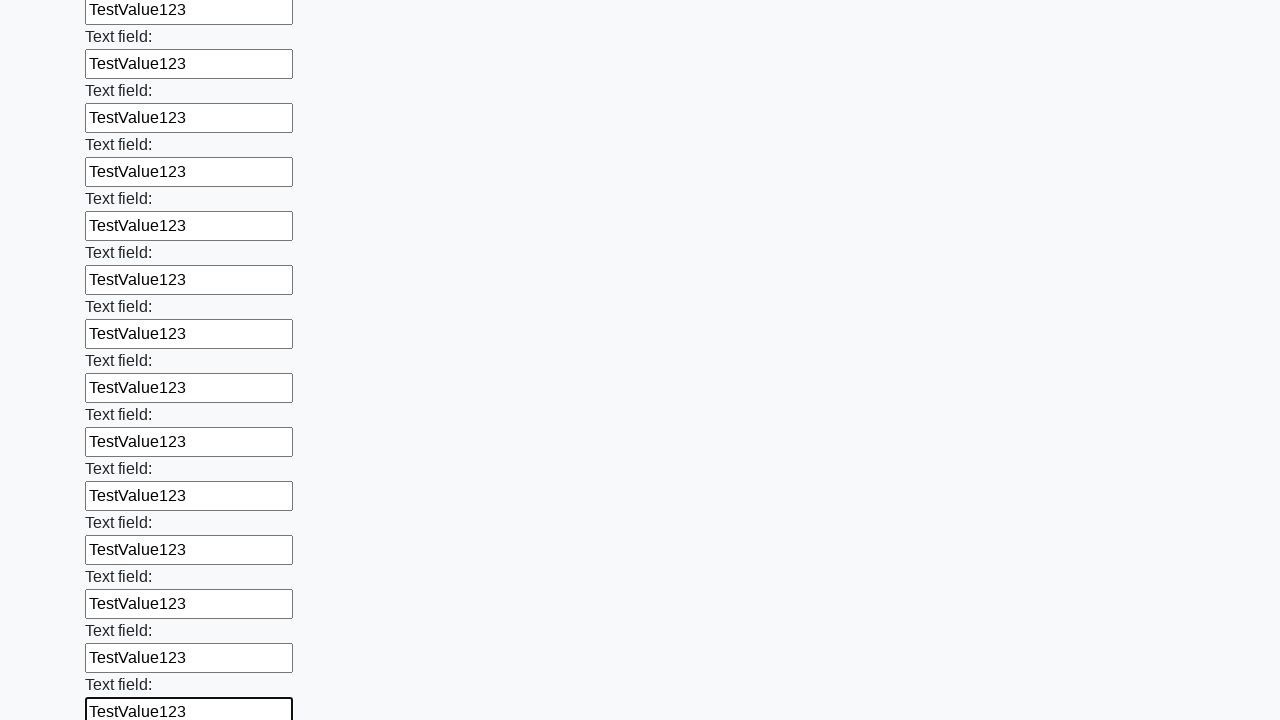

Filled text input field 73 of 100 with 'TestValue123' on input[type="text"] >> nth=72
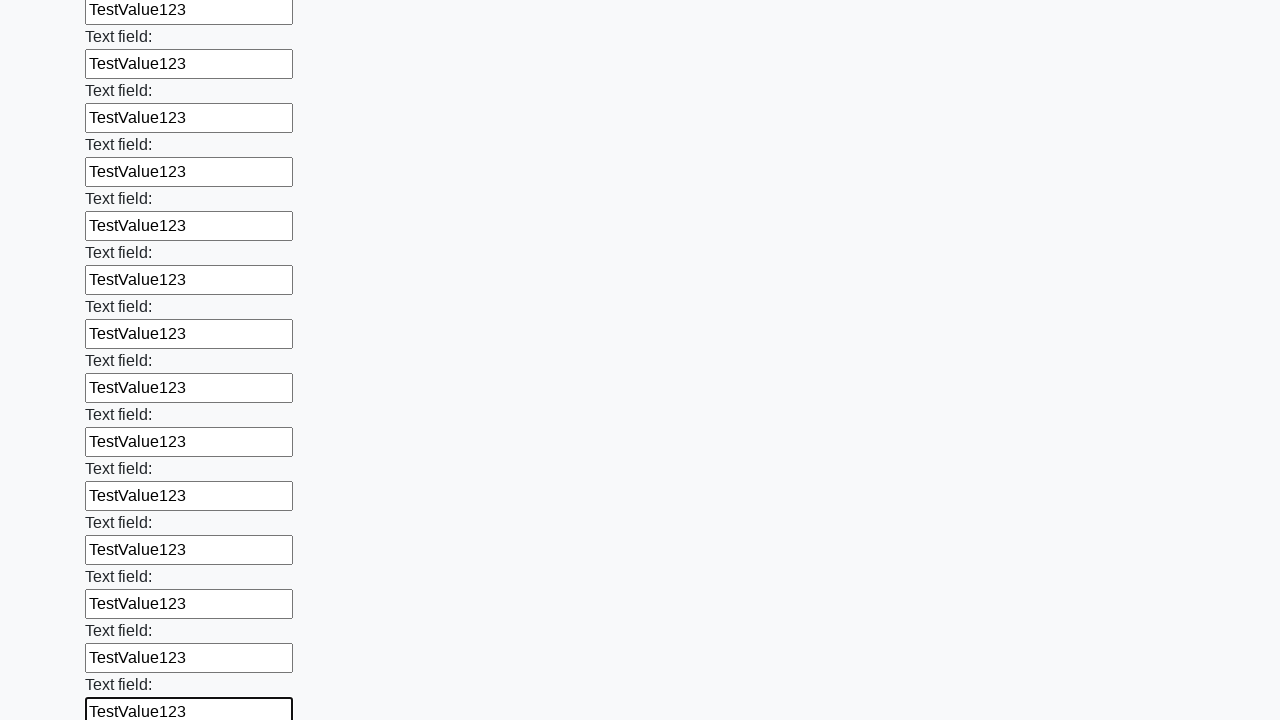

Filled text input field 74 of 100 with 'TestValue123' on input[type="text"] >> nth=73
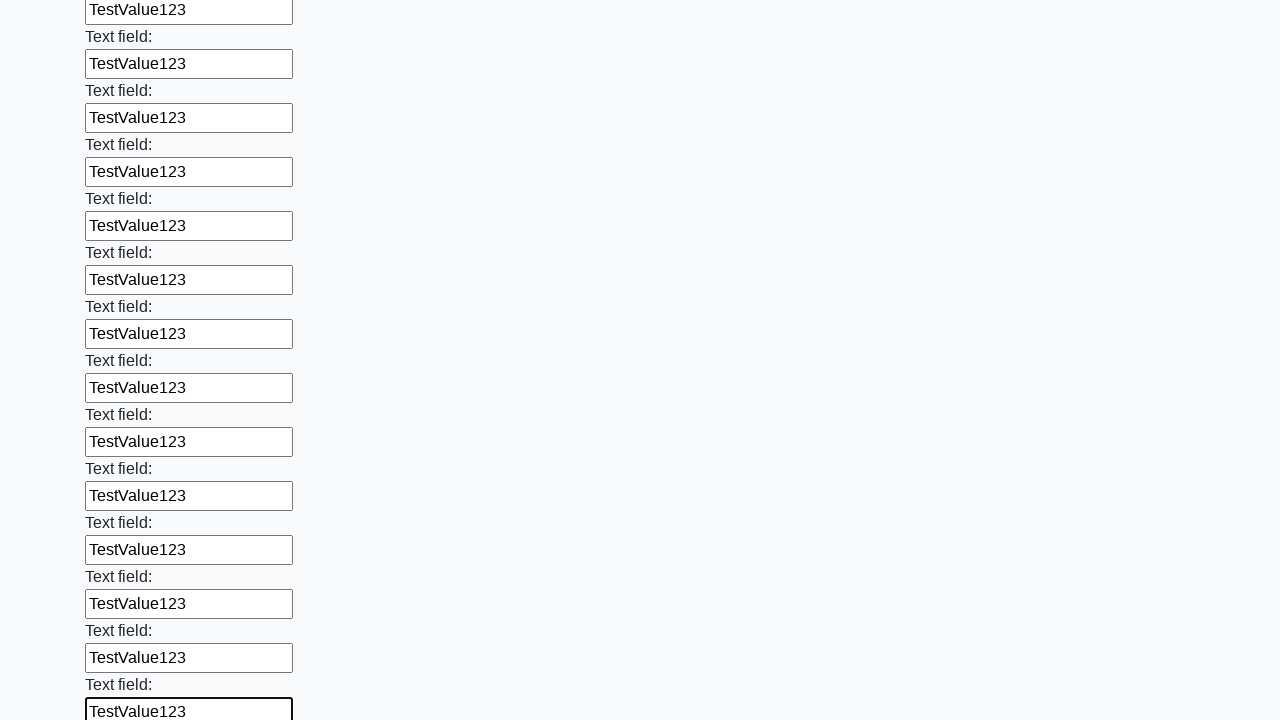

Filled text input field 75 of 100 with 'TestValue123' on input[type="text"] >> nth=74
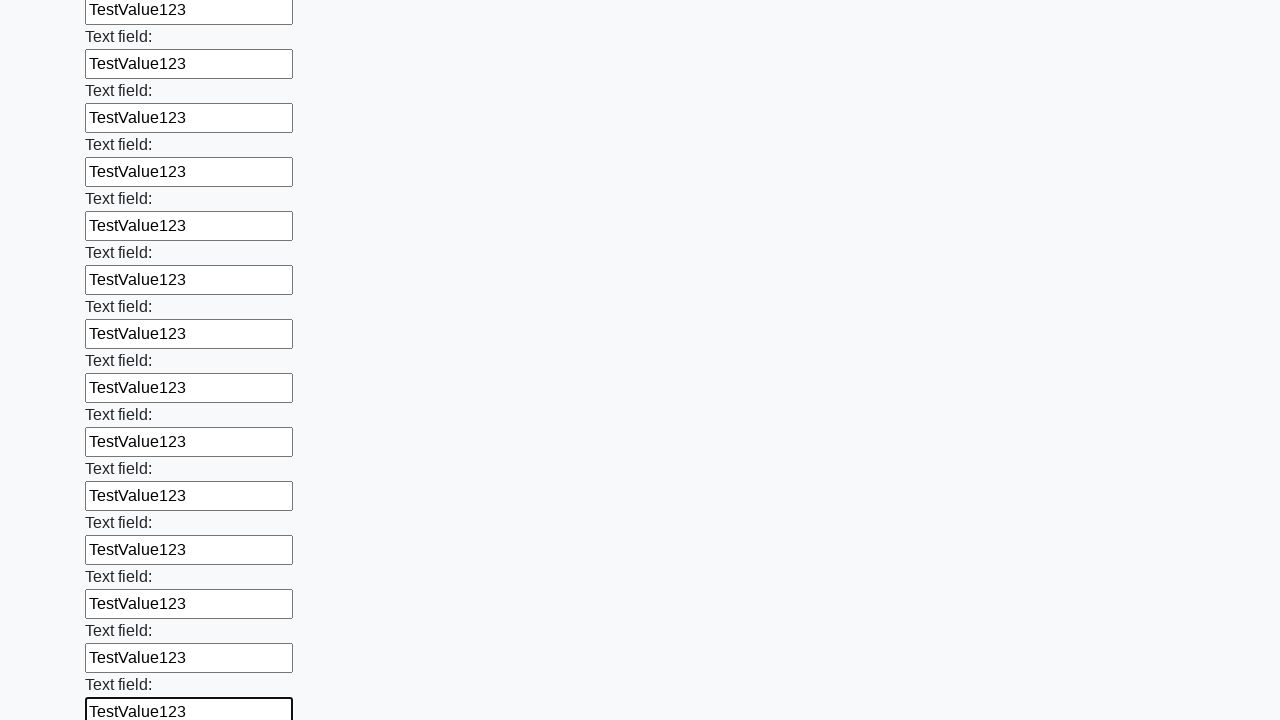

Filled text input field 76 of 100 with 'TestValue123' on input[type="text"] >> nth=75
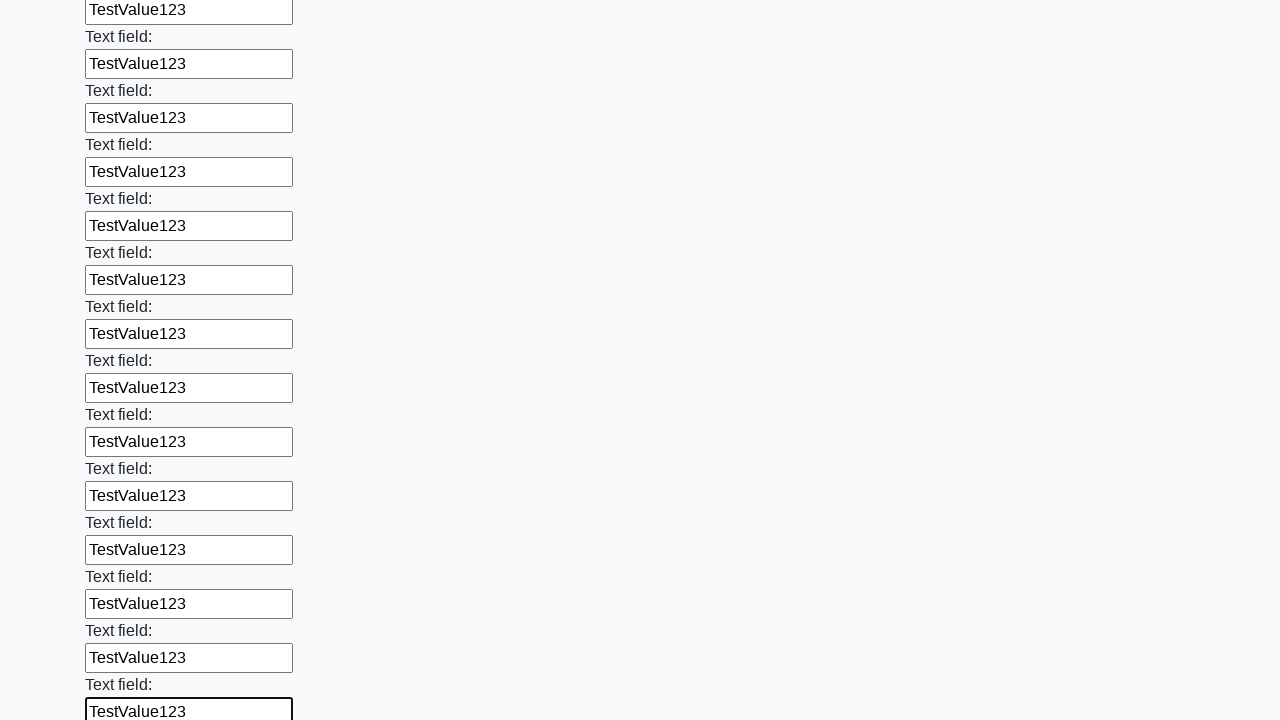

Filled text input field 77 of 100 with 'TestValue123' on input[type="text"] >> nth=76
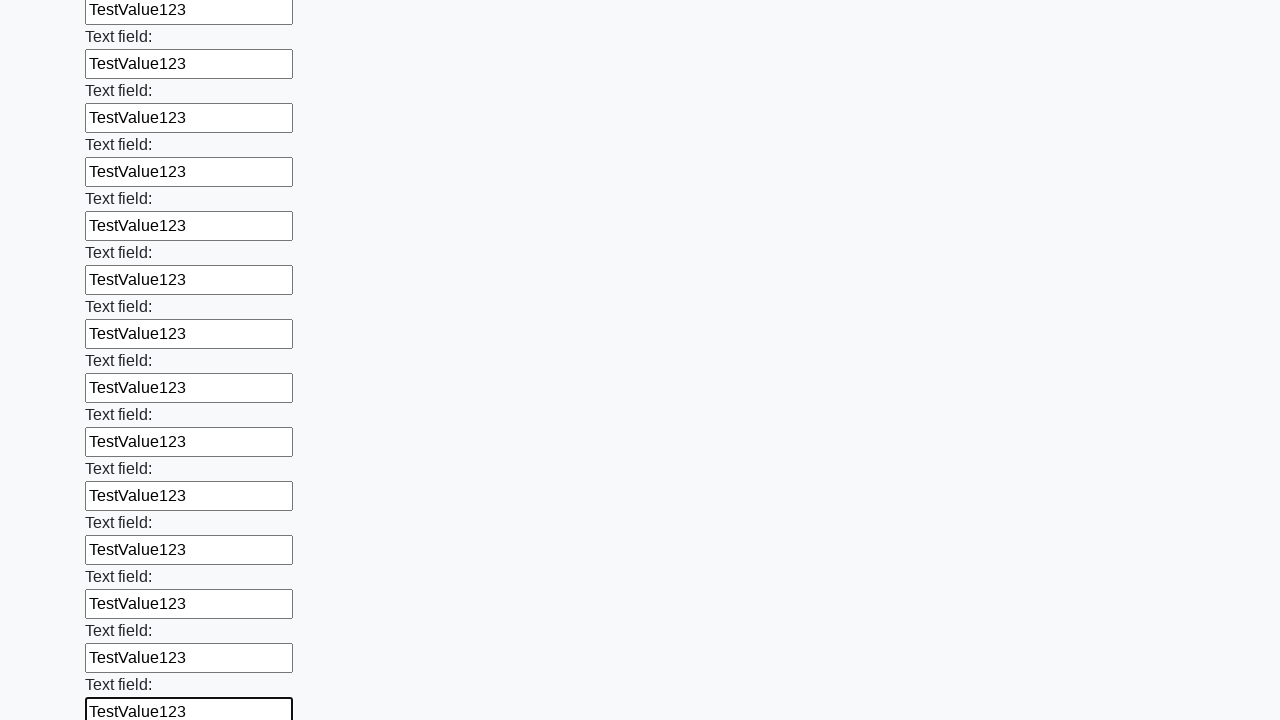

Filled text input field 78 of 100 with 'TestValue123' on input[type="text"] >> nth=77
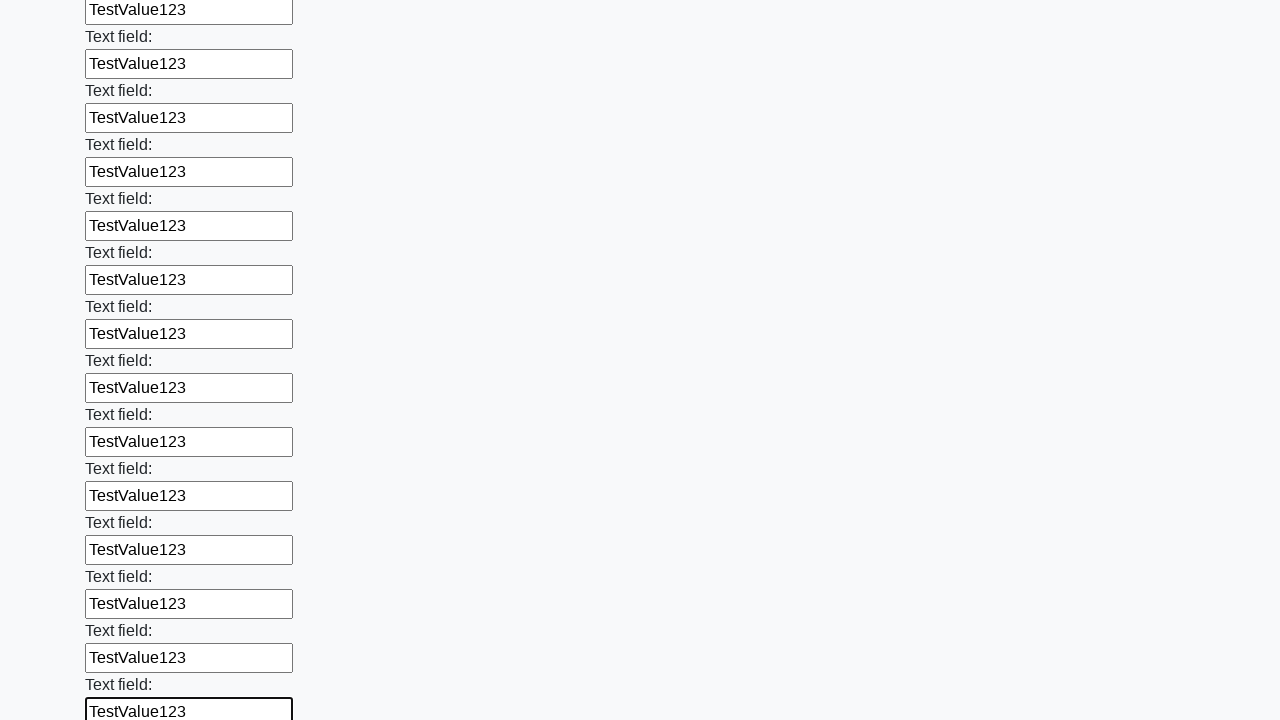

Filled text input field 79 of 100 with 'TestValue123' on input[type="text"] >> nth=78
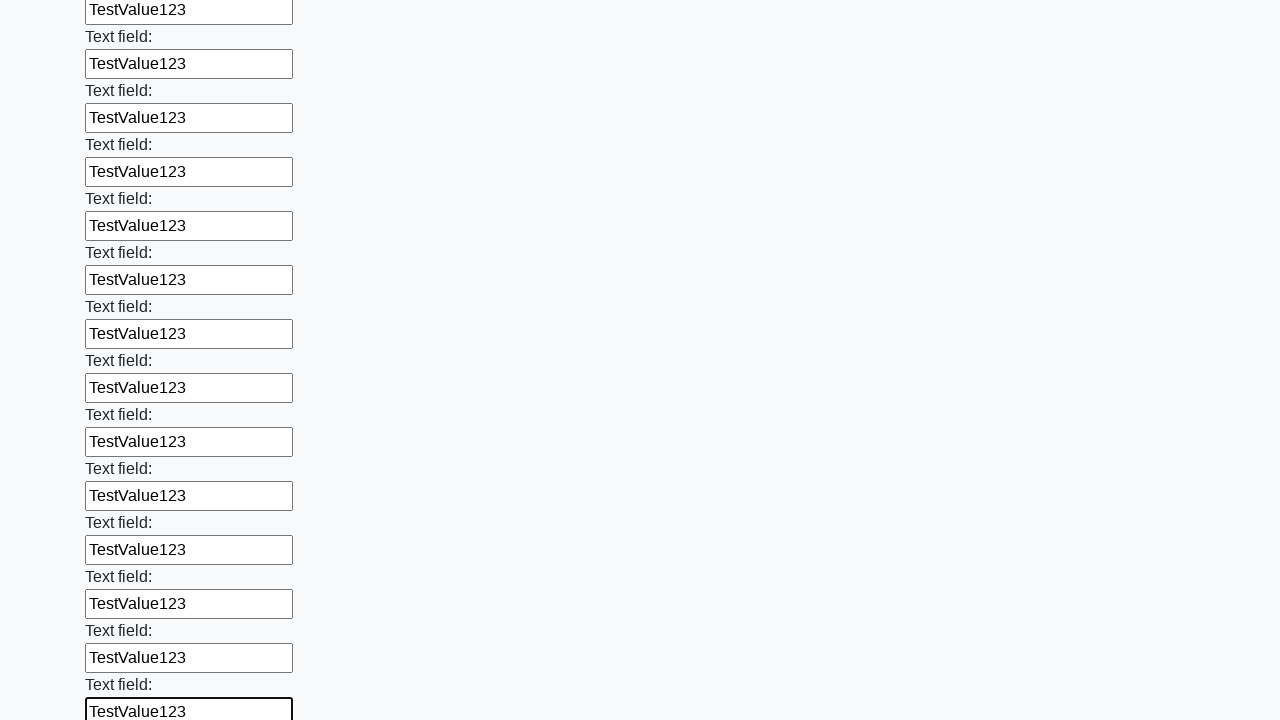

Filled text input field 80 of 100 with 'TestValue123' on input[type="text"] >> nth=79
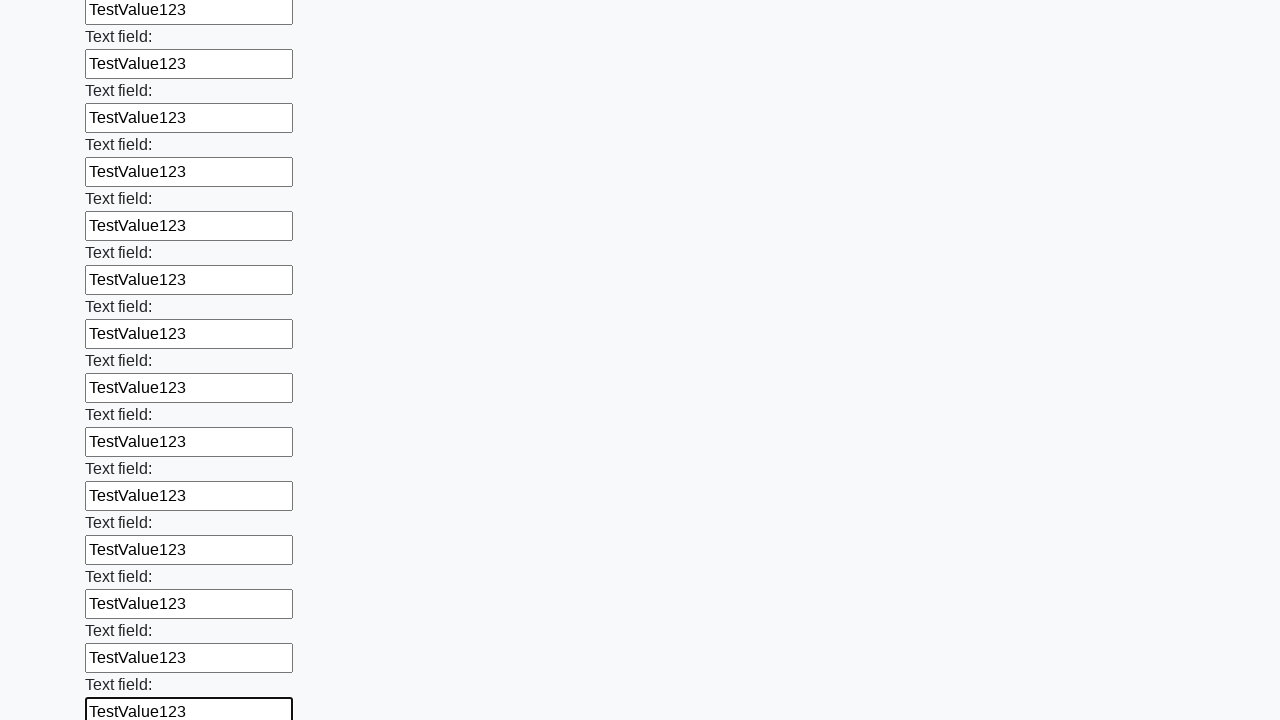

Filled text input field 81 of 100 with 'TestValue123' on input[type="text"] >> nth=80
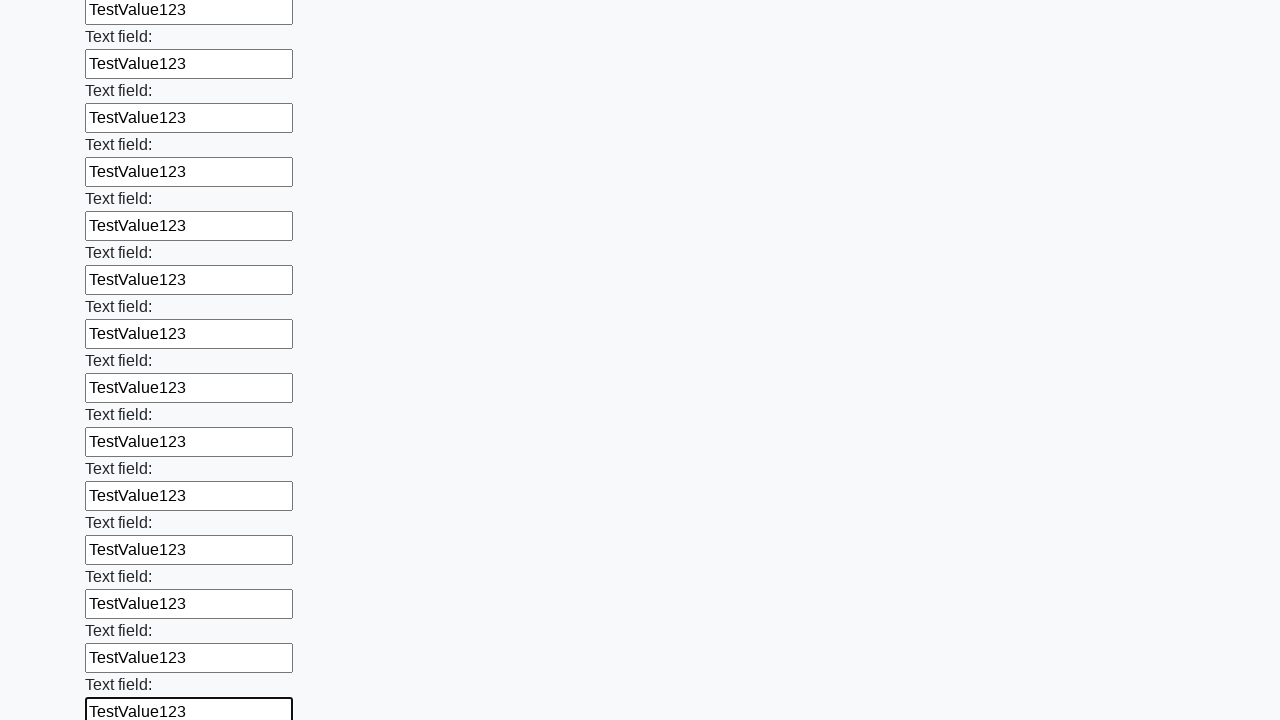

Filled text input field 82 of 100 with 'TestValue123' on input[type="text"] >> nth=81
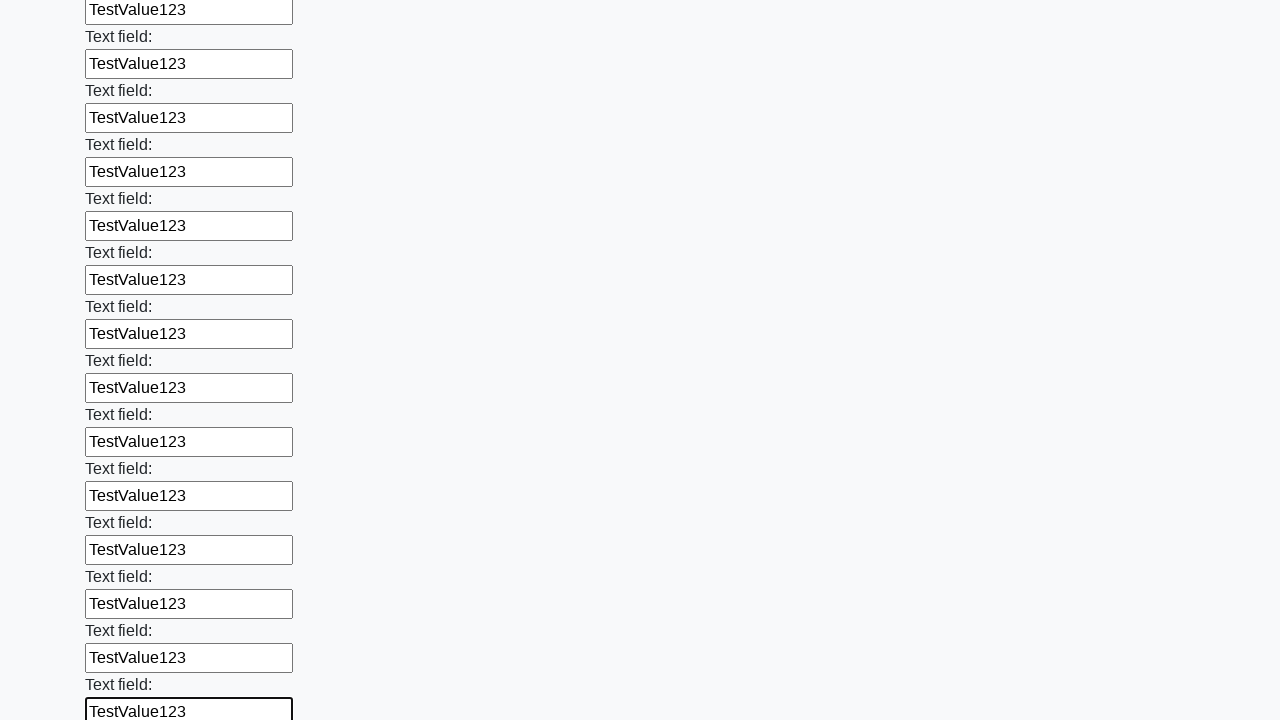

Filled text input field 83 of 100 with 'TestValue123' on input[type="text"] >> nth=82
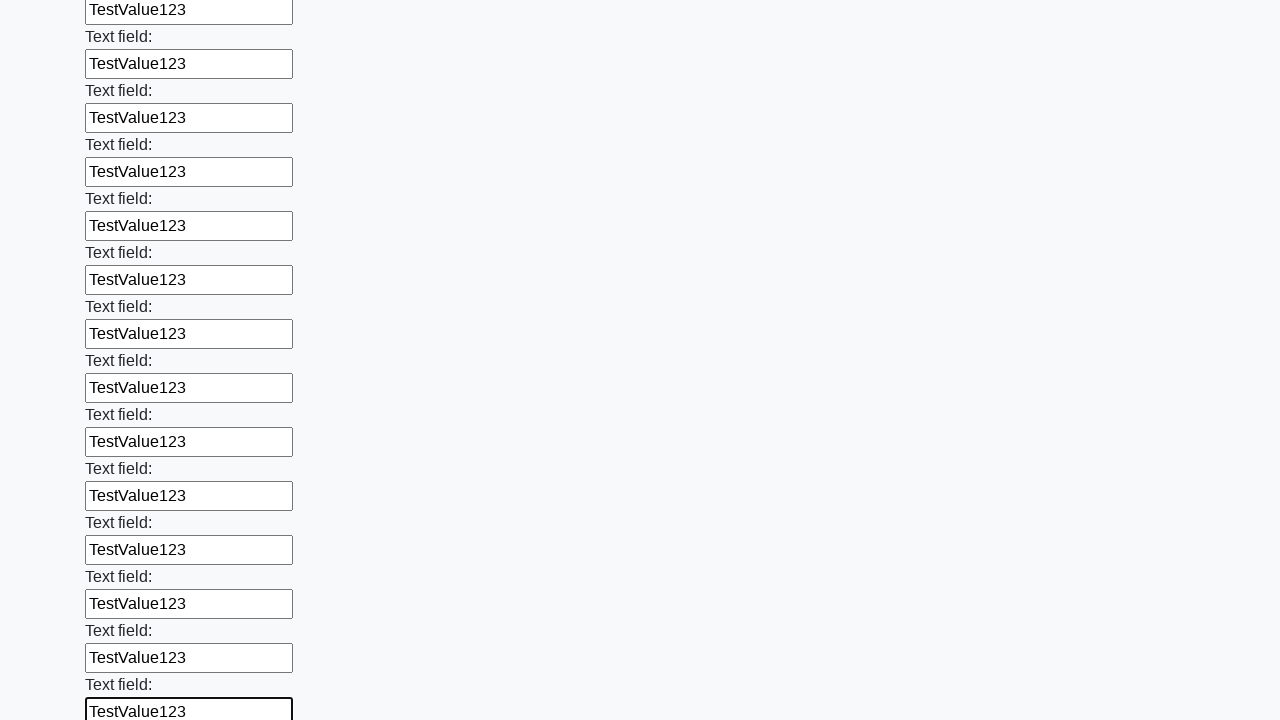

Filled text input field 84 of 100 with 'TestValue123' on input[type="text"] >> nth=83
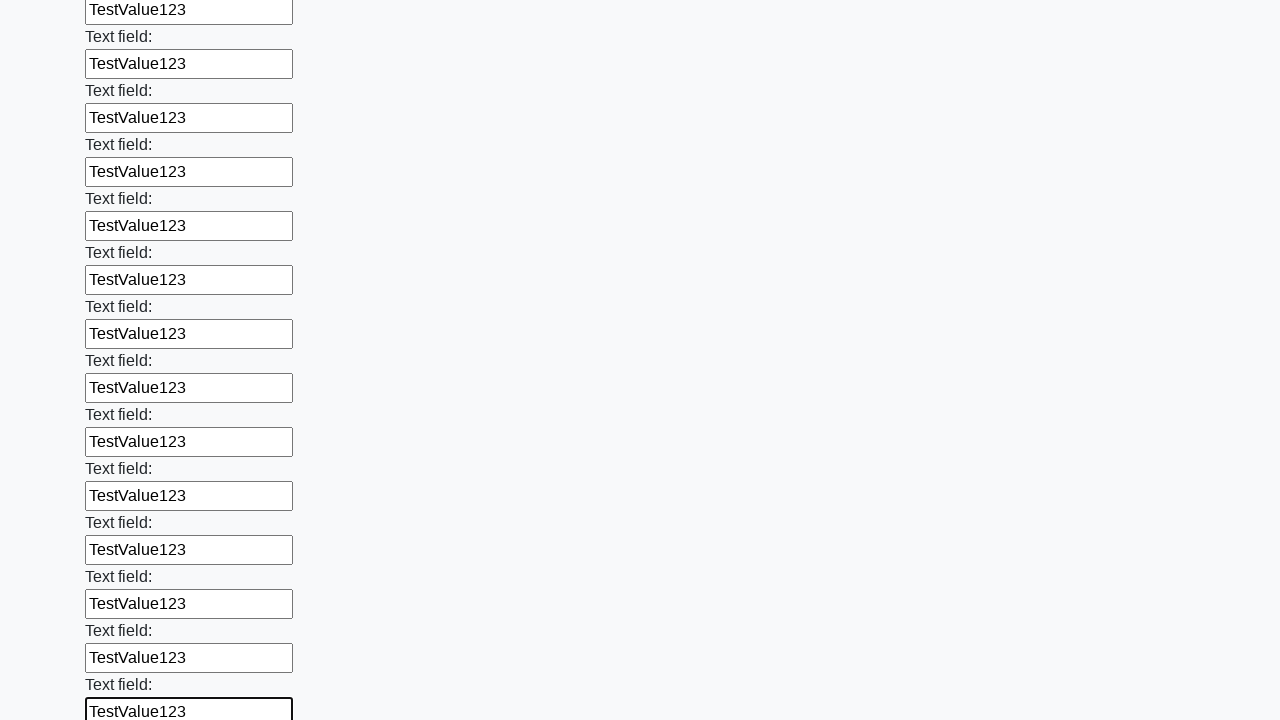

Filled text input field 85 of 100 with 'TestValue123' on input[type="text"] >> nth=84
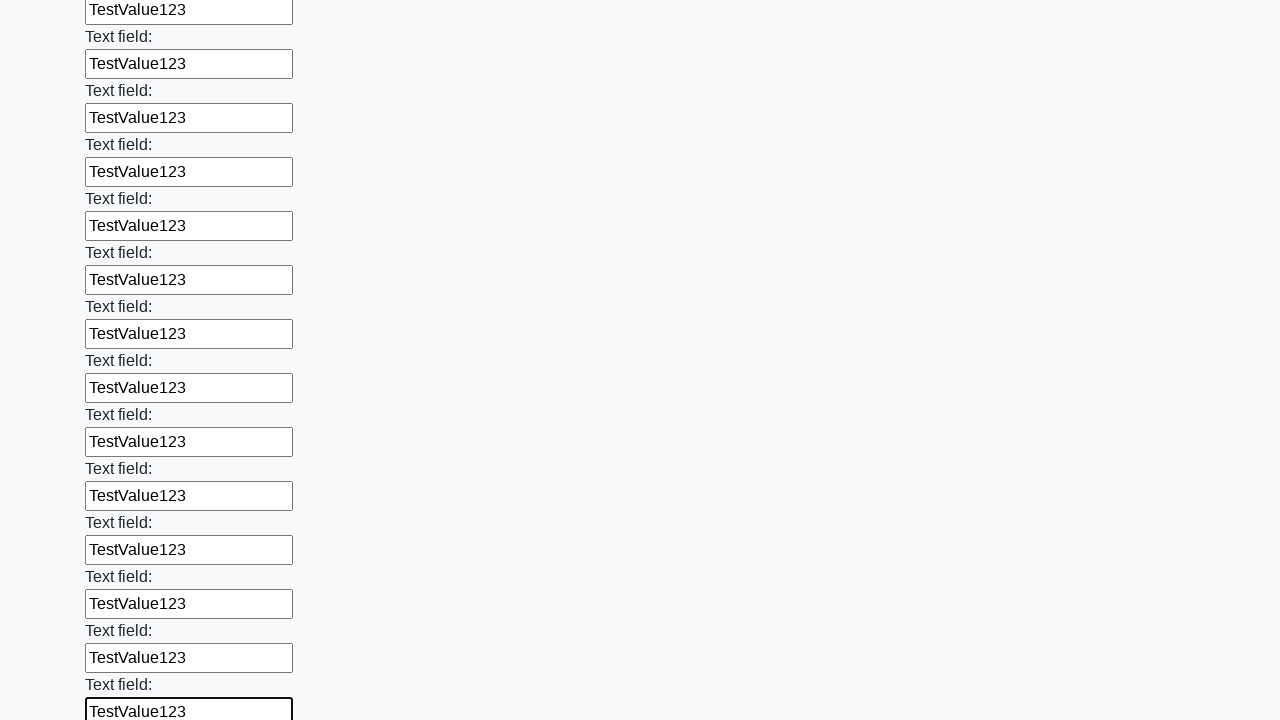

Filled text input field 86 of 100 with 'TestValue123' on input[type="text"] >> nth=85
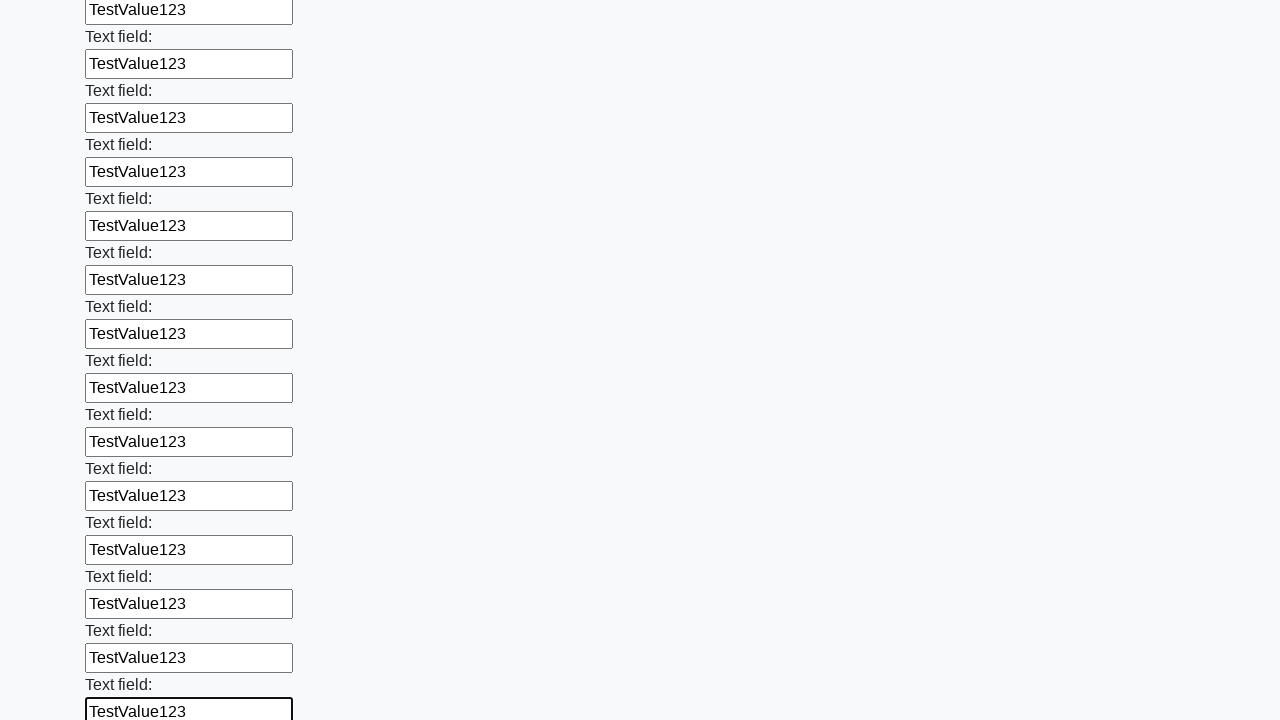

Filled text input field 87 of 100 with 'TestValue123' on input[type="text"] >> nth=86
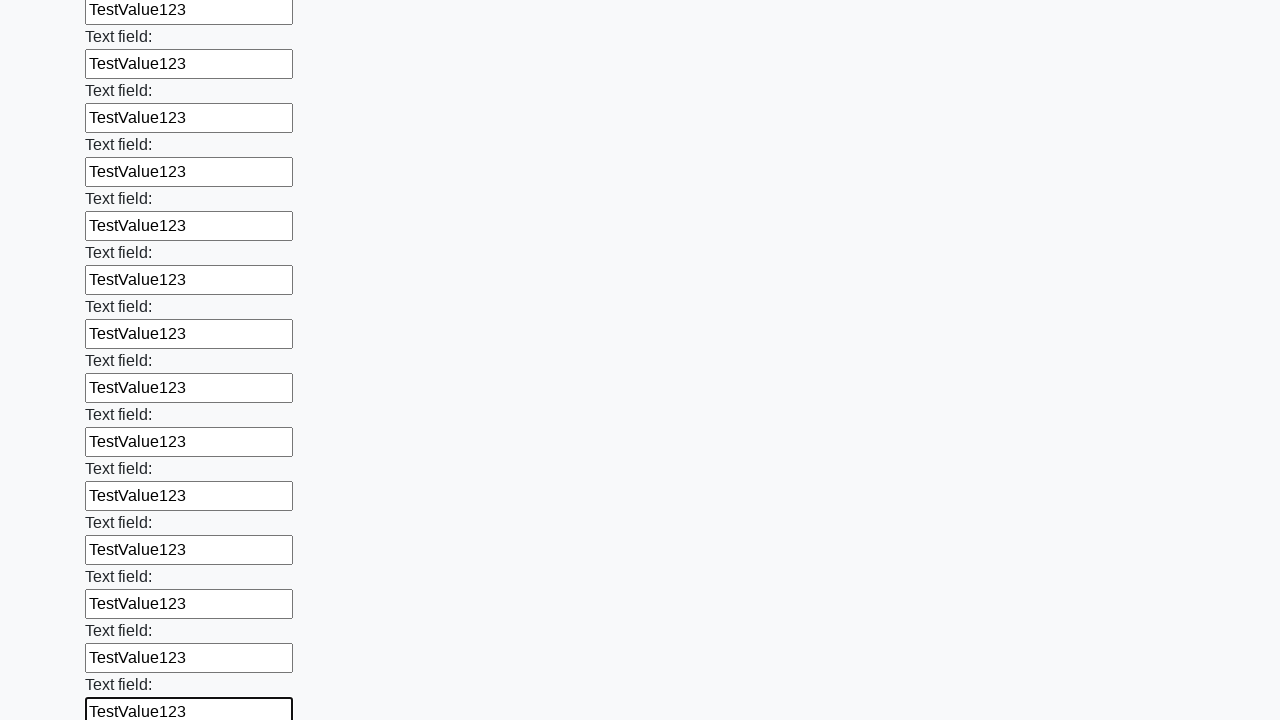

Filled text input field 88 of 100 with 'TestValue123' on input[type="text"] >> nth=87
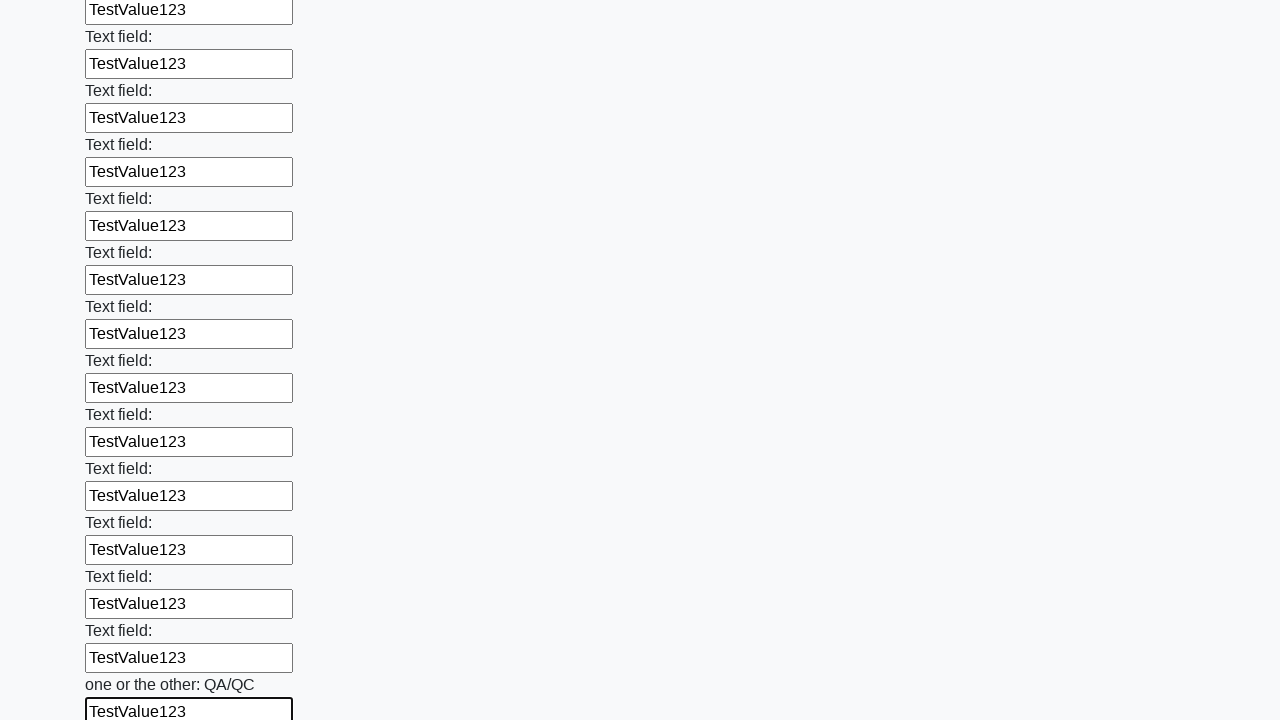

Filled text input field 89 of 100 with 'TestValue123' on input[type="text"] >> nth=88
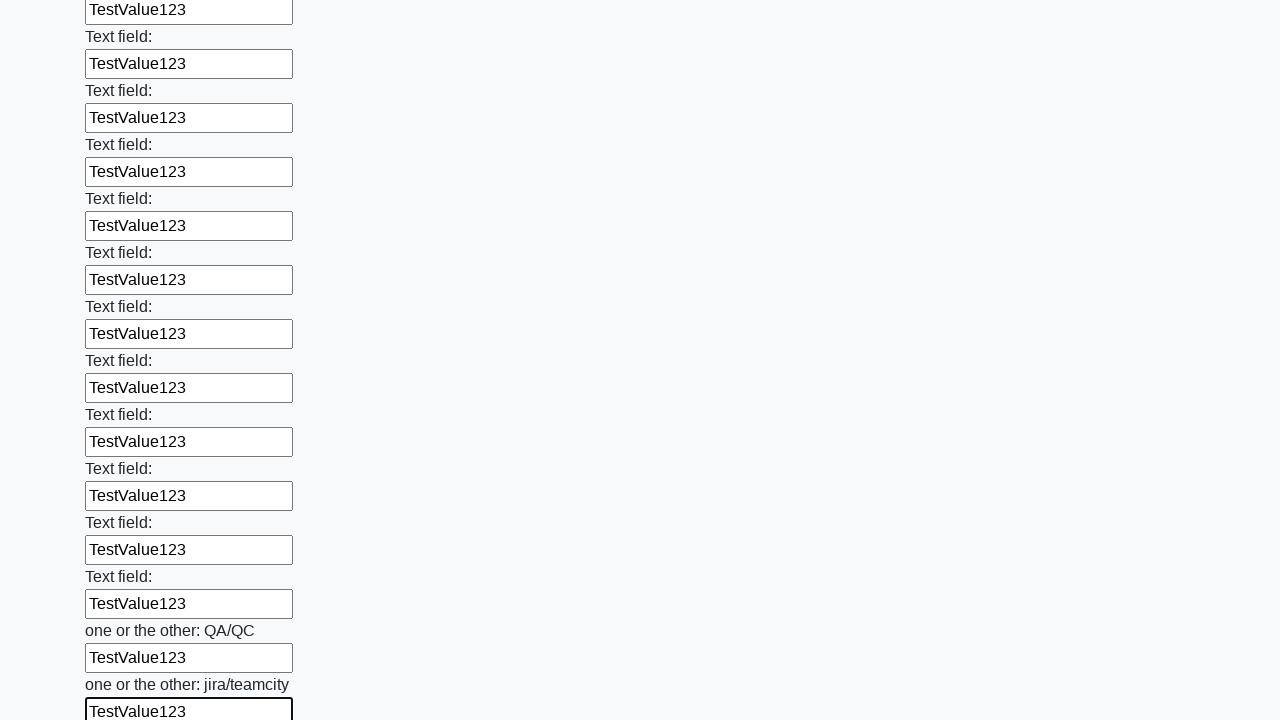

Filled text input field 90 of 100 with 'TestValue123' on input[type="text"] >> nth=89
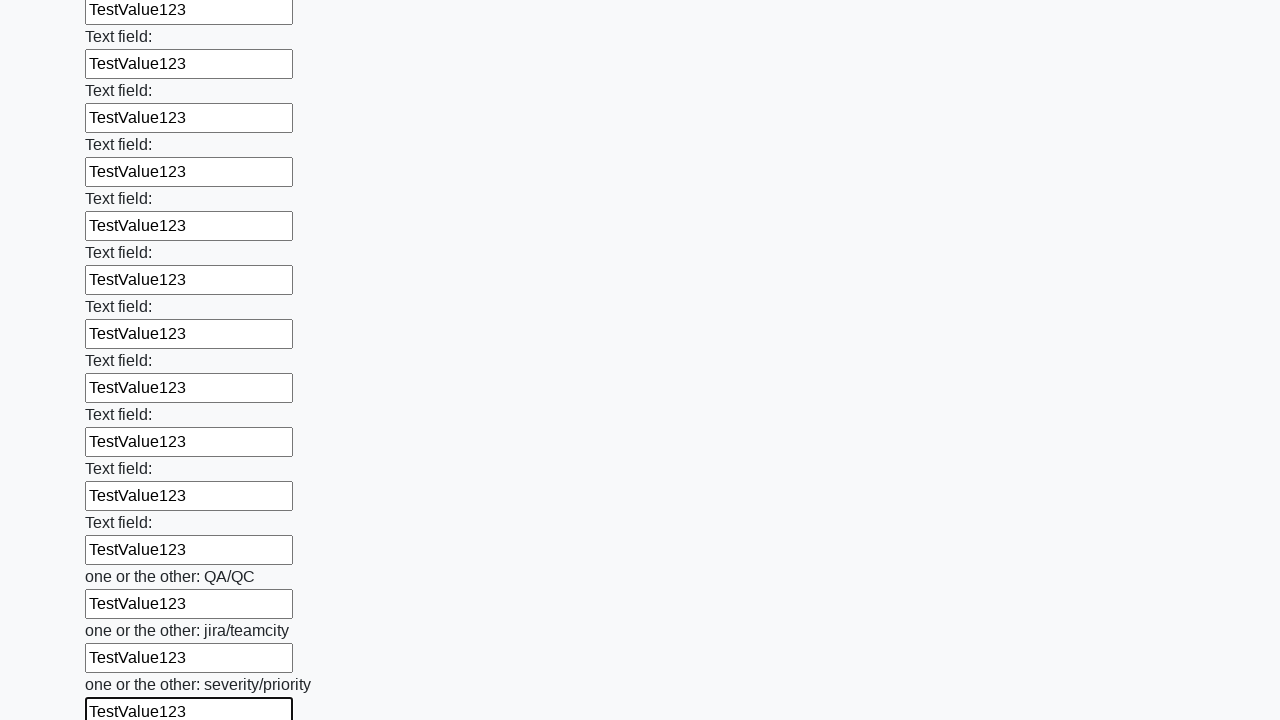

Filled text input field 91 of 100 with 'TestValue123' on input[type="text"] >> nth=90
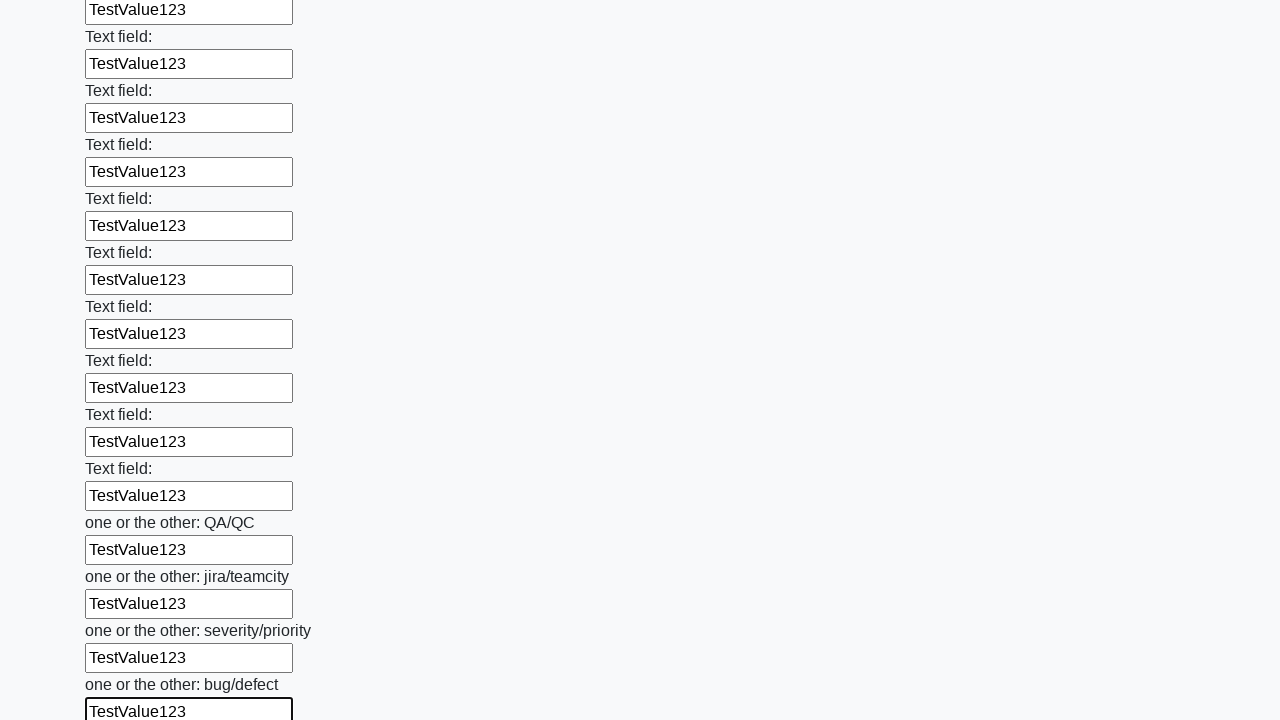

Filled text input field 92 of 100 with 'TestValue123' on input[type="text"] >> nth=91
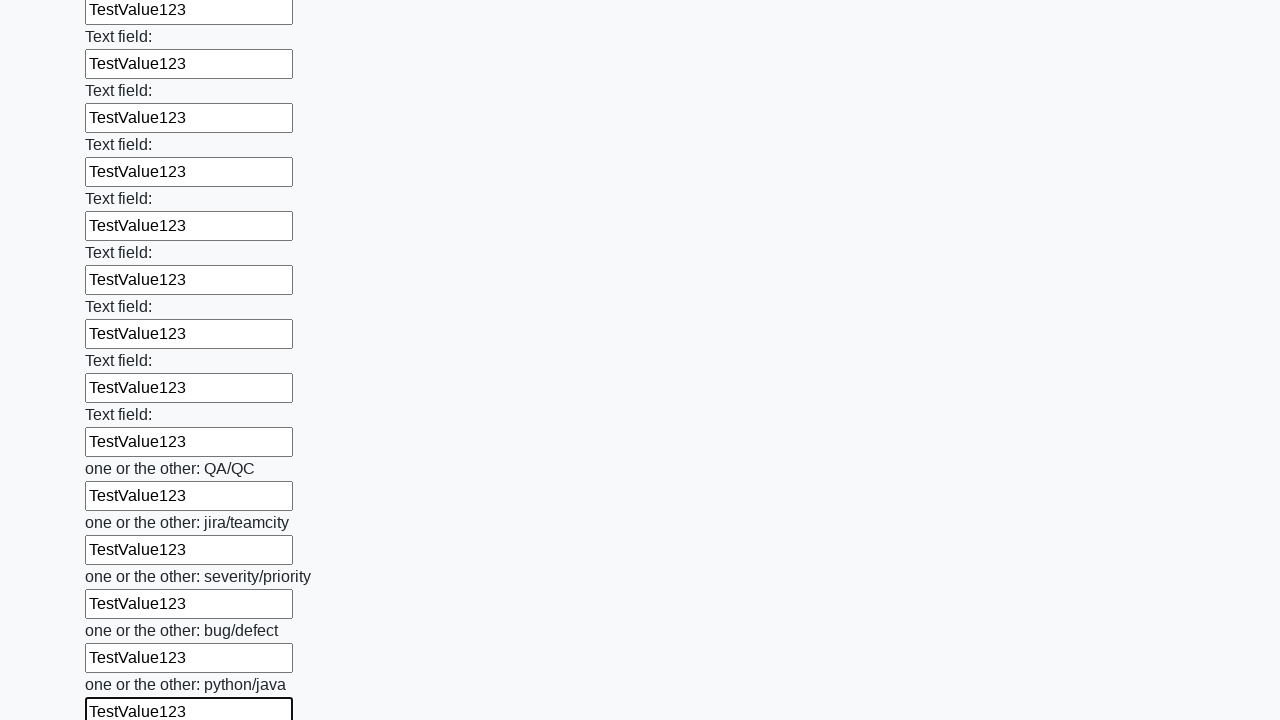

Filled text input field 93 of 100 with 'TestValue123' on input[type="text"] >> nth=92
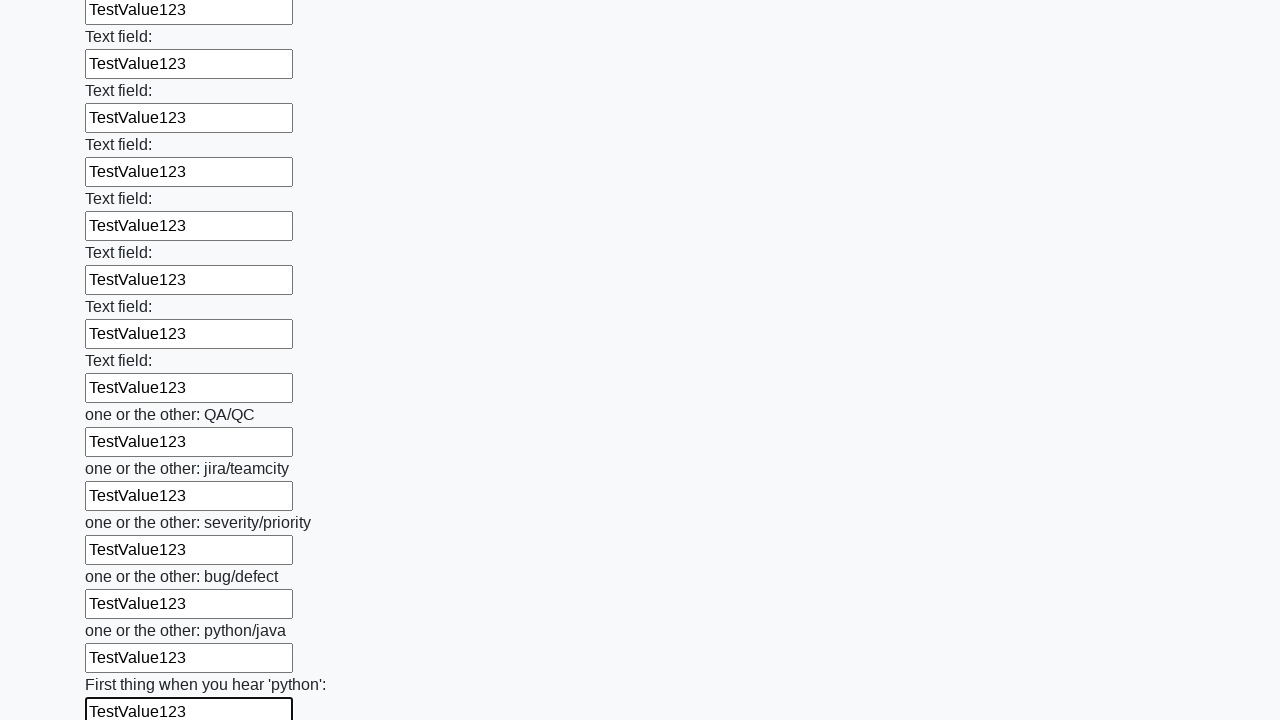

Filled text input field 94 of 100 with 'TestValue123' on input[type="text"] >> nth=93
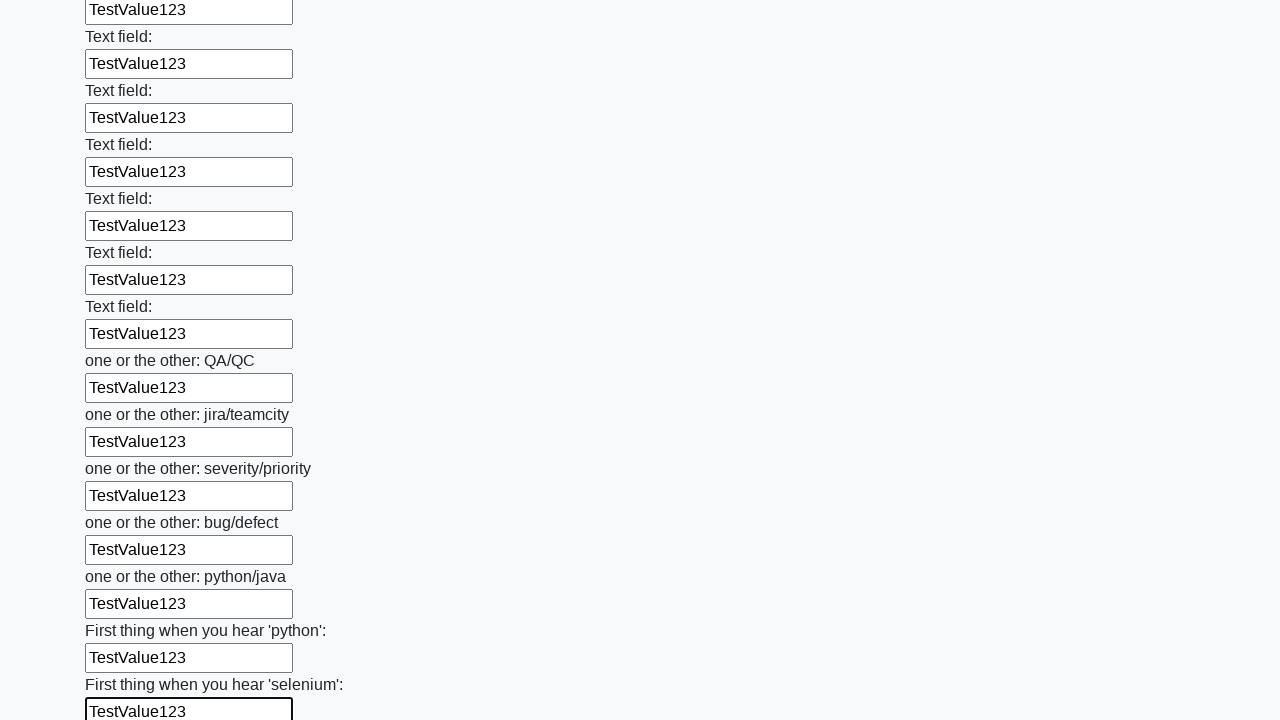

Filled text input field 95 of 100 with 'TestValue123' on input[type="text"] >> nth=94
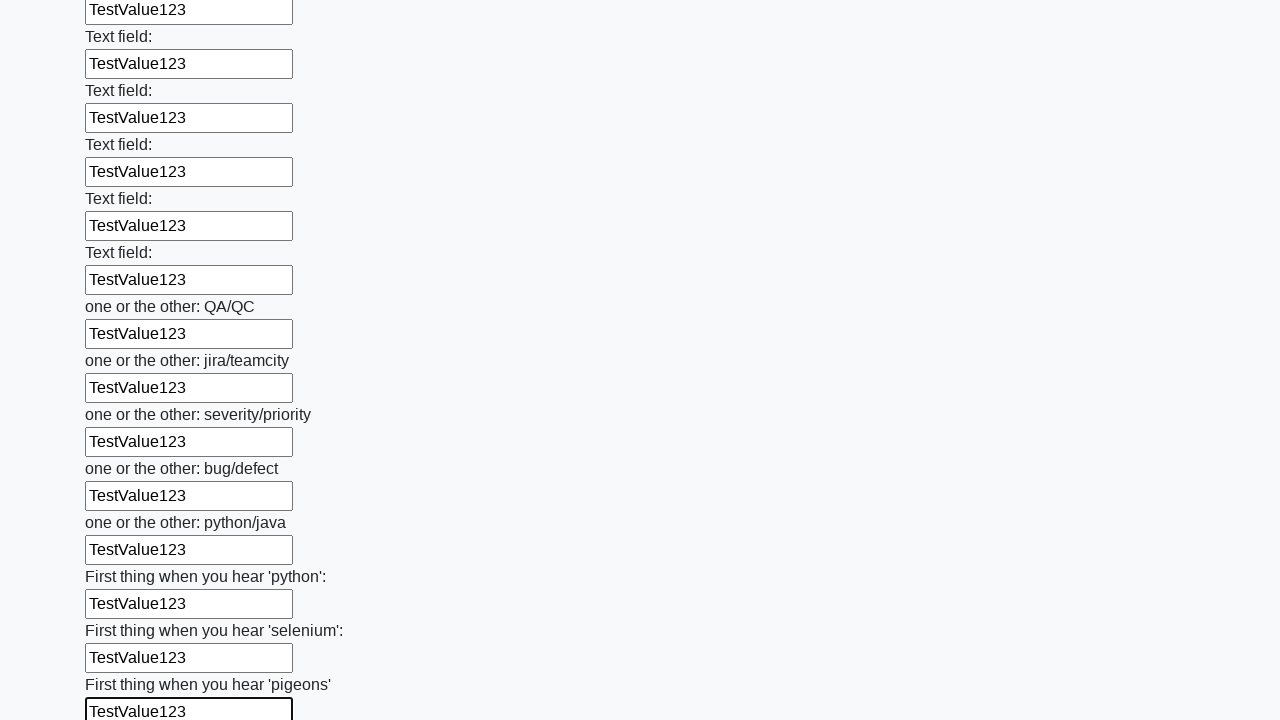

Filled text input field 96 of 100 with 'TestValue123' on input[type="text"] >> nth=95
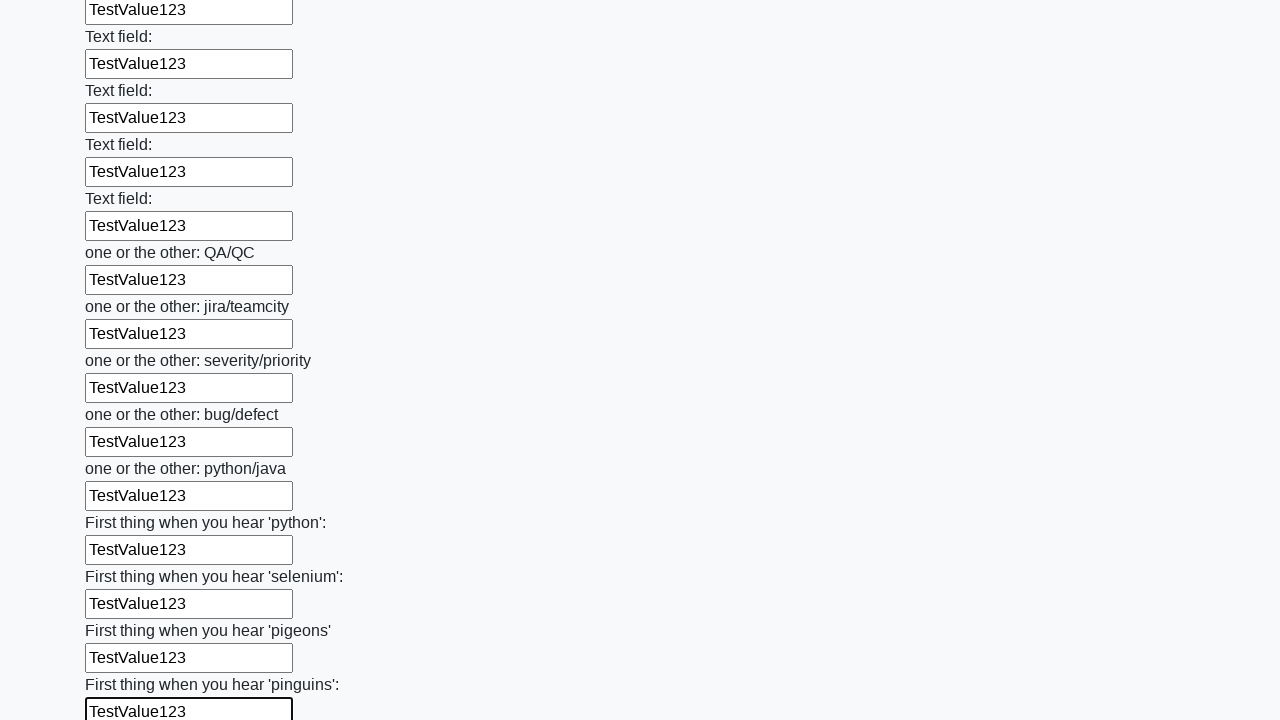

Filled text input field 97 of 100 with 'TestValue123' on input[type="text"] >> nth=96
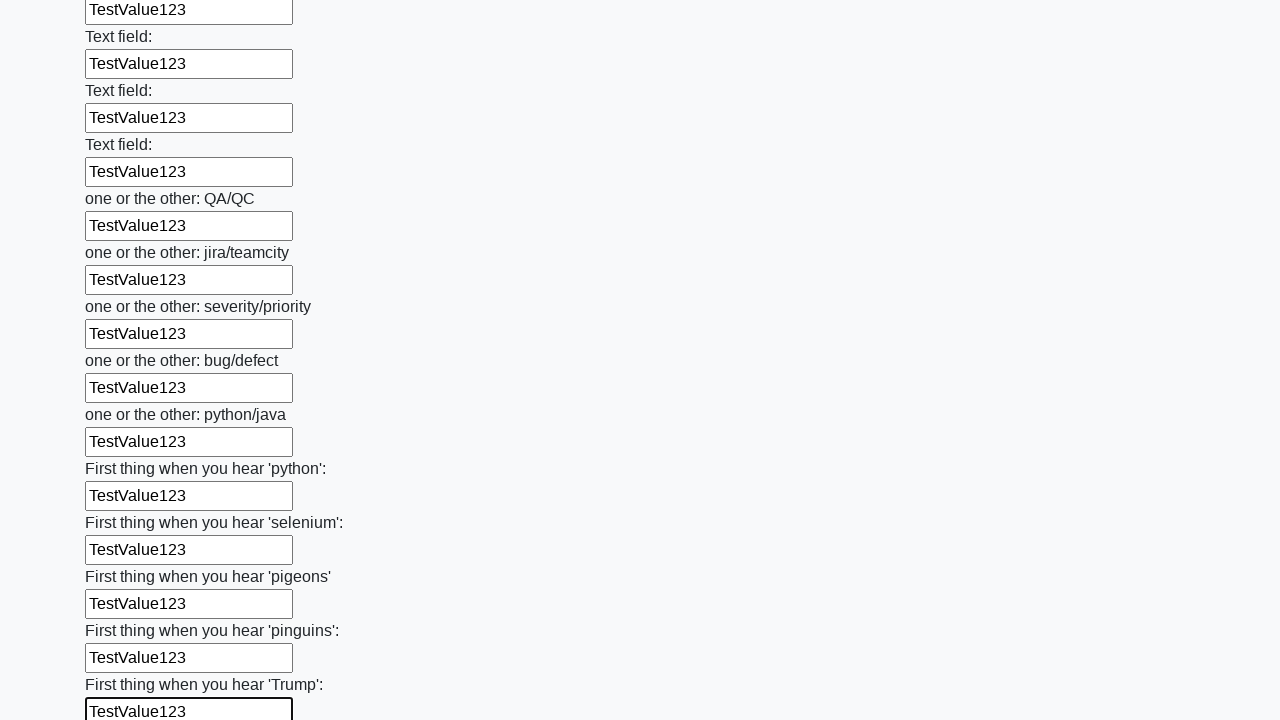

Filled text input field 98 of 100 with 'TestValue123' on input[type="text"] >> nth=97
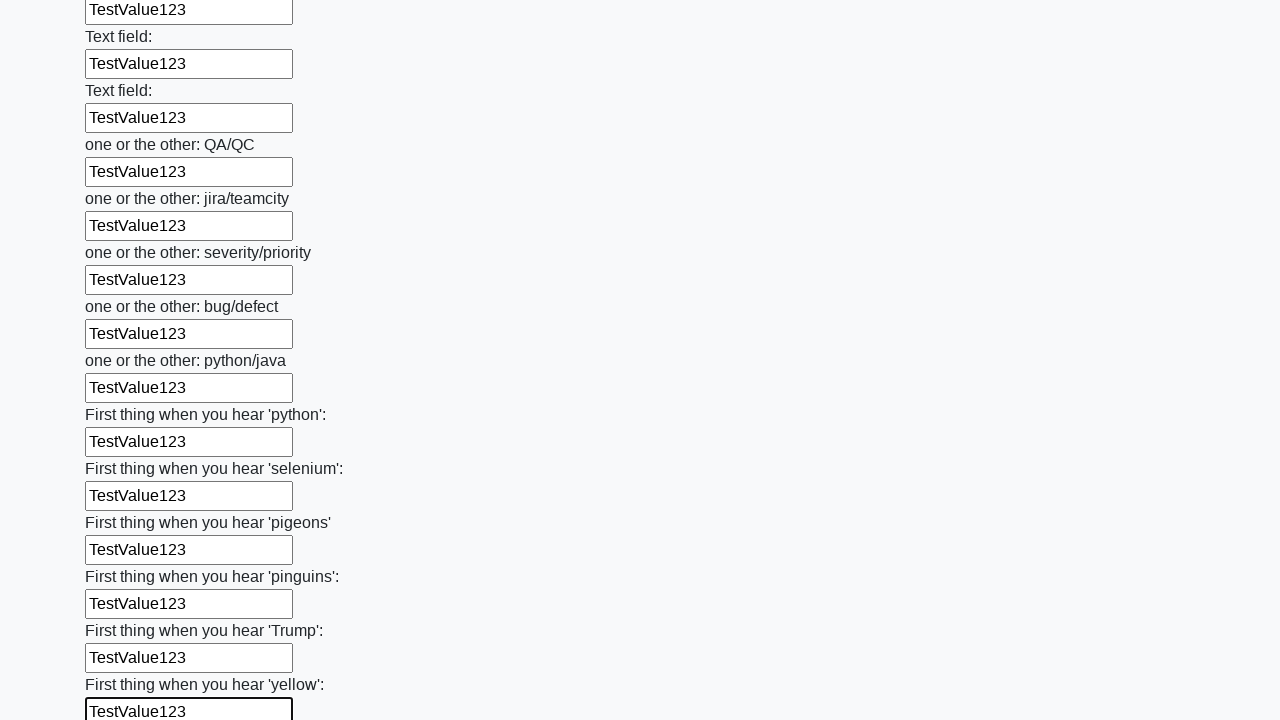

Filled text input field 99 of 100 with 'TestValue123' on input[type="text"] >> nth=98
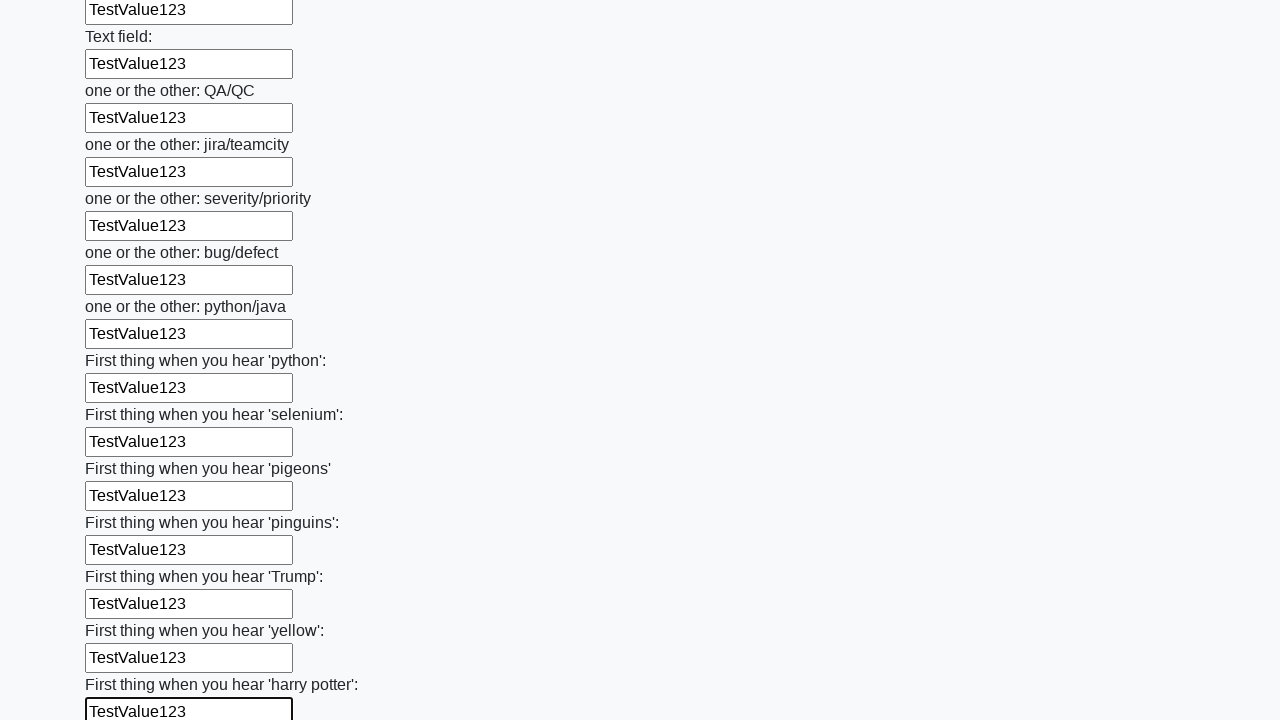

Filled text input field 100 of 100 with 'TestValue123' on input[type="text"] >> nth=99
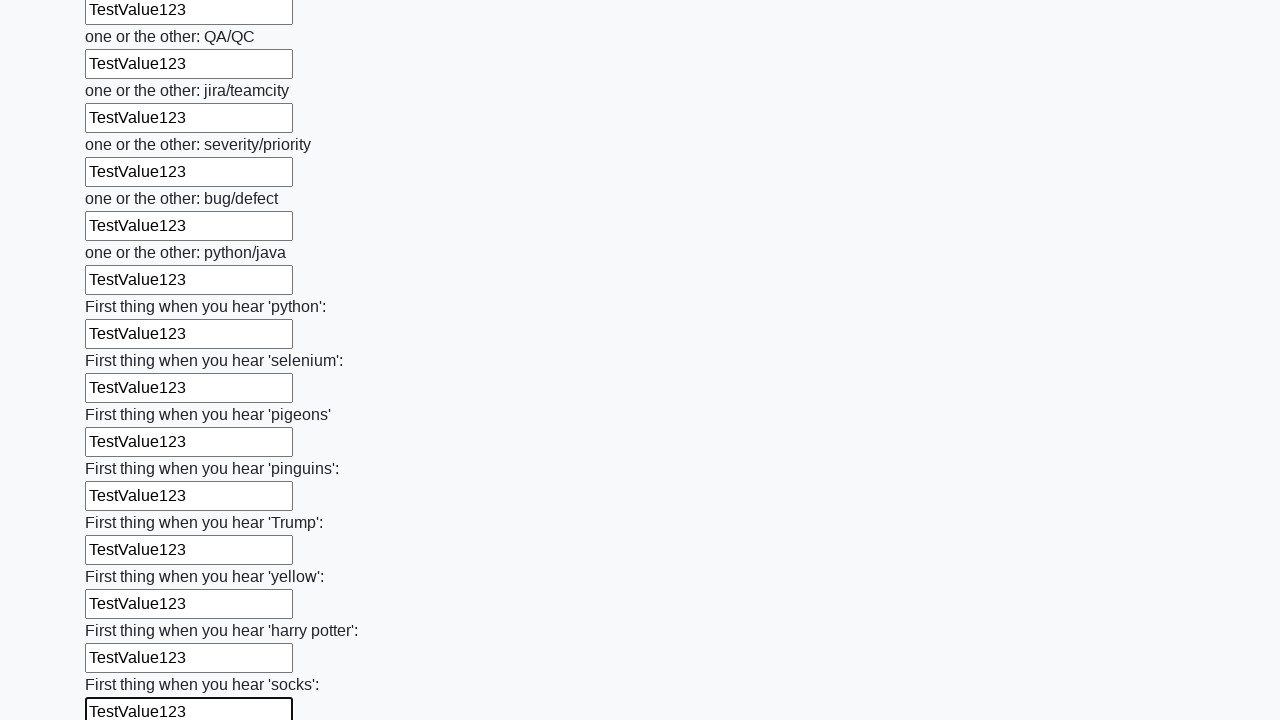

Clicked submit button to submit the form at (123, 611) on button.btn
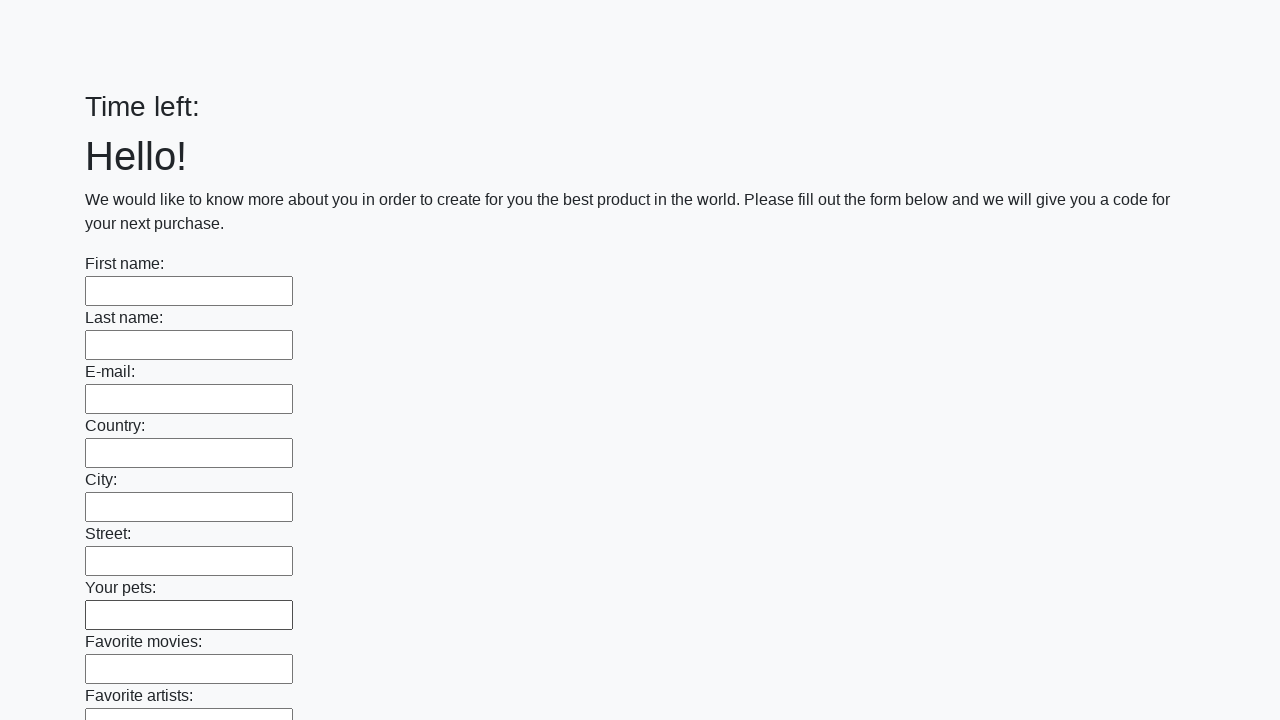

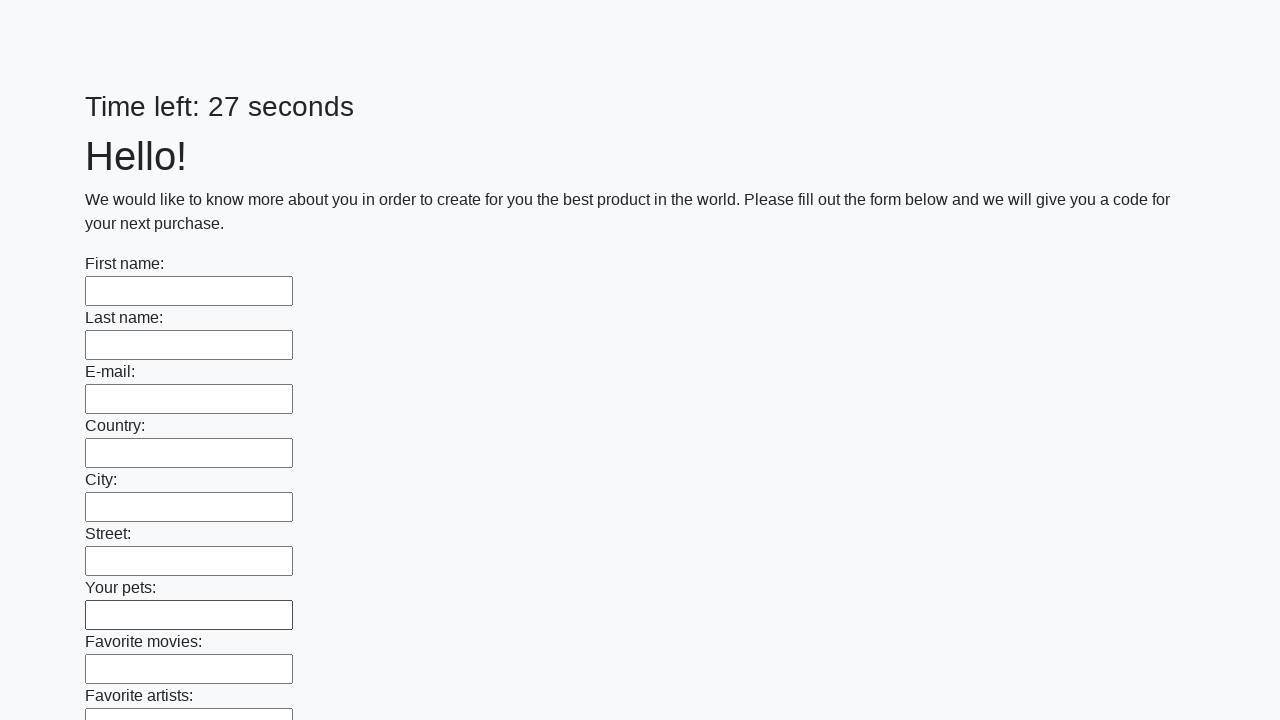